Tests date picker functionality by opening the date picker widget, navigating to a specific past date (May 10, 2022), and selecting it

Starting URL: https://jqueryui.com/datepicker/

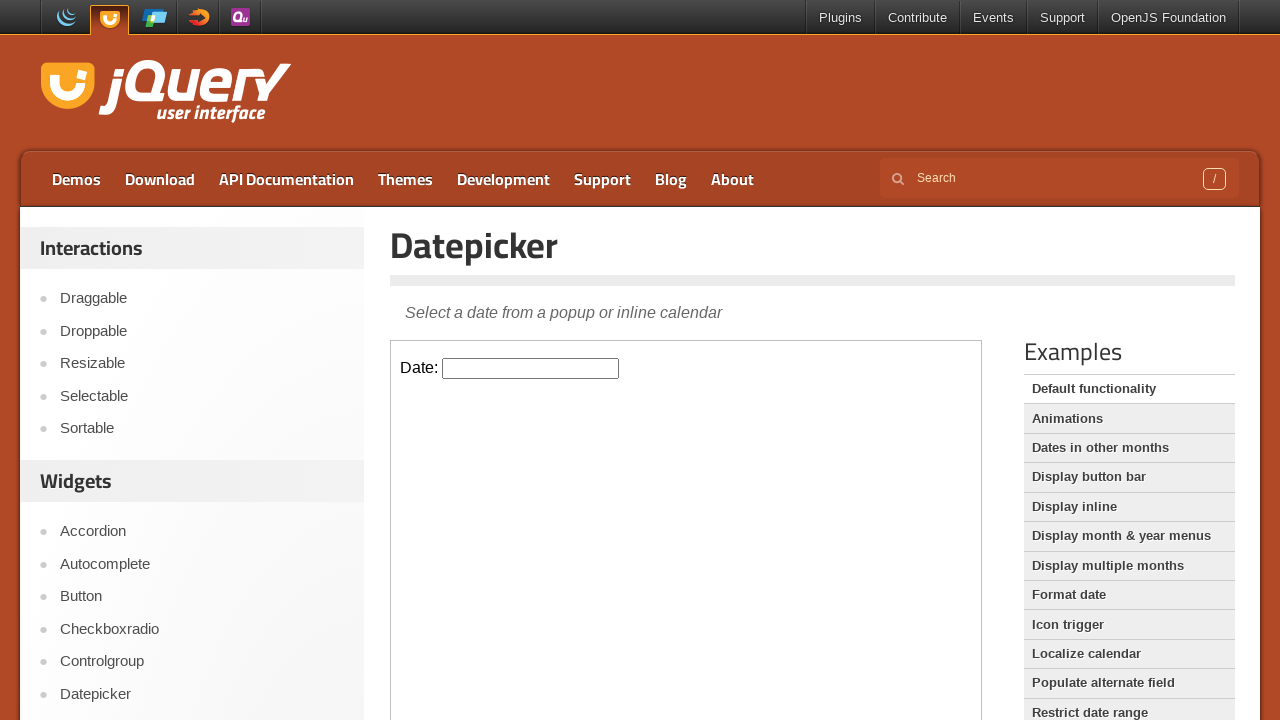

Located iframe containing the datepicker widget
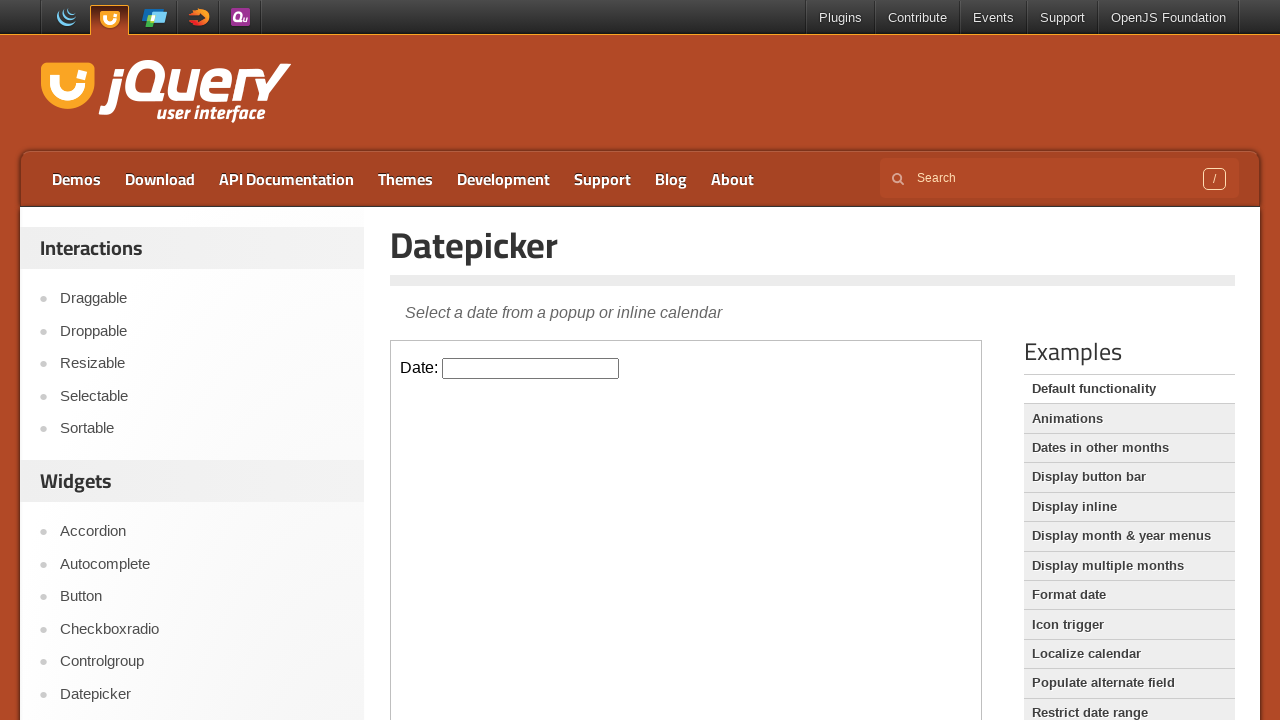

Clicked datepicker input field to open calendar widget at (531, 368) on iframe.demo-frame >> internal:control=enter-frame >> input#datepicker
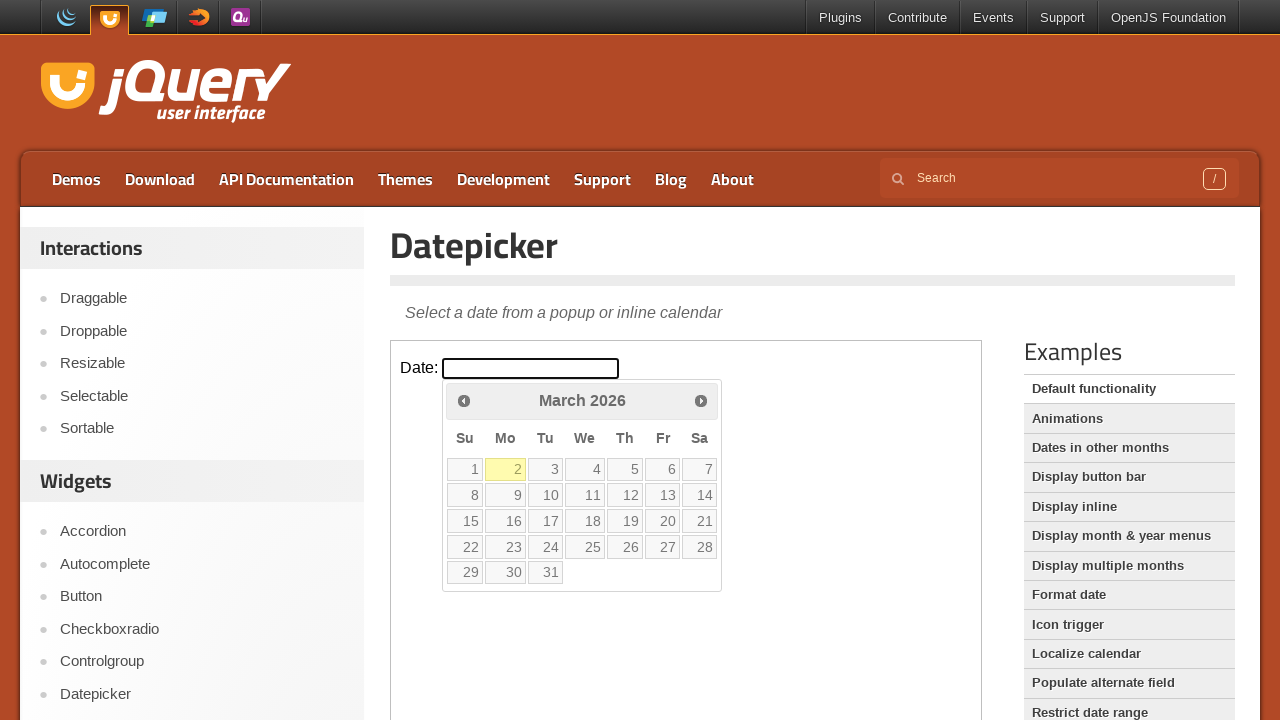

Clicked previous month button to navigate backwards (currently at March 2026) at (464, 400) on iframe.demo-frame >> internal:control=enter-frame >> span.ui-icon-circle-triangl
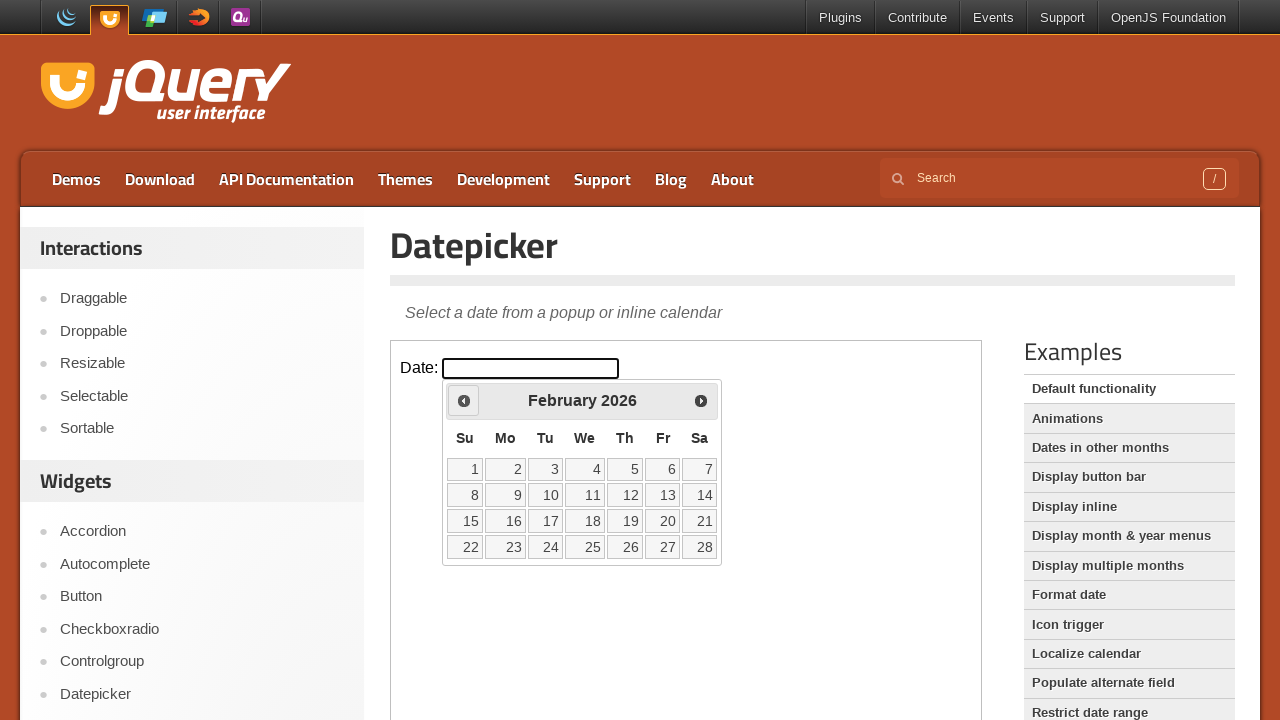

Waited 200ms for calendar to update
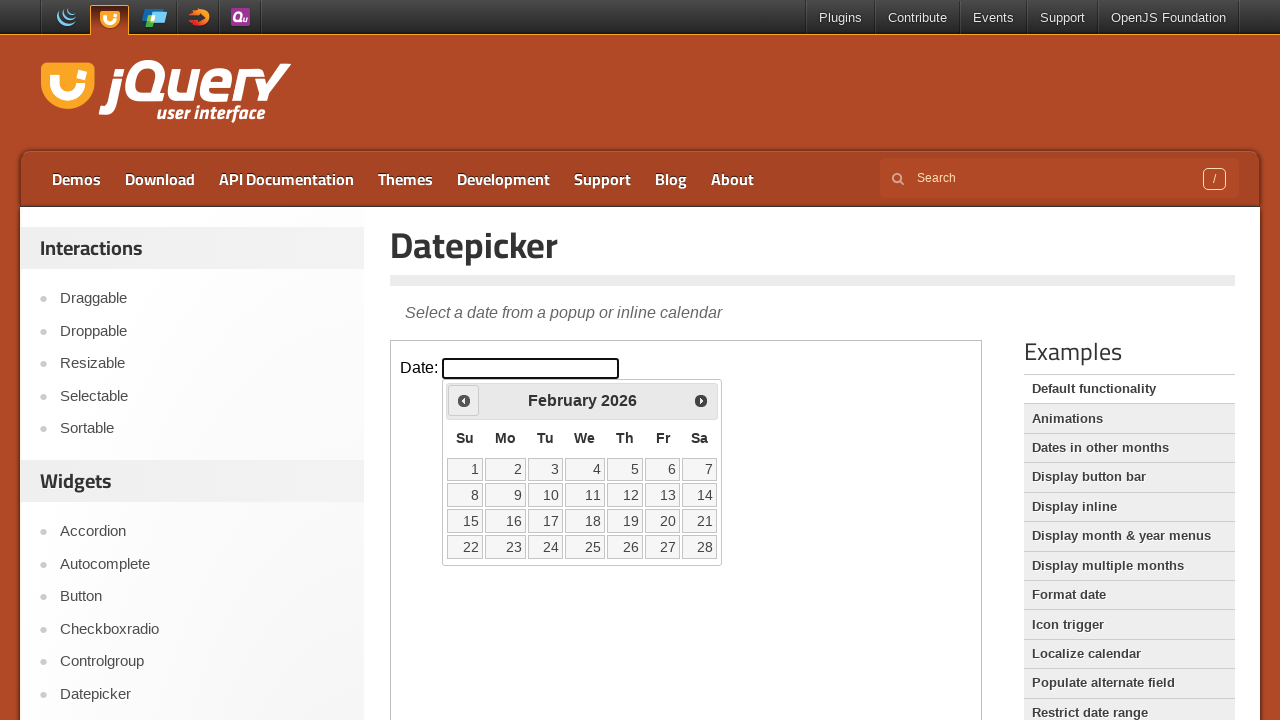

Clicked previous month button to navigate backwards (currently at February 2026) at (464, 400) on iframe.demo-frame >> internal:control=enter-frame >> span.ui-icon-circle-triangl
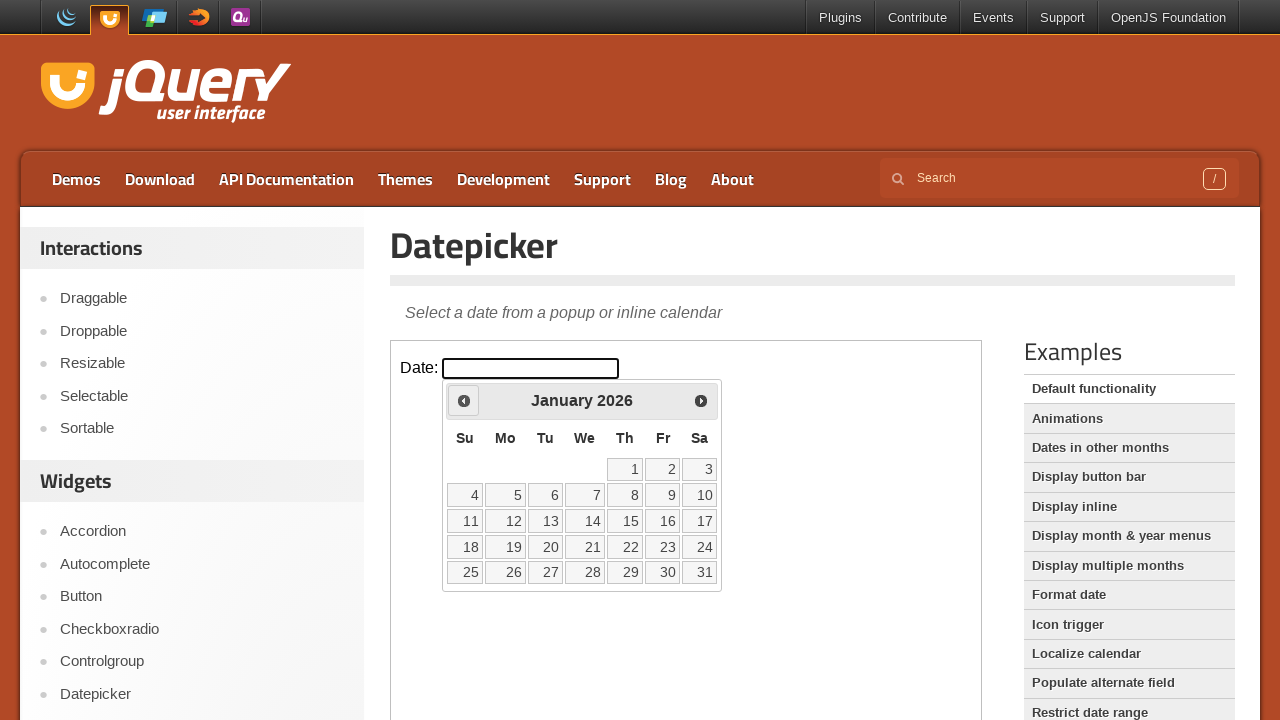

Waited 200ms for calendar to update
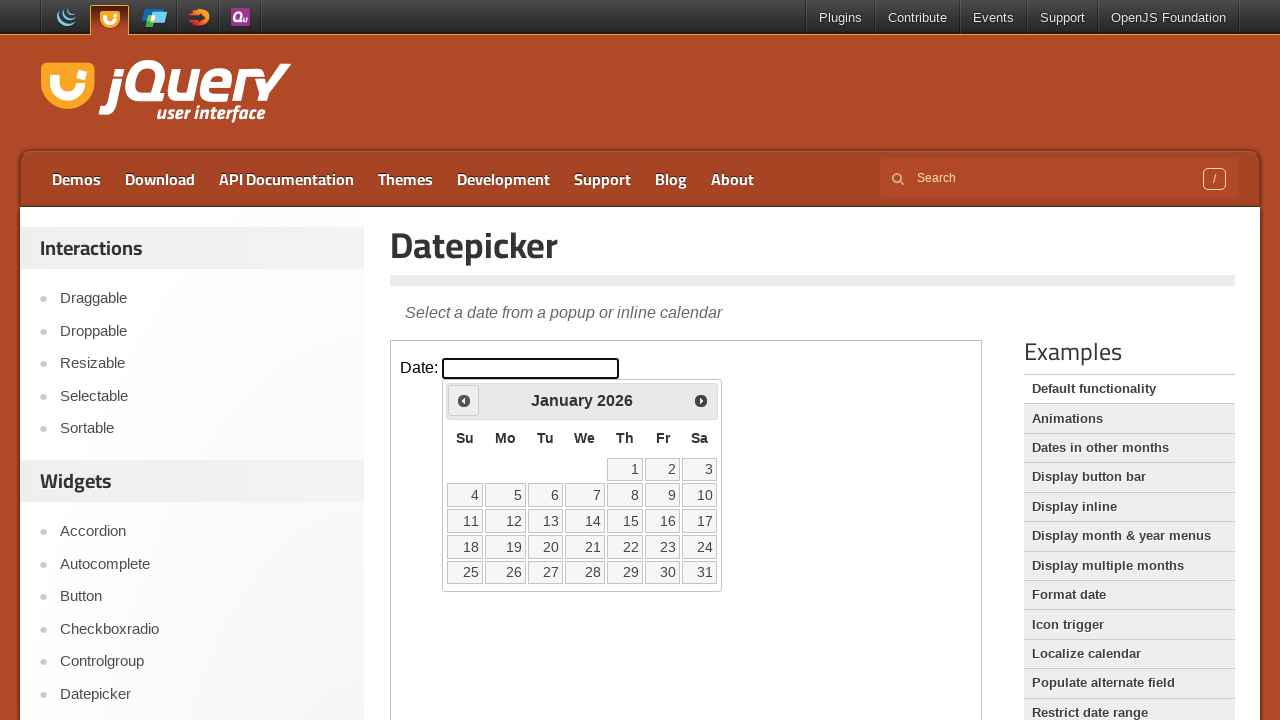

Clicked previous month button to navigate backwards (currently at January 2026) at (464, 400) on iframe.demo-frame >> internal:control=enter-frame >> span.ui-icon-circle-triangl
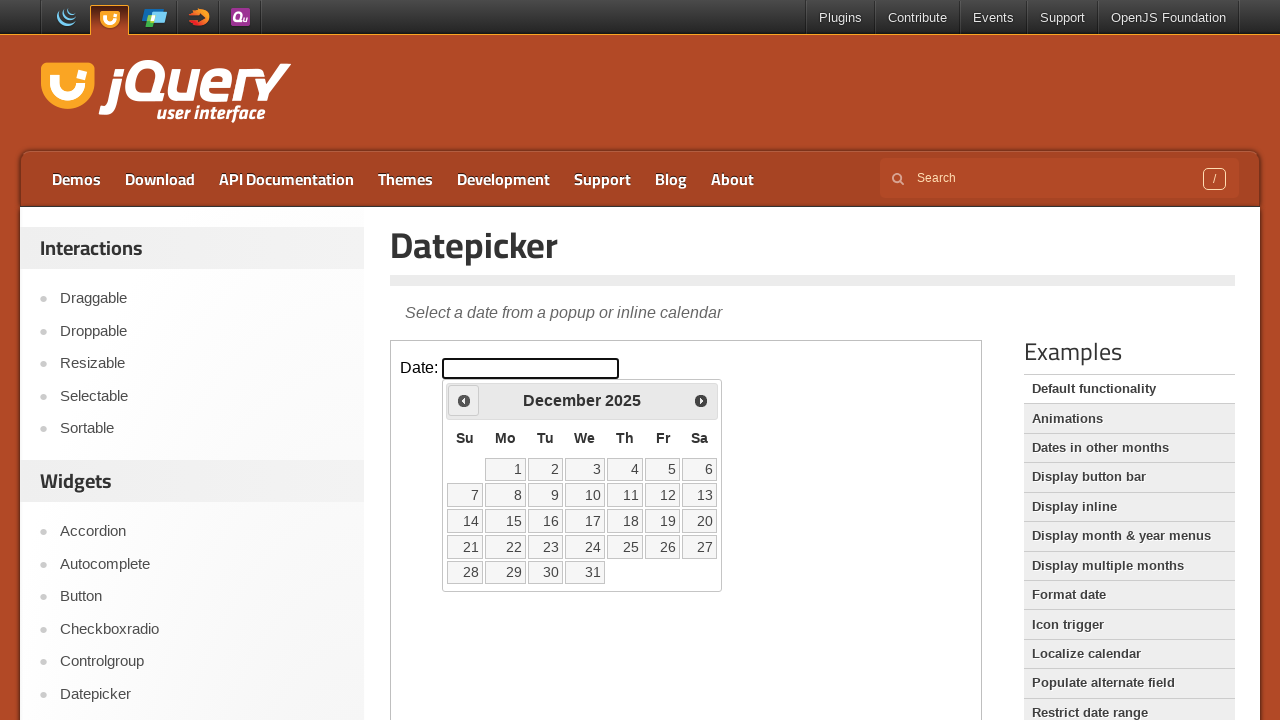

Waited 200ms for calendar to update
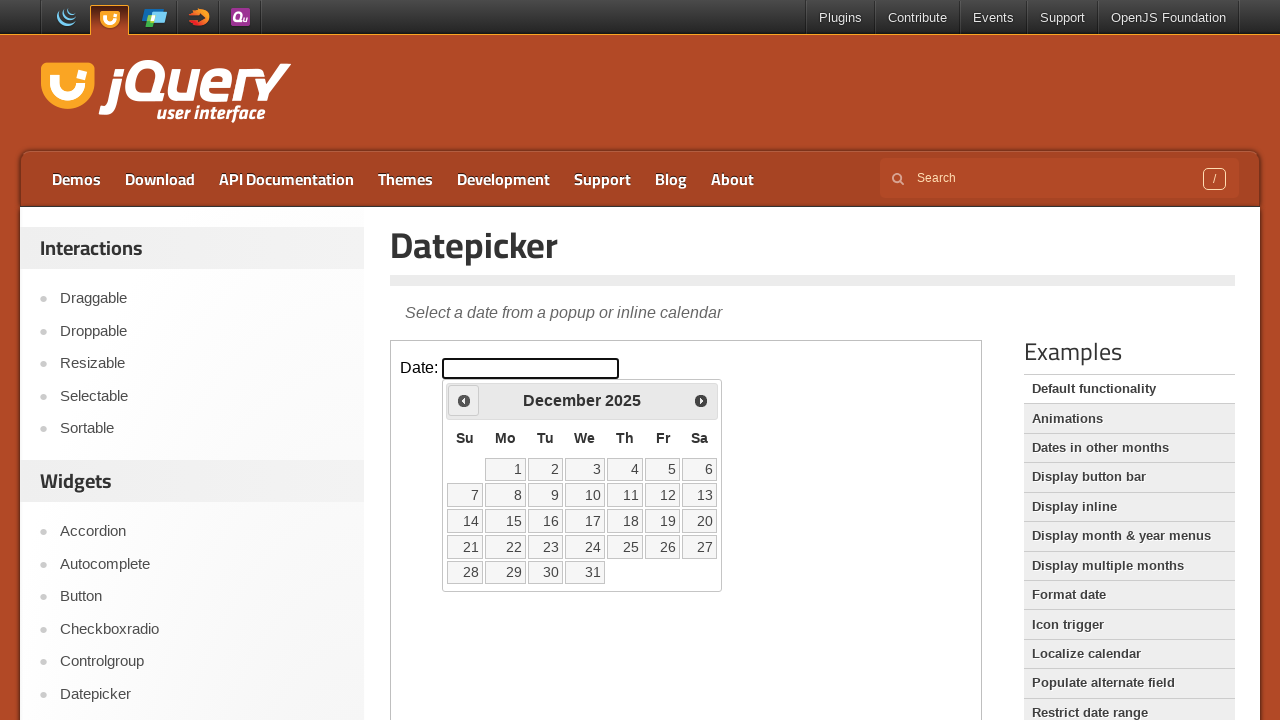

Clicked previous month button to navigate backwards (currently at December 2025) at (464, 400) on iframe.demo-frame >> internal:control=enter-frame >> span.ui-icon-circle-triangl
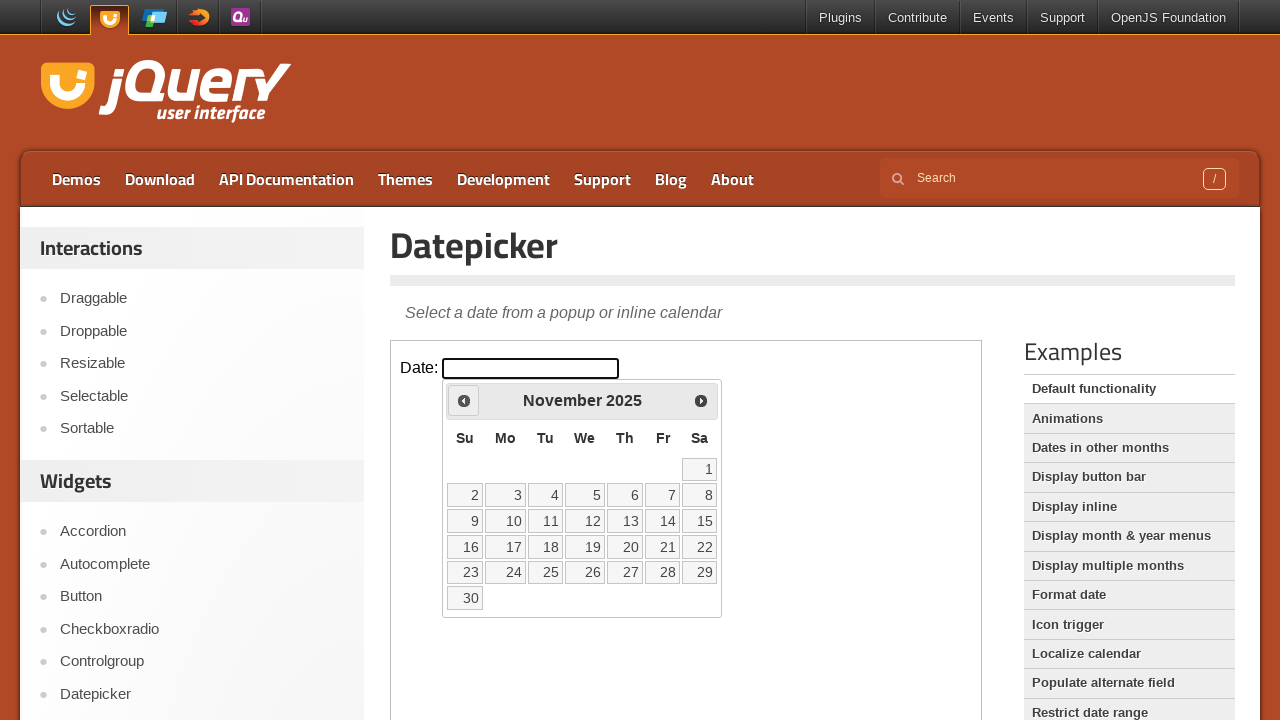

Waited 200ms for calendar to update
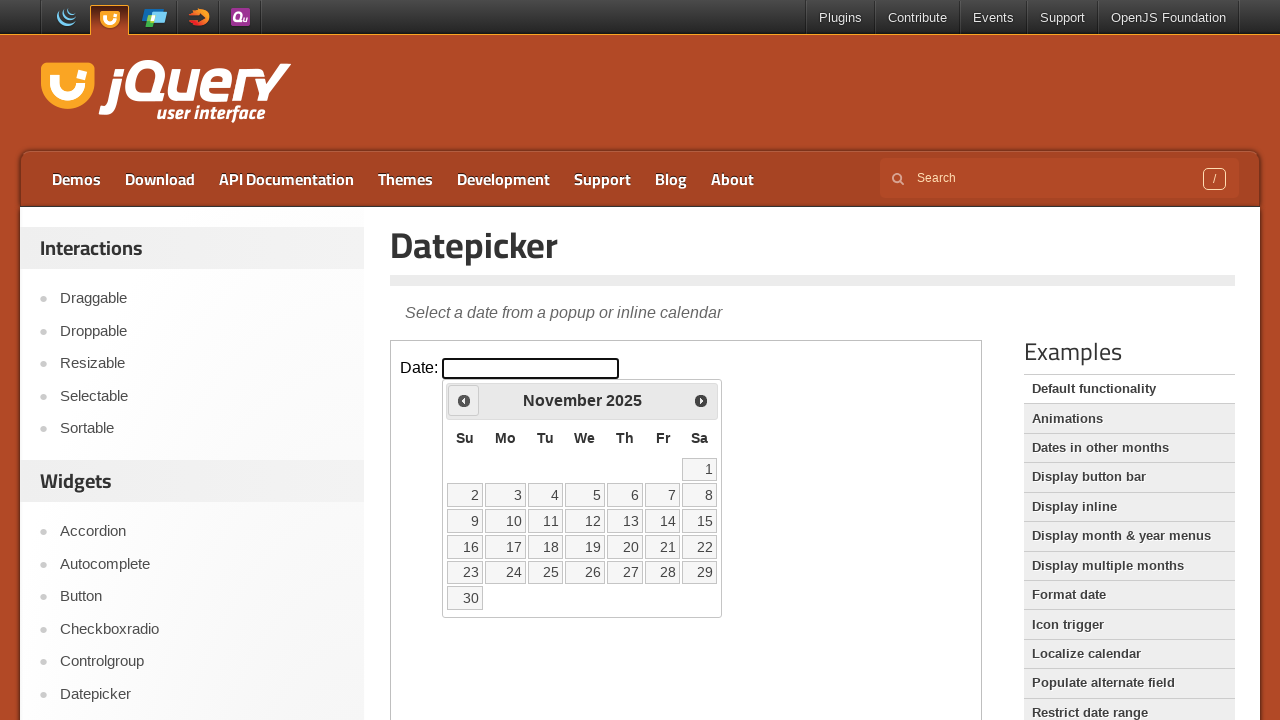

Clicked previous month button to navigate backwards (currently at November 2025) at (464, 400) on iframe.demo-frame >> internal:control=enter-frame >> span.ui-icon-circle-triangl
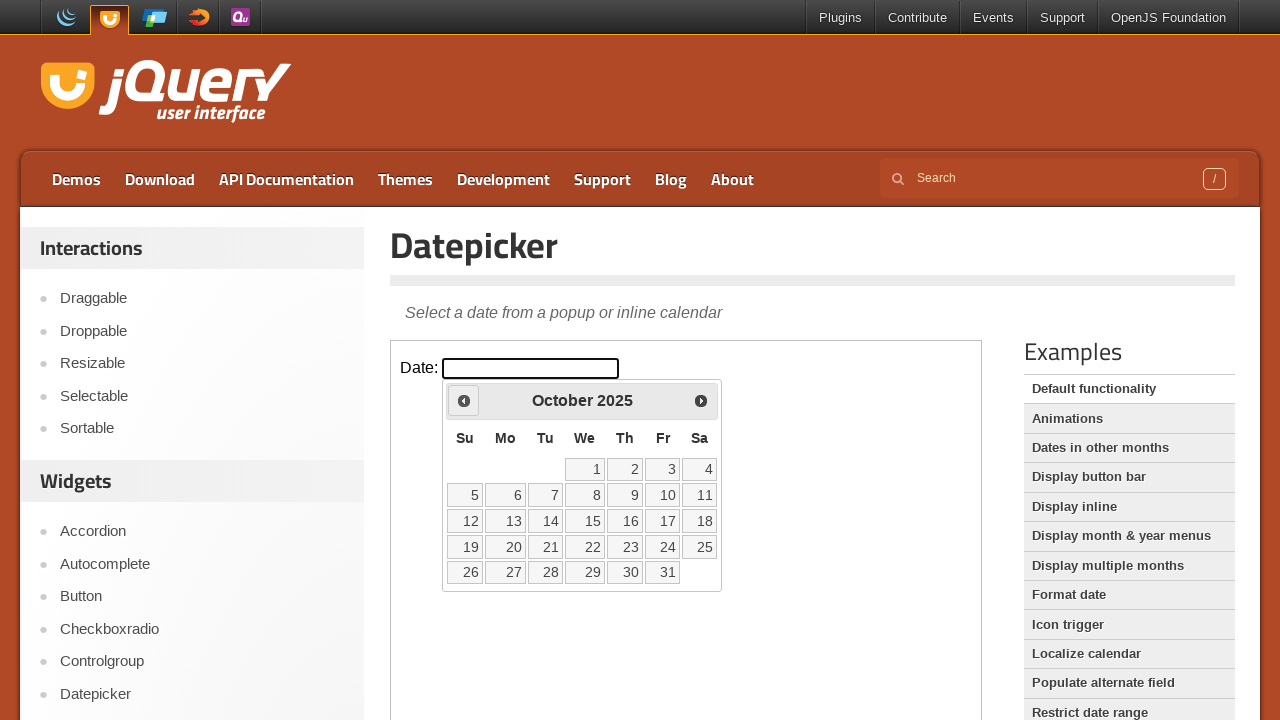

Waited 200ms for calendar to update
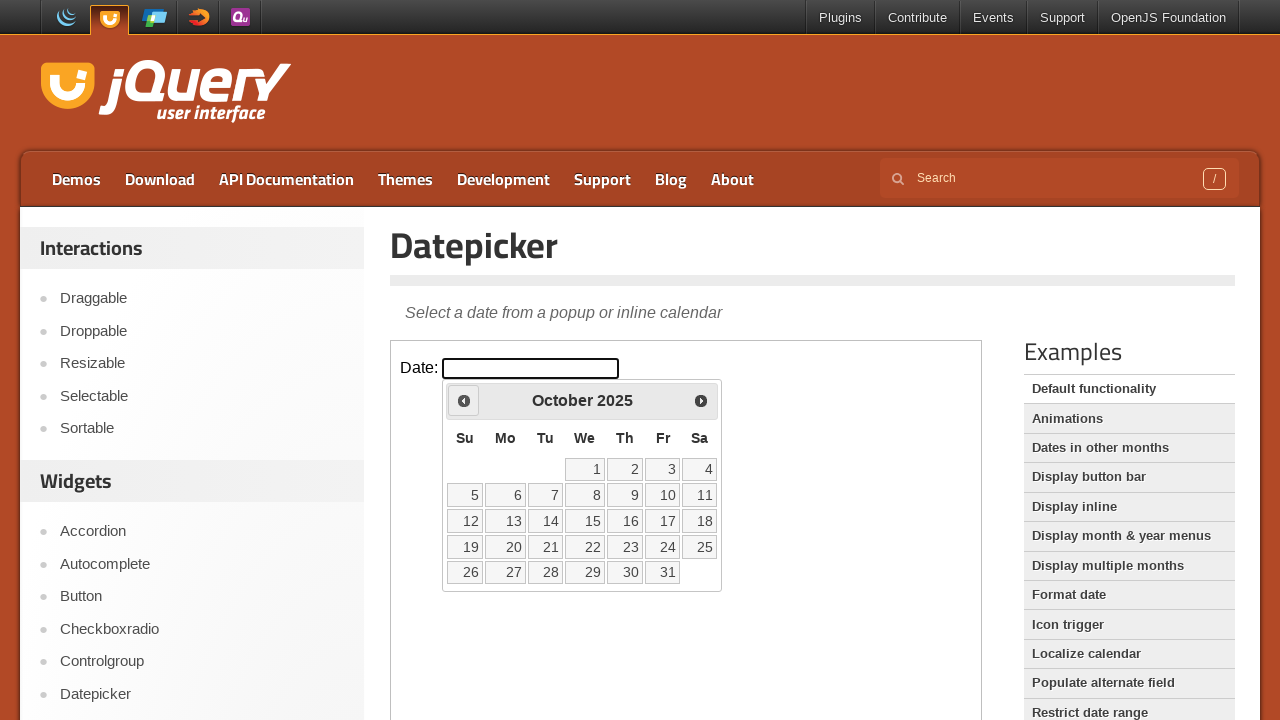

Clicked previous month button to navigate backwards (currently at October 2025) at (464, 400) on iframe.demo-frame >> internal:control=enter-frame >> span.ui-icon-circle-triangl
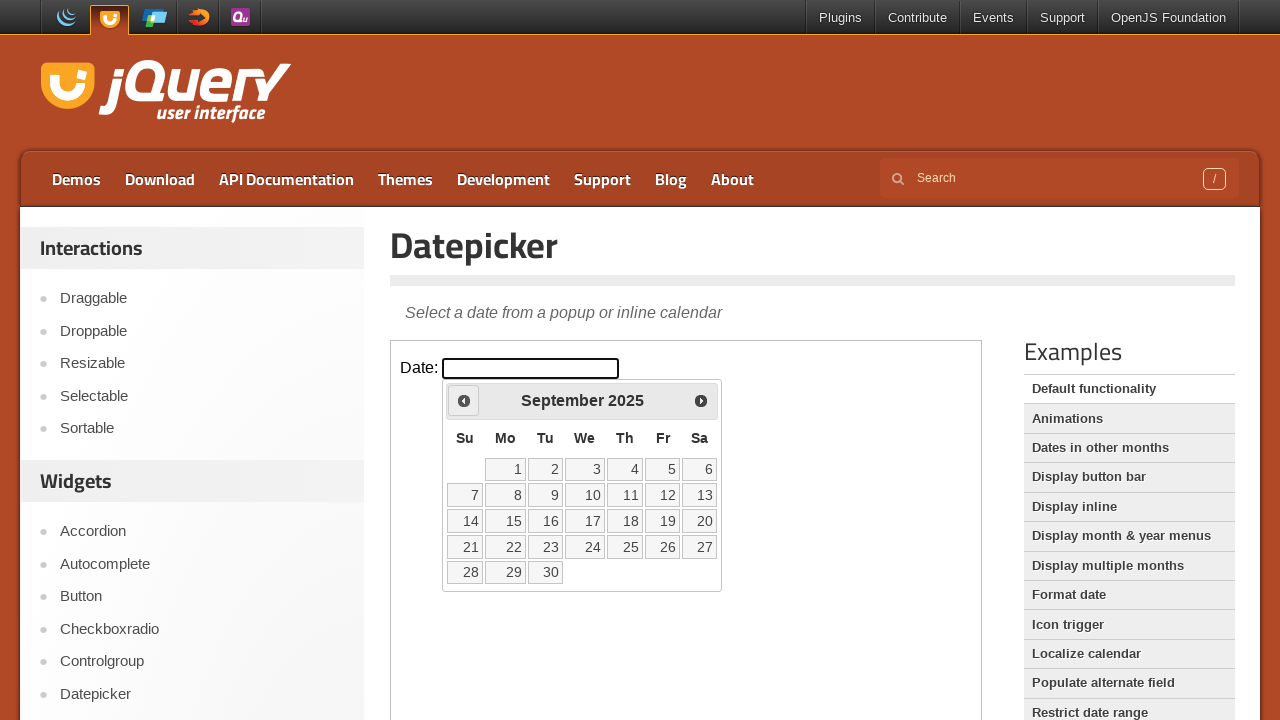

Waited 200ms for calendar to update
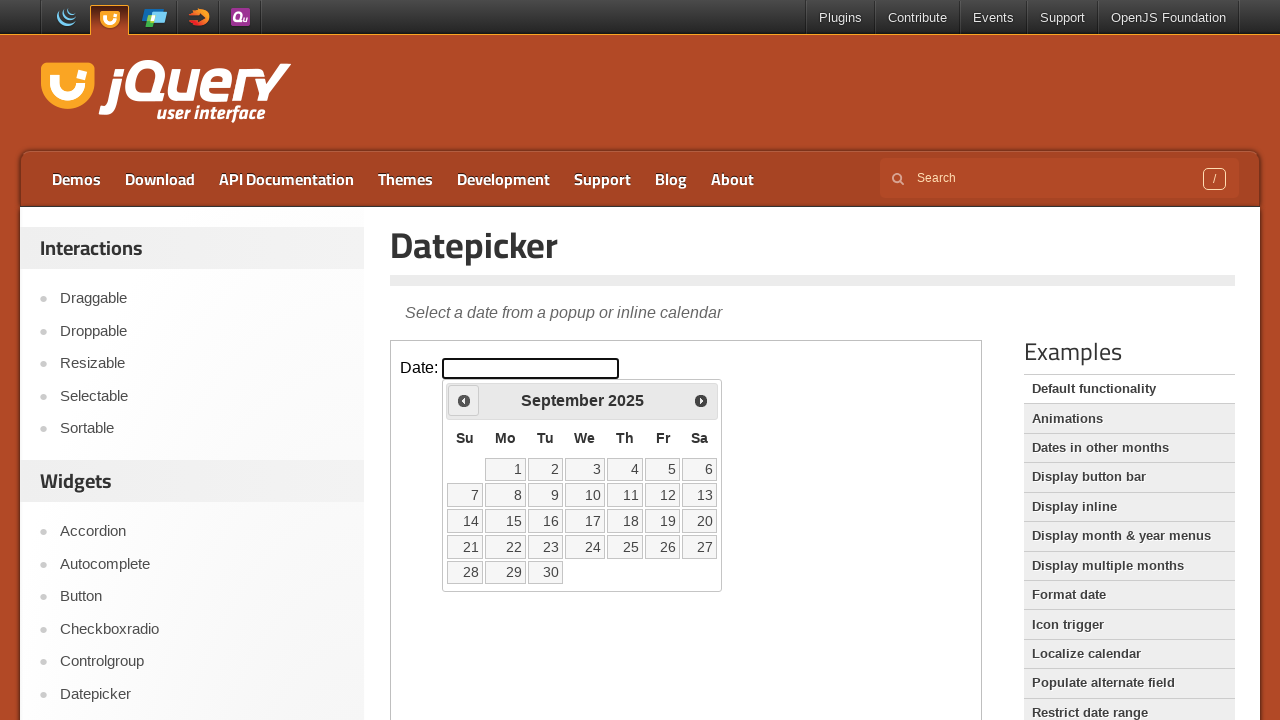

Clicked previous month button to navigate backwards (currently at September 2025) at (464, 400) on iframe.demo-frame >> internal:control=enter-frame >> span.ui-icon-circle-triangl
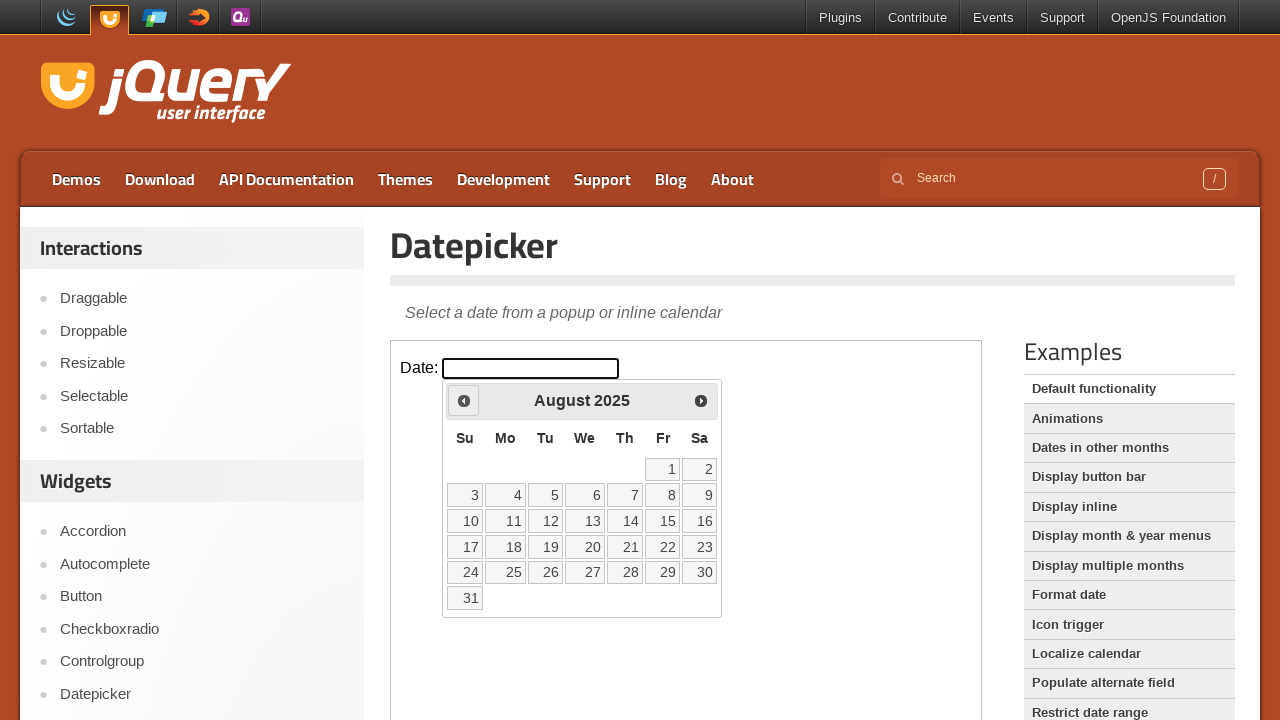

Waited 200ms for calendar to update
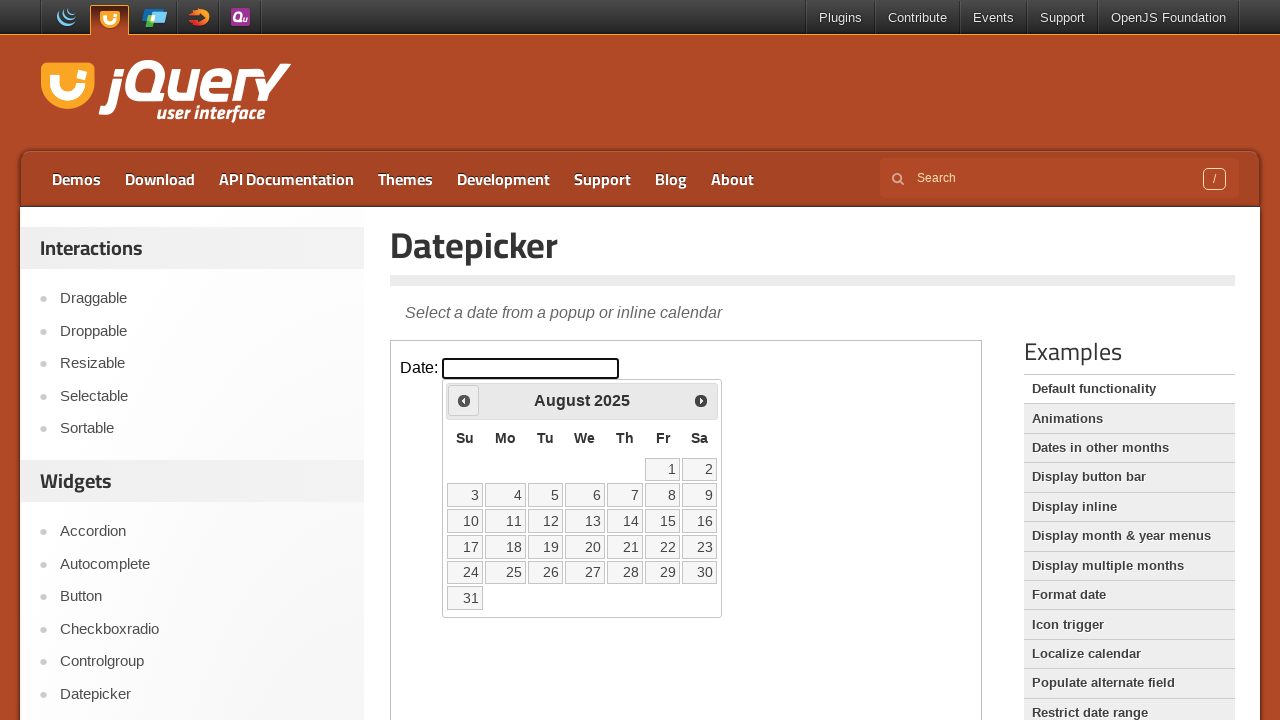

Clicked previous month button to navigate backwards (currently at August 2025) at (464, 400) on iframe.demo-frame >> internal:control=enter-frame >> span.ui-icon-circle-triangl
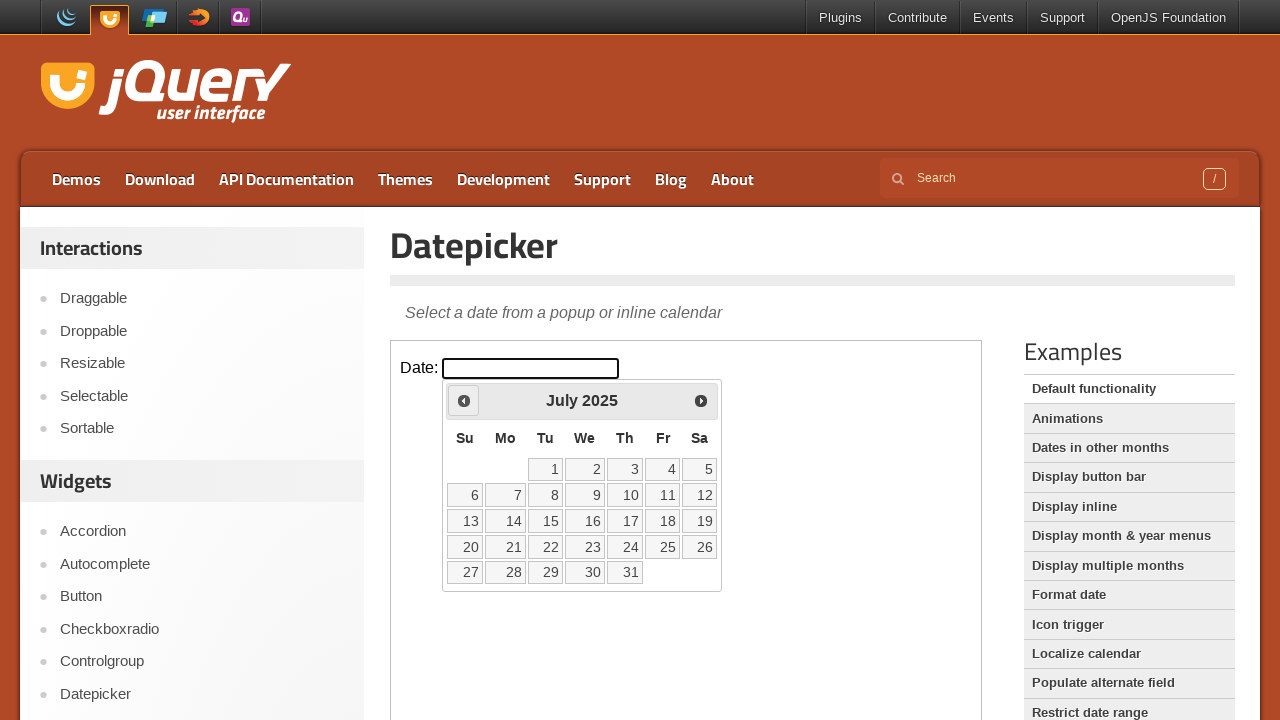

Waited 200ms for calendar to update
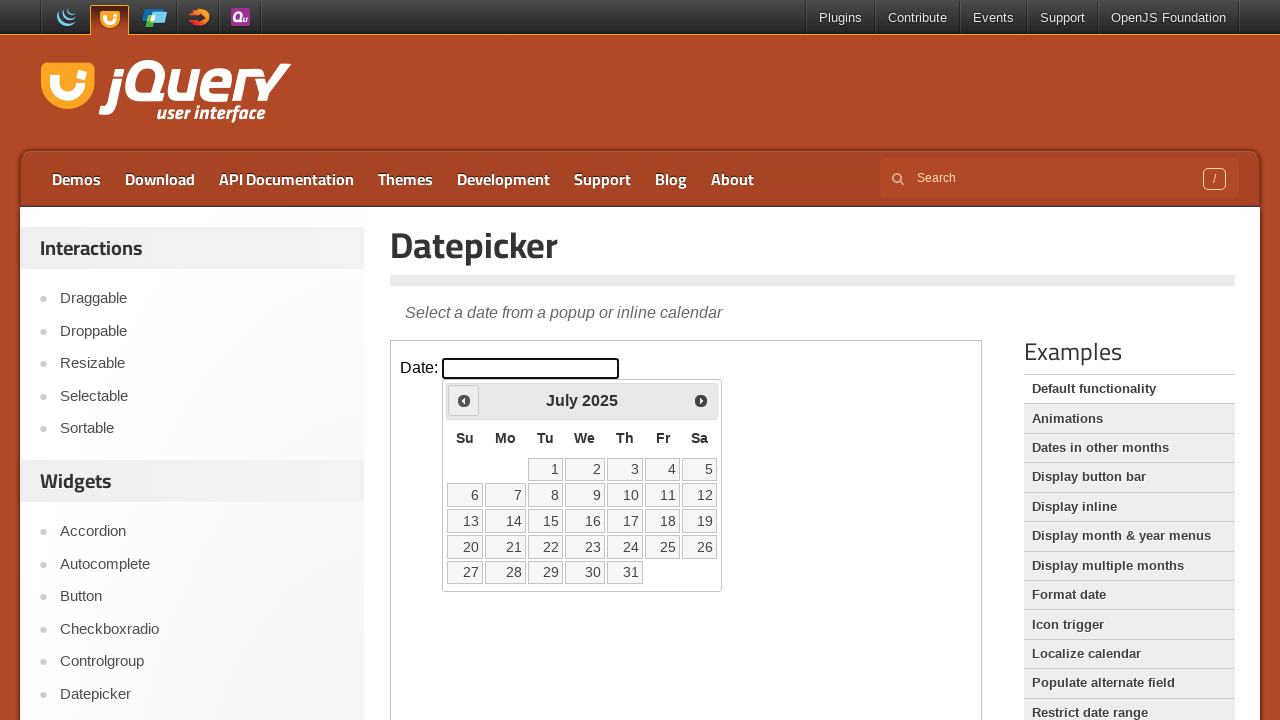

Clicked previous month button to navigate backwards (currently at July 2025) at (464, 400) on iframe.demo-frame >> internal:control=enter-frame >> span.ui-icon-circle-triangl
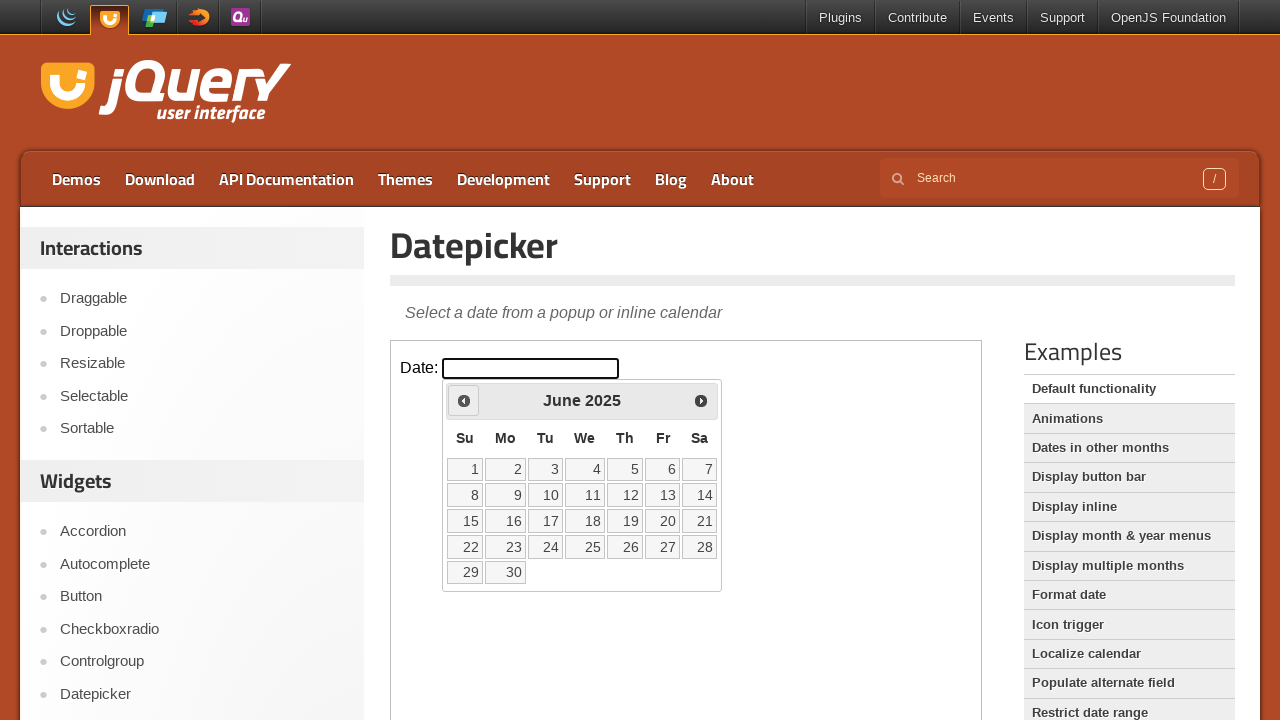

Waited 200ms for calendar to update
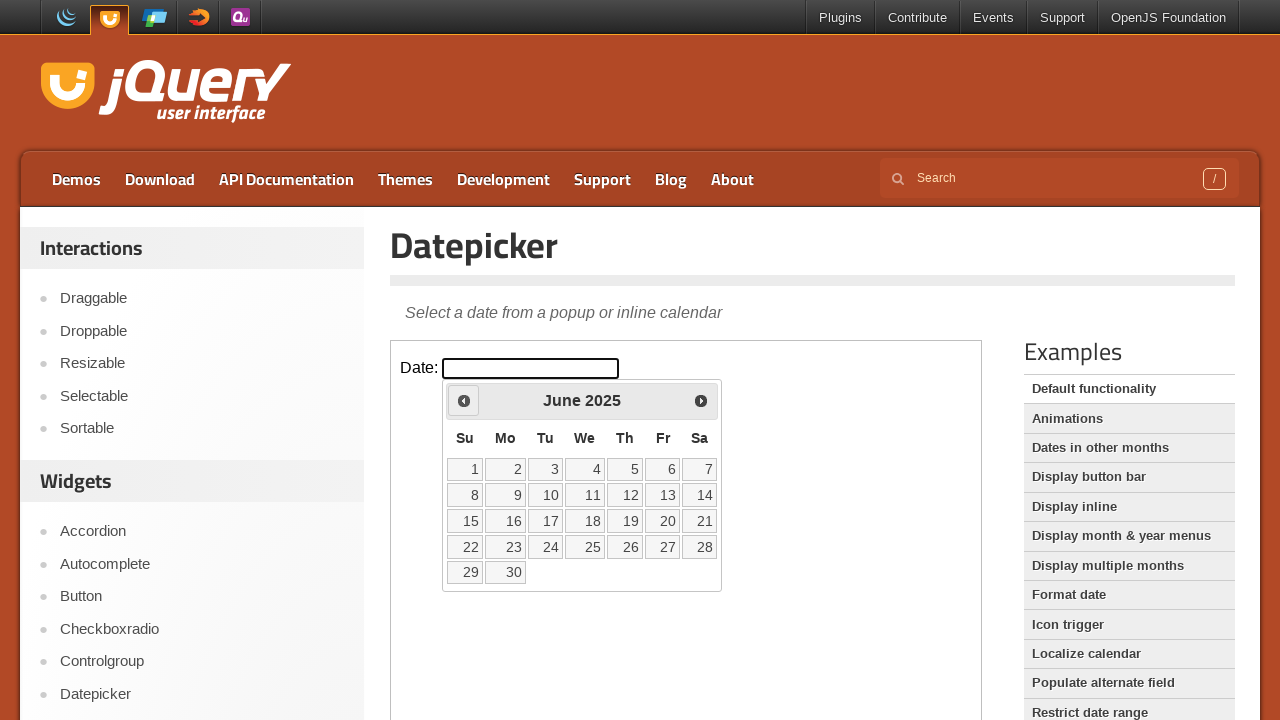

Clicked previous month button to navigate backwards (currently at June 2025) at (464, 400) on iframe.demo-frame >> internal:control=enter-frame >> span.ui-icon-circle-triangl
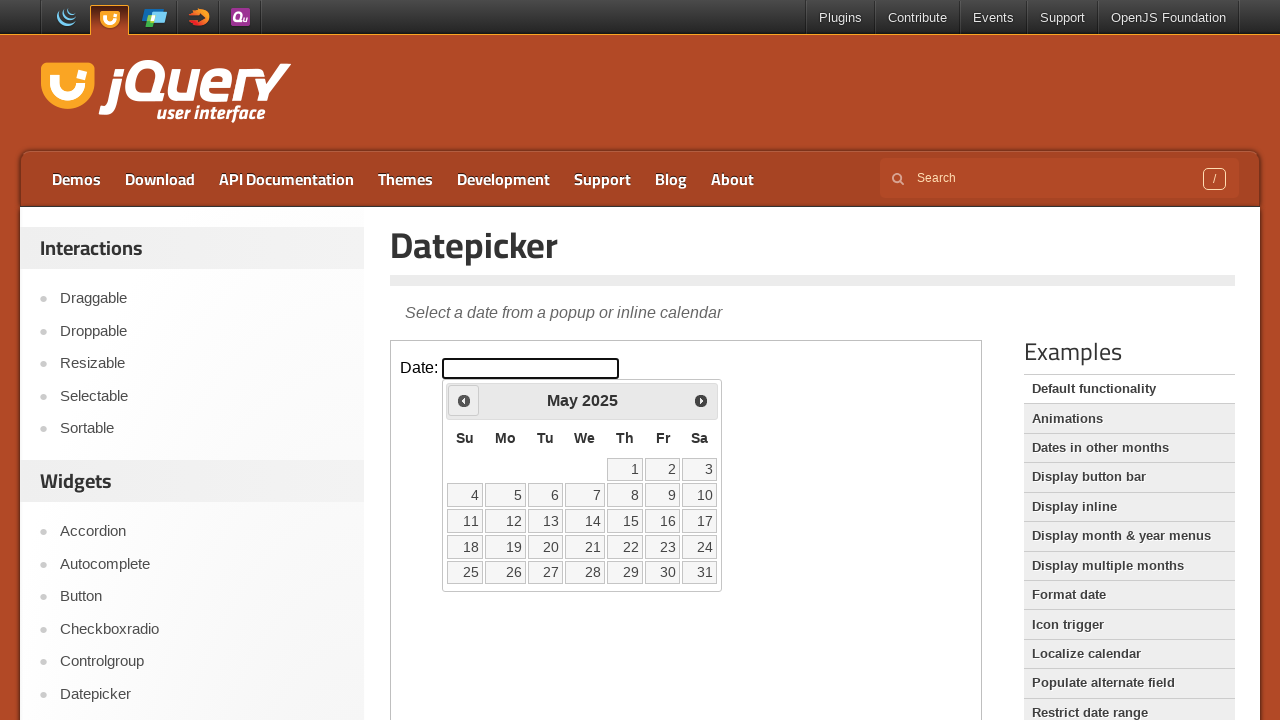

Waited 200ms for calendar to update
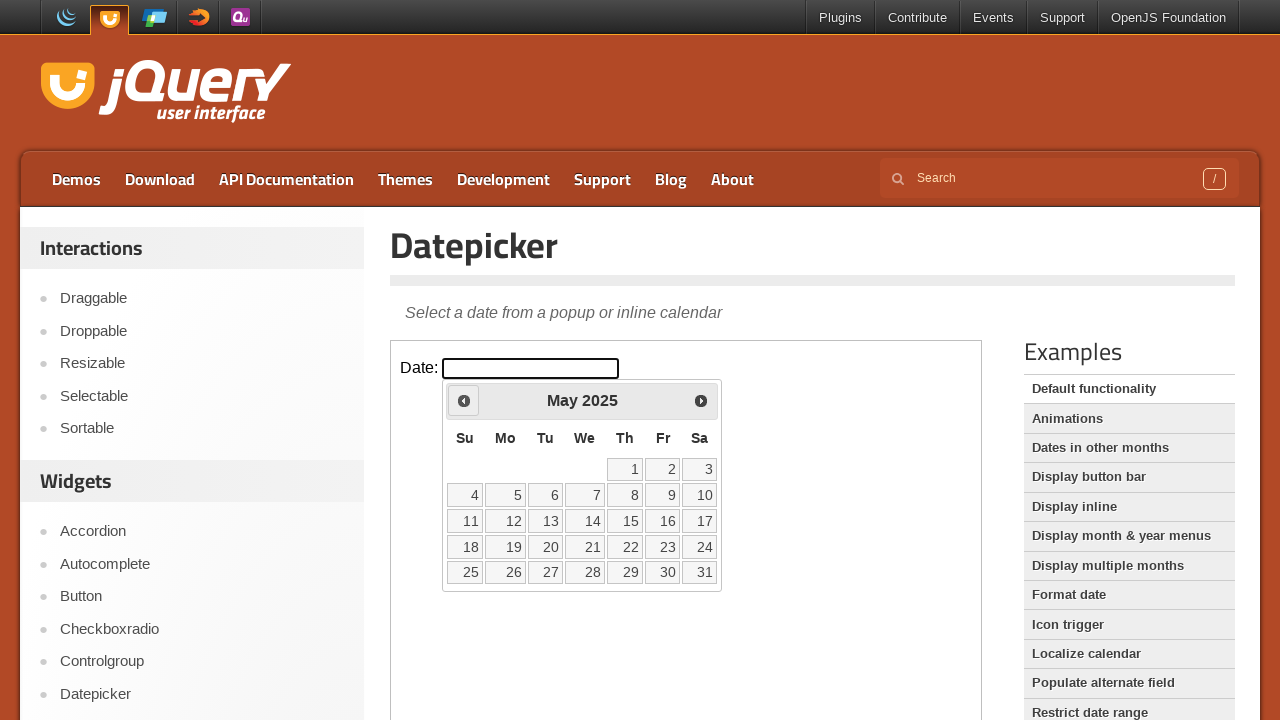

Clicked previous month button to navigate backwards (currently at May 2025) at (464, 400) on iframe.demo-frame >> internal:control=enter-frame >> span.ui-icon-circle-triangl
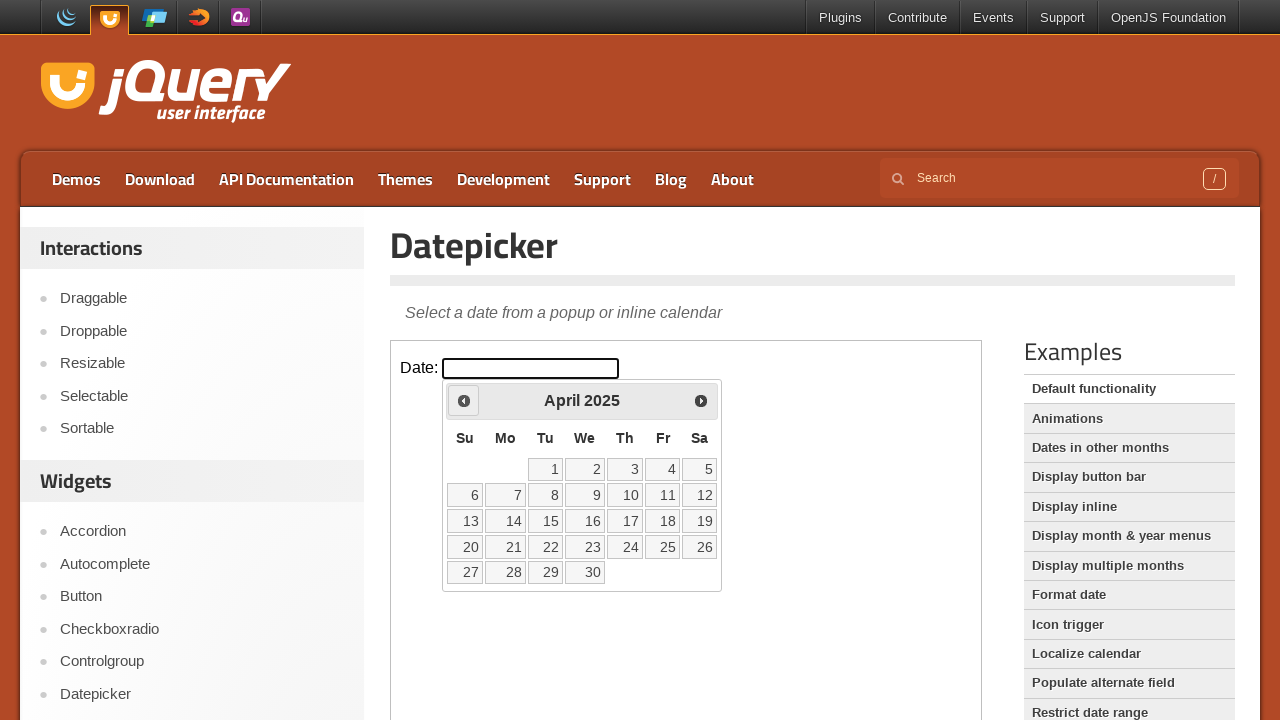

Waited 200ms for calendar to update
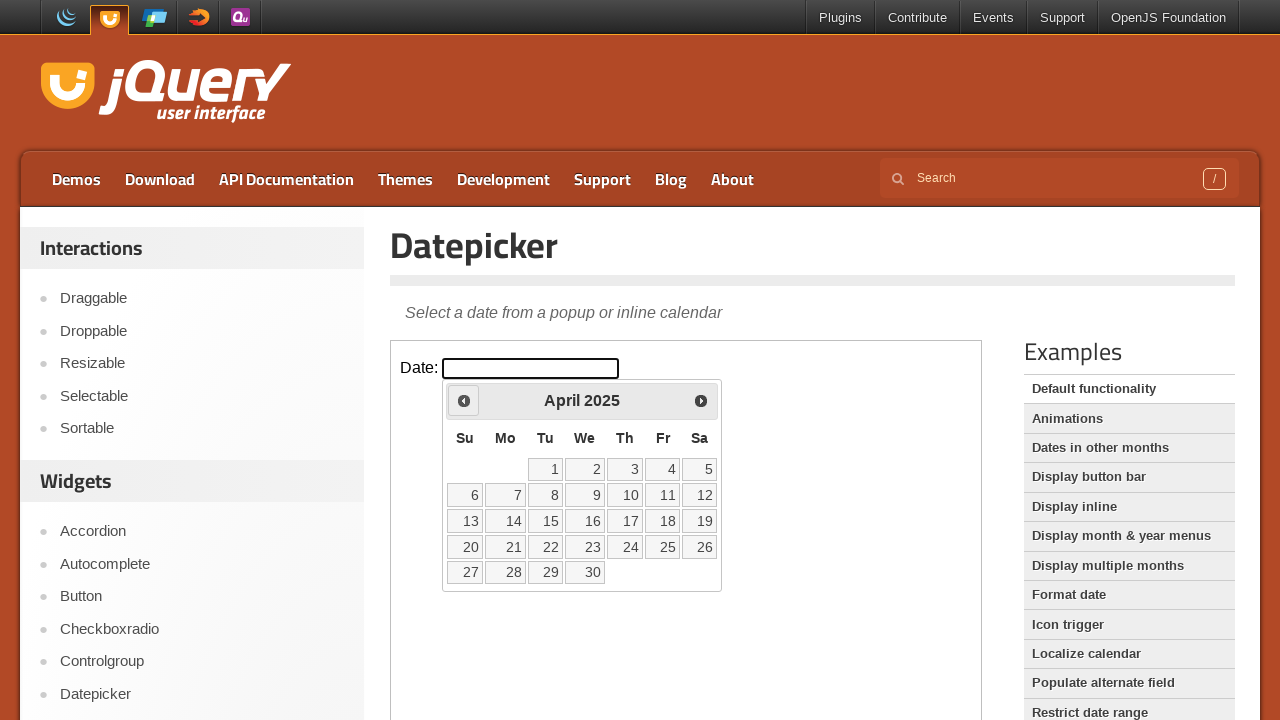

Clicked previous month button to navigate backwards (currently at April 2025) at (464, 400) on iframe.demo-frame >> internal:control=enter-frame >> span.ui-icon-circle-triangl
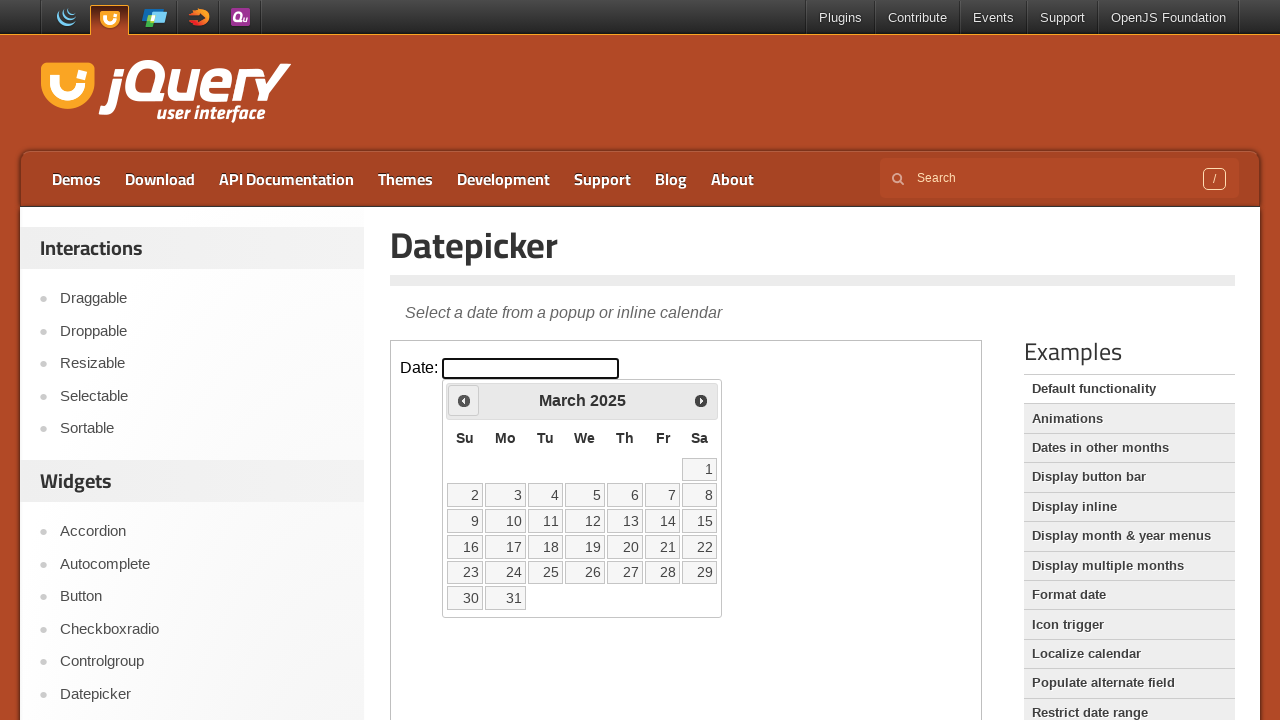

Waited 200ms for calendar to update
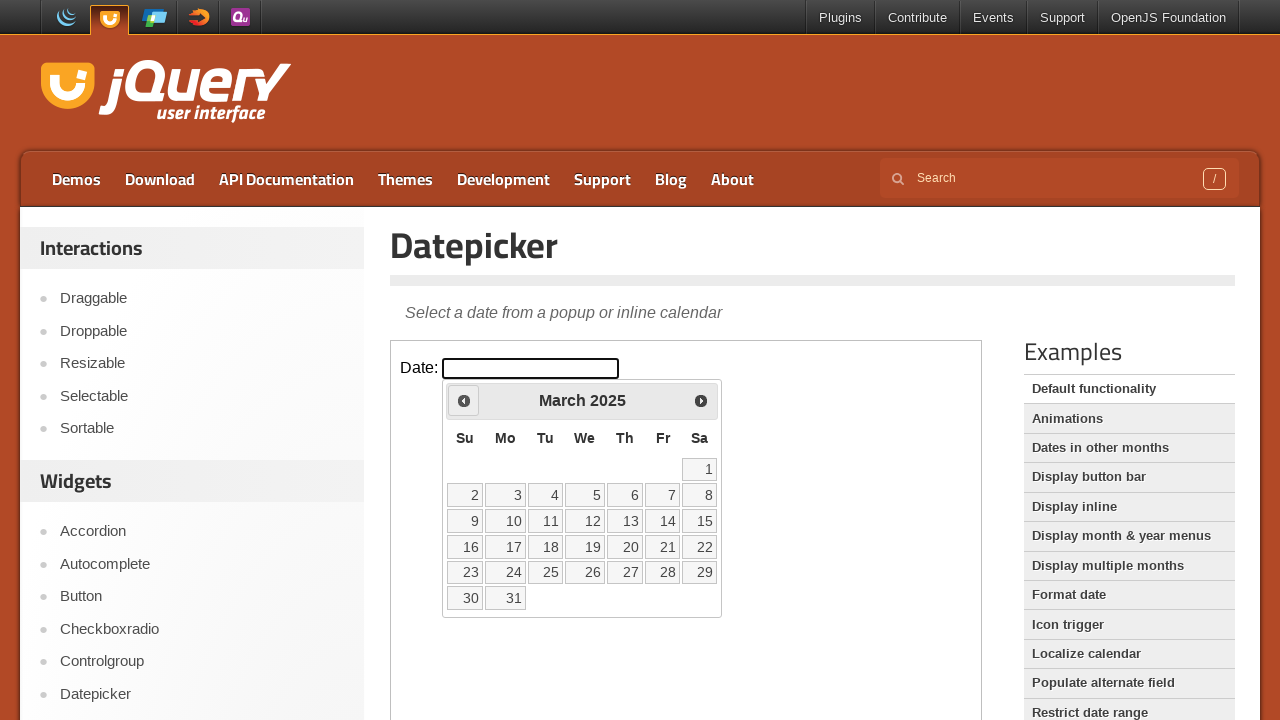

Clicked previous month button to navigate backwards (currently at March 2025) at (464, 400) on iframe.demo-frame >> internal:control=enter-frame >> span.ui-icon-circle-triangl
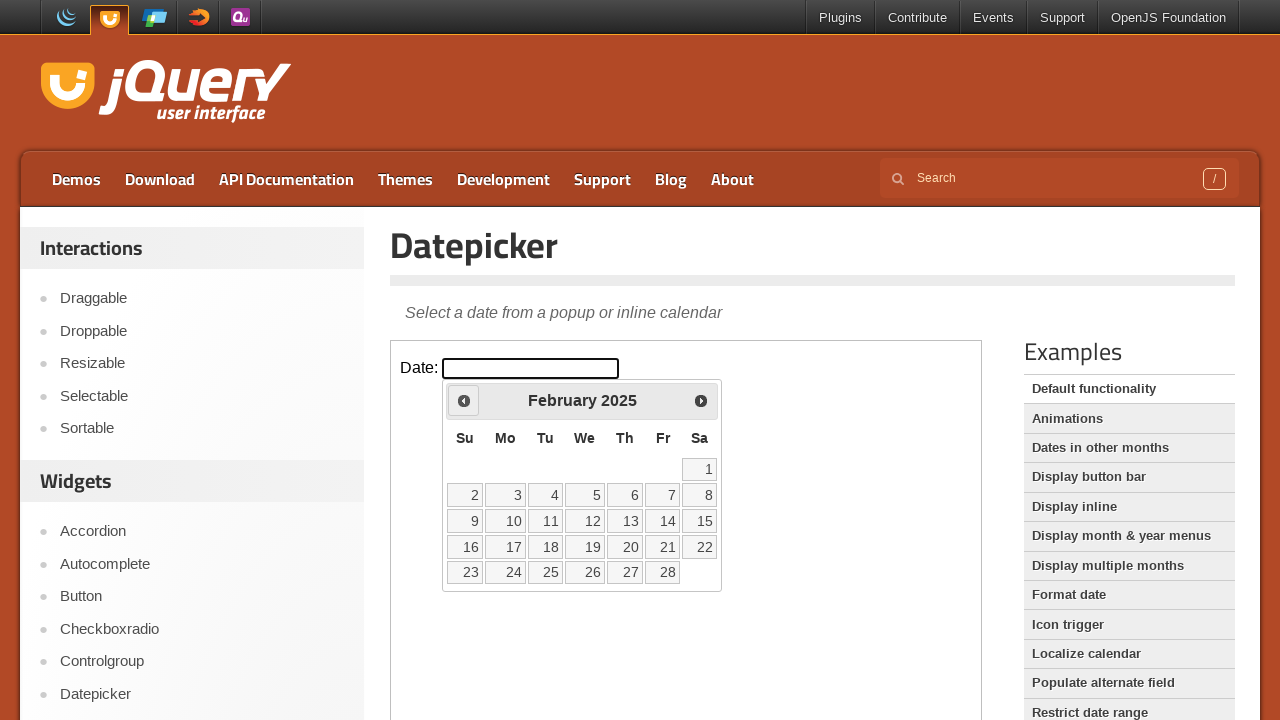

Waited 200ms for calendar to update
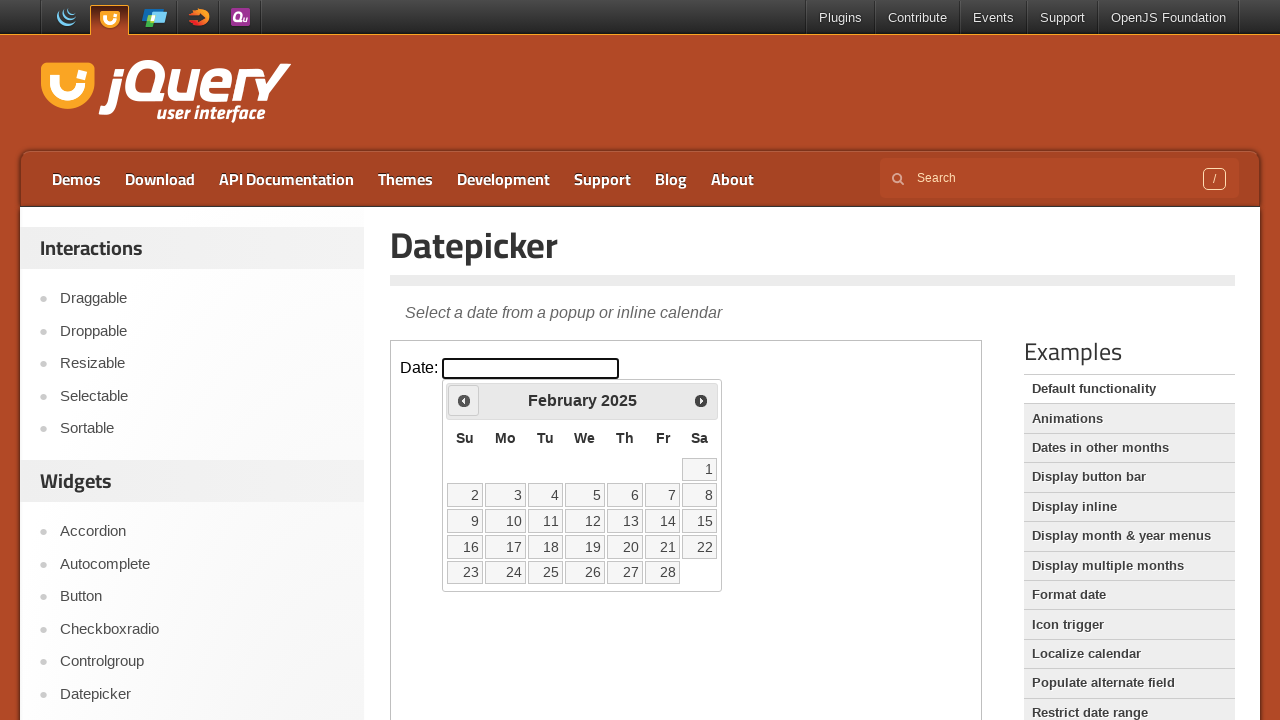

Clicked previous month button to navigate backwards (currently at February 2025) at (464, 400) on iframe.demo-frame >> internal:control=enter-frame >> span.ui-icon-circle-triangl
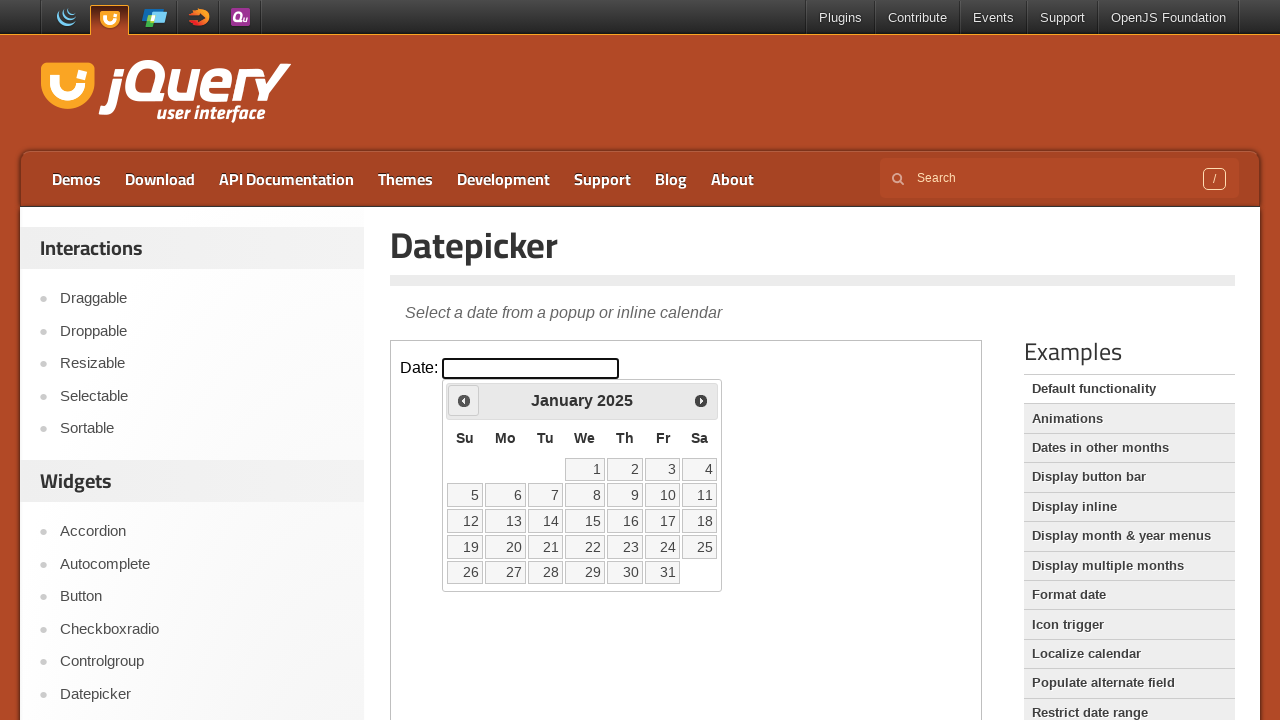

Waited 200ms for calendar to update
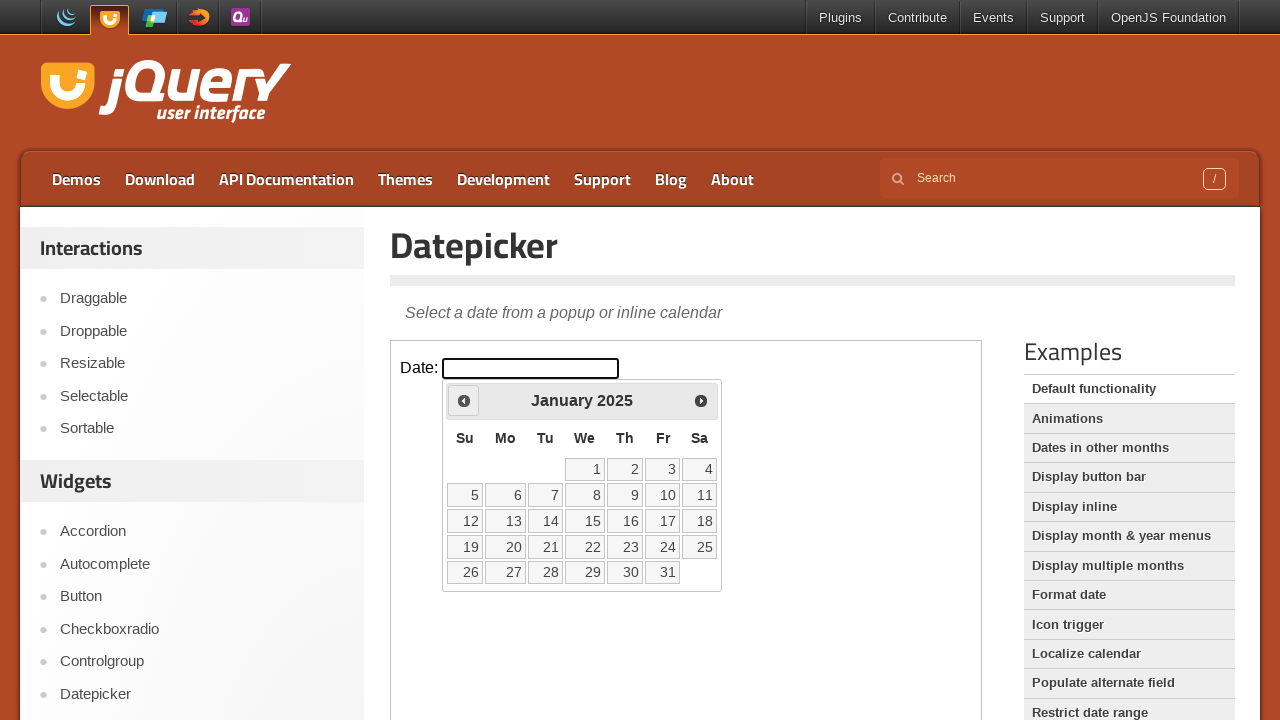

Clicked previous month button to navigate backwards (currently at January 2025) at (464, 400) on iframe.demo-frame >> internal:control=enter-frame >> span.ui-icon-circle-triangl
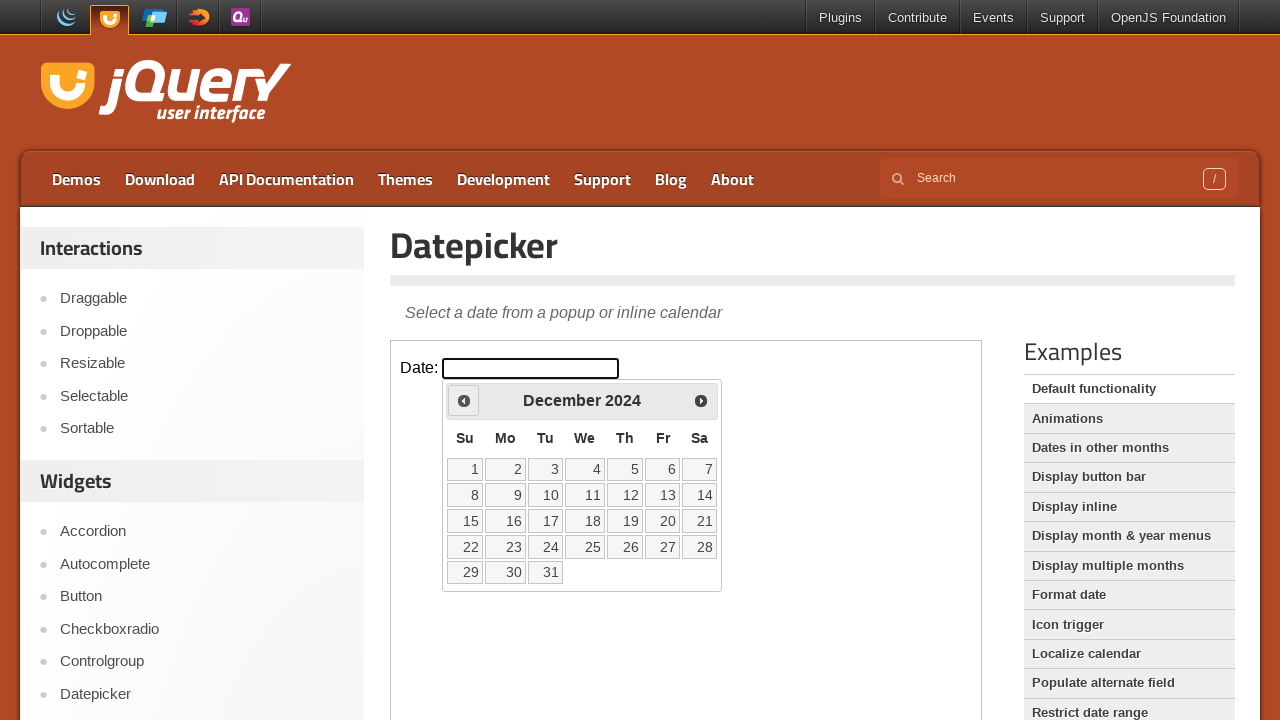

Waited 200ms for calendar to update
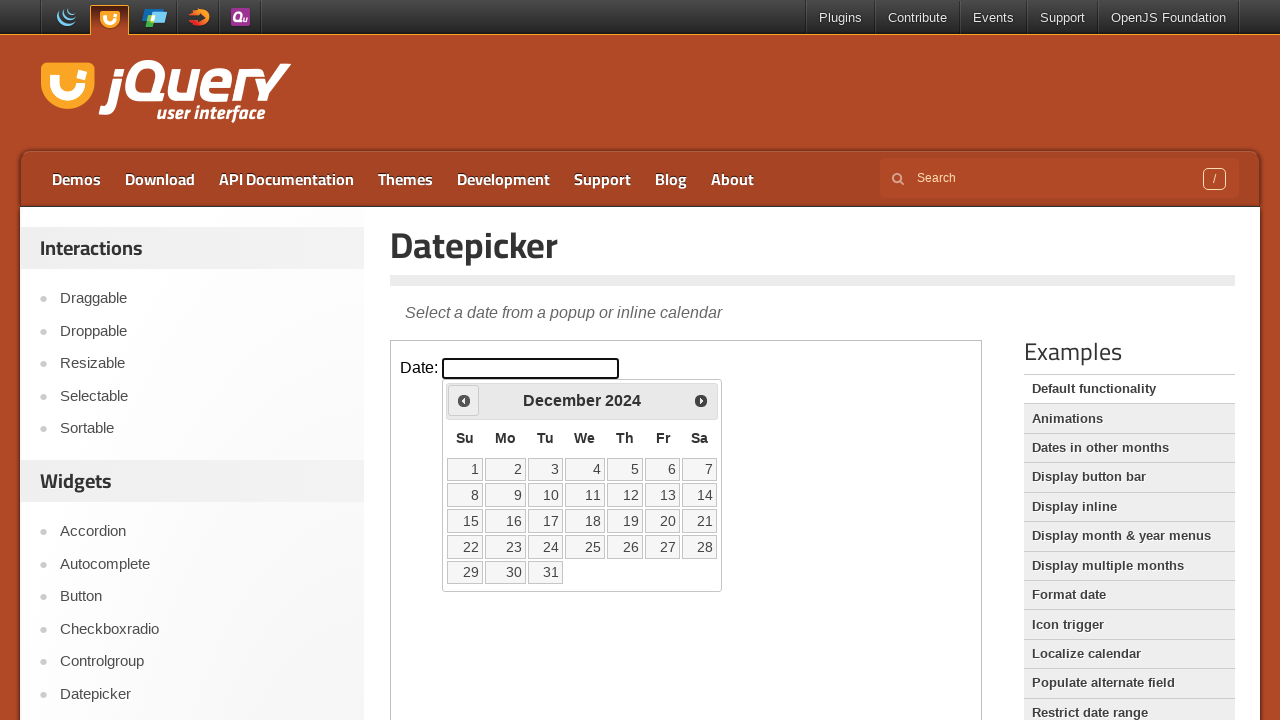

Clicked previous month button to navigate backwards (currently at December 2024) at (464, 400) on iframe.demo-frame >> internal:control=enter-frame >> span.ui-icon-circle-triangl
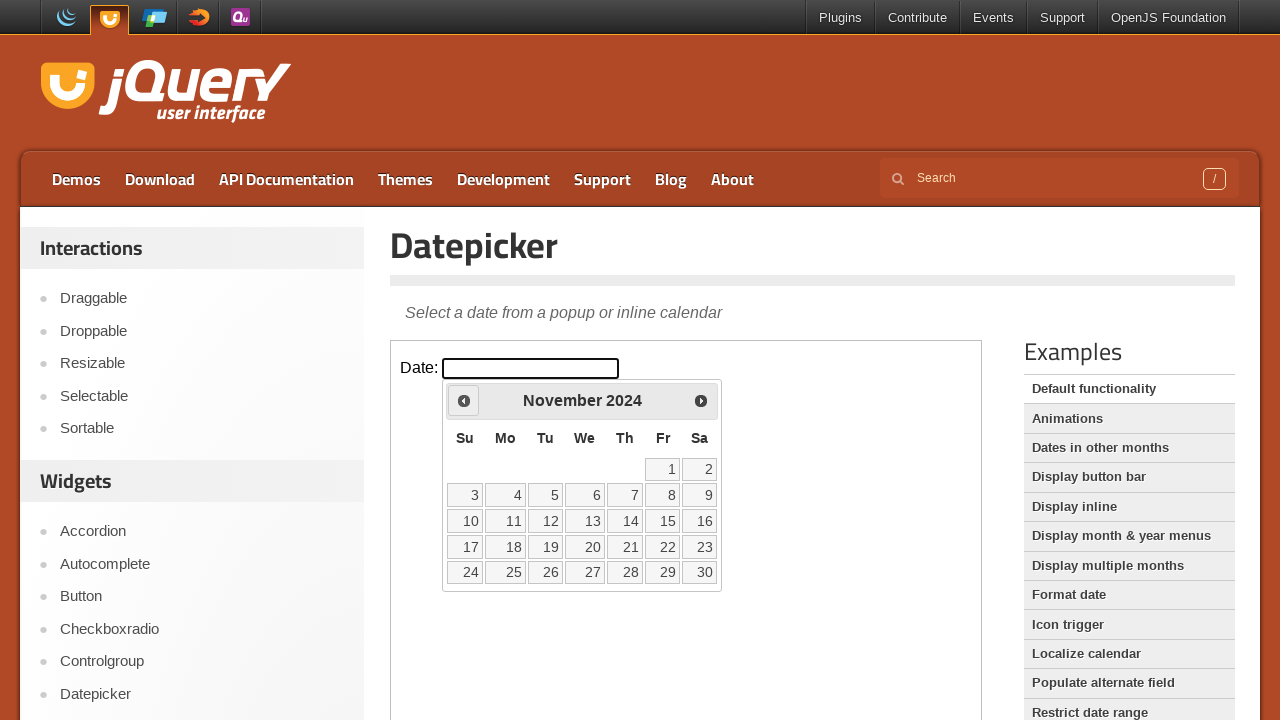

Waited 200ms for calendar to update
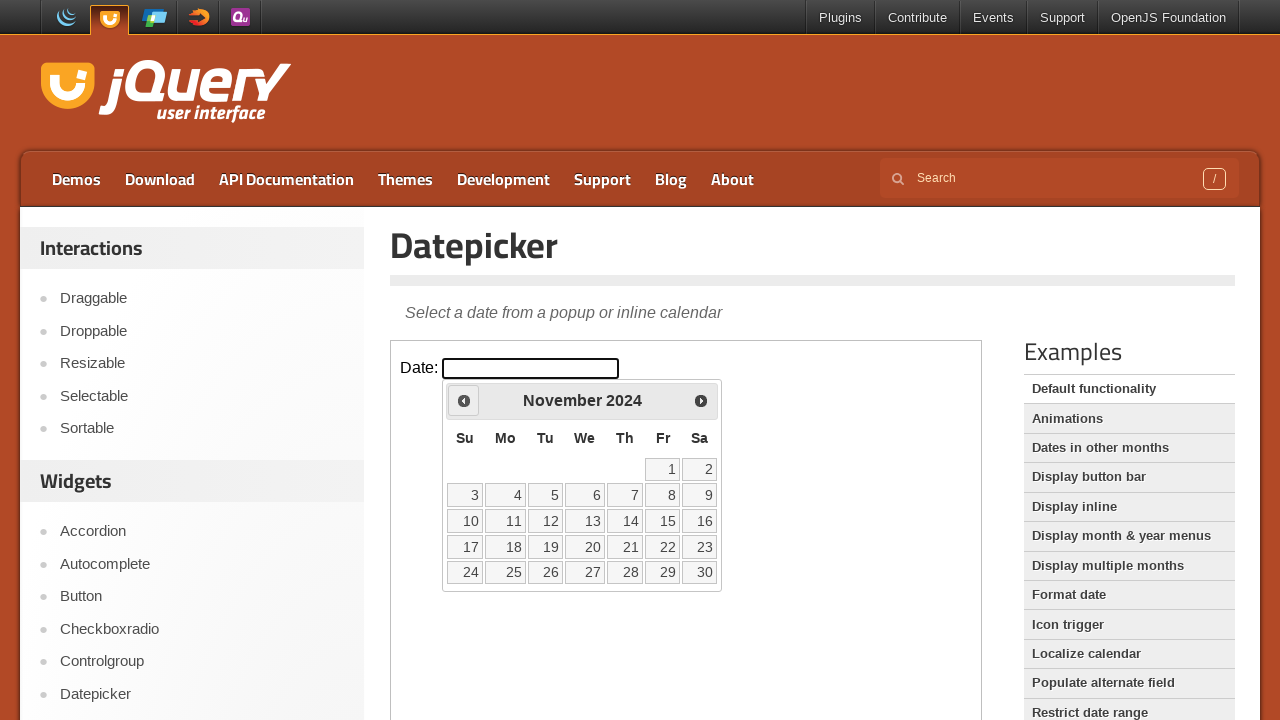

Clicked previous month button to navigate backwards (currently at November 2024) at (464, 400) on iframe.demo-frame >> internal:control=enter-frame >> span.ui-icon-circle-triangl
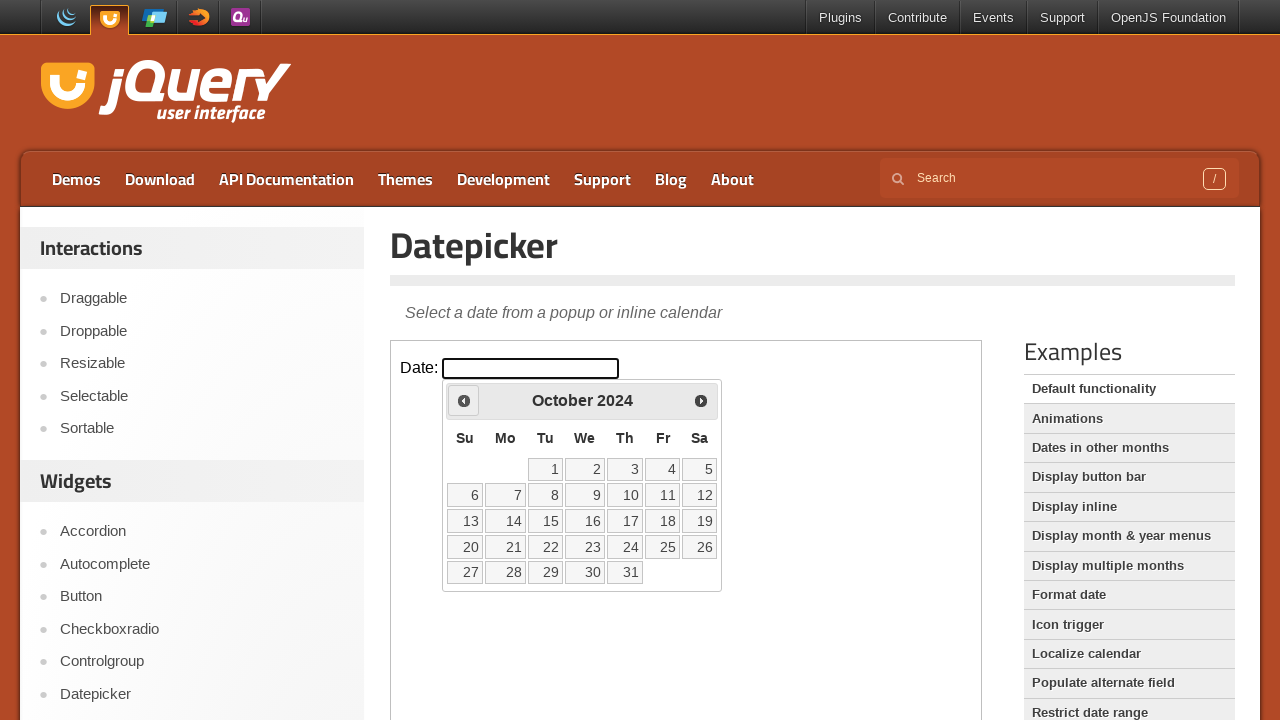

Waited 200ms for calendar to update
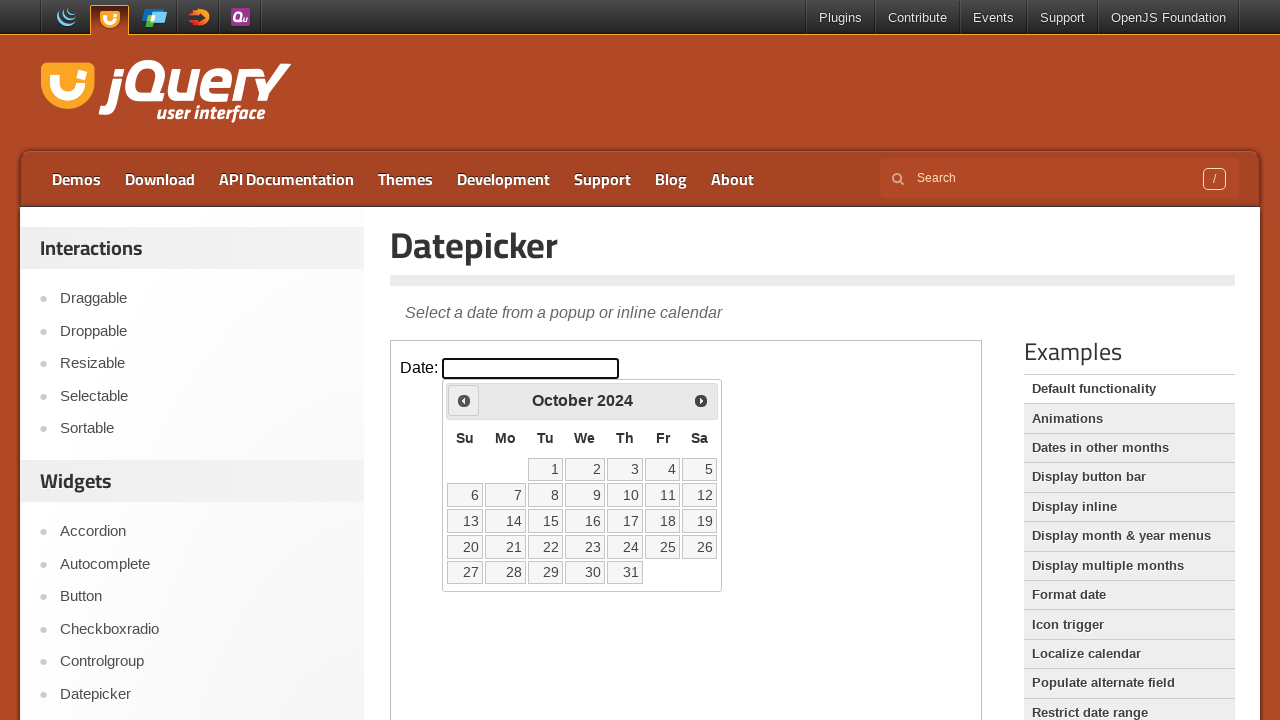

Clicked previous month button to navigate backwards (currently at October 2024) at (464, 400) on iframe.demo-frame >> internal:control=enter-frame >> span.ui-icon-circle-triangl
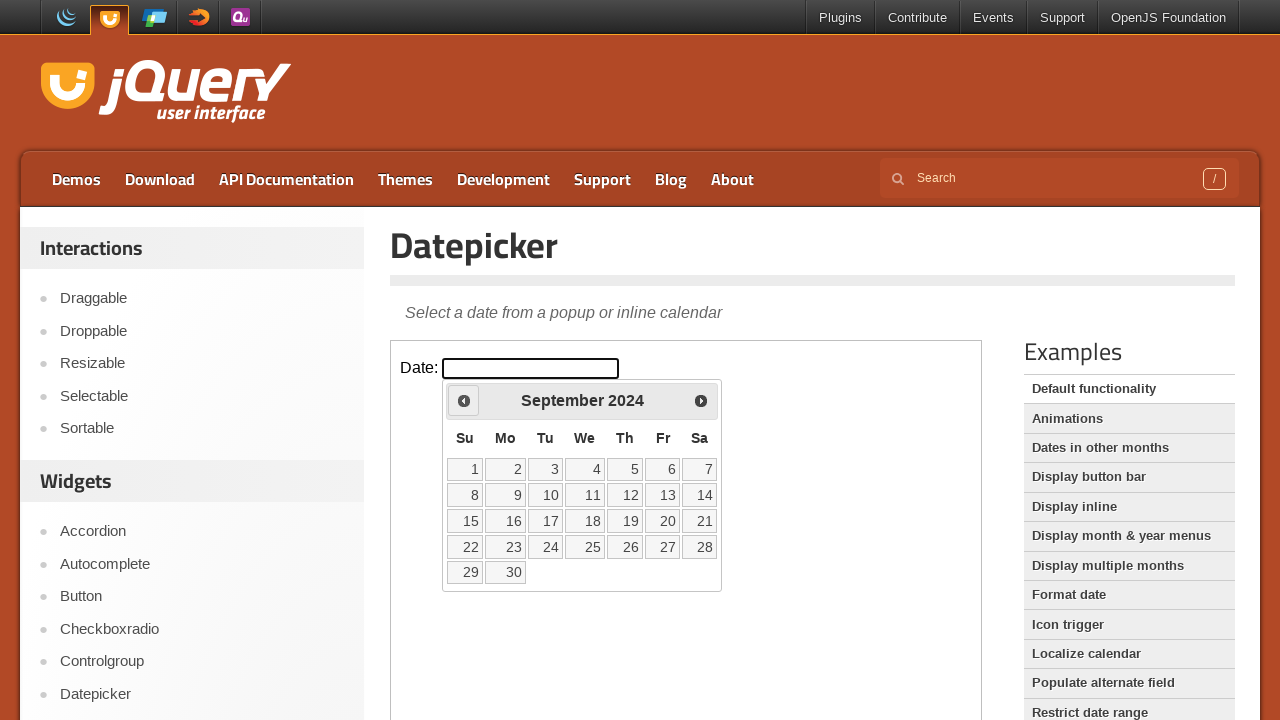

Waited 200ms for calendar to update
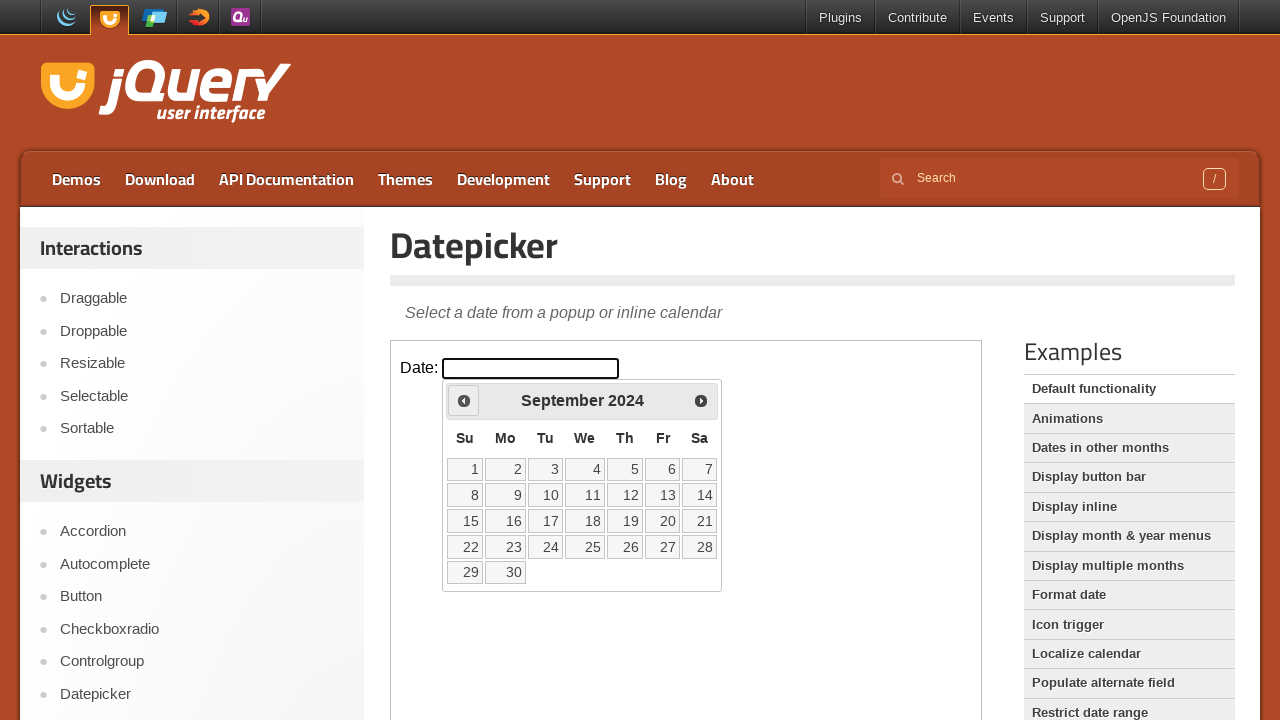

Clicked previous month button to navigate backwards (currently at September 2024) at (464, 400) on iframe.demo-frame >> internal:control=enter-frame >> span.ui-icon-circle-triangl
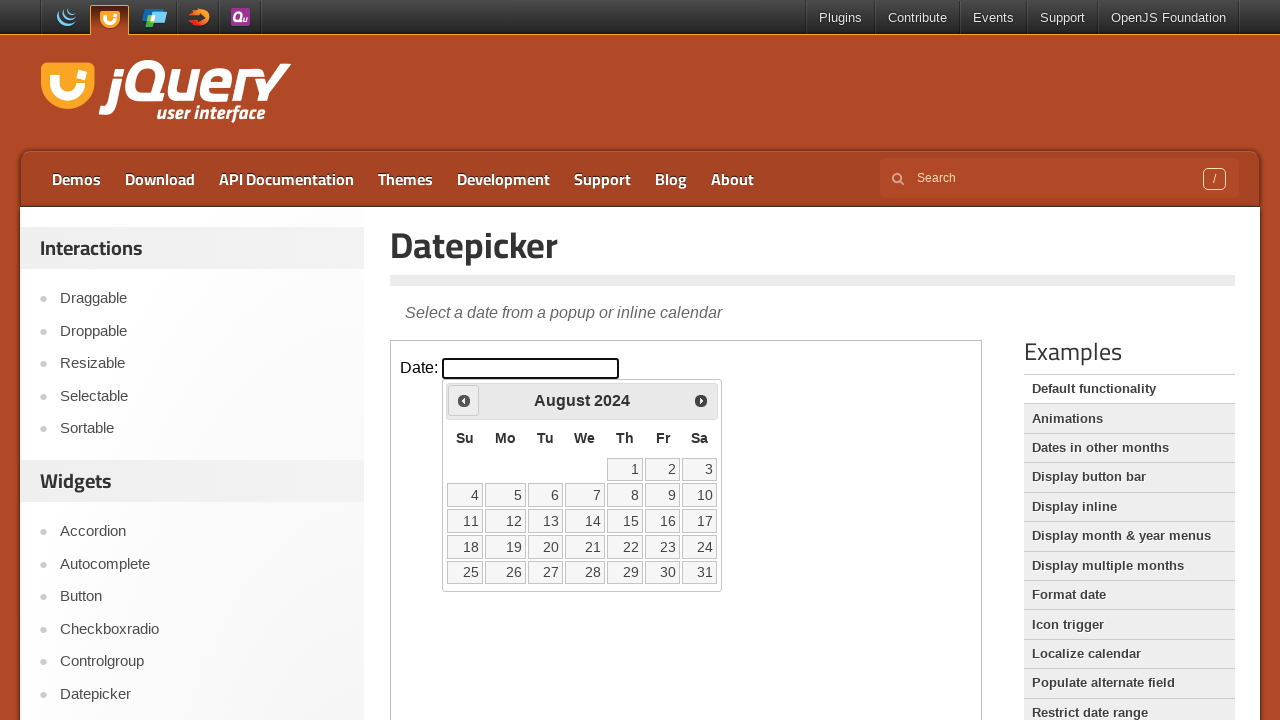

Waited 200ms for calendar to update
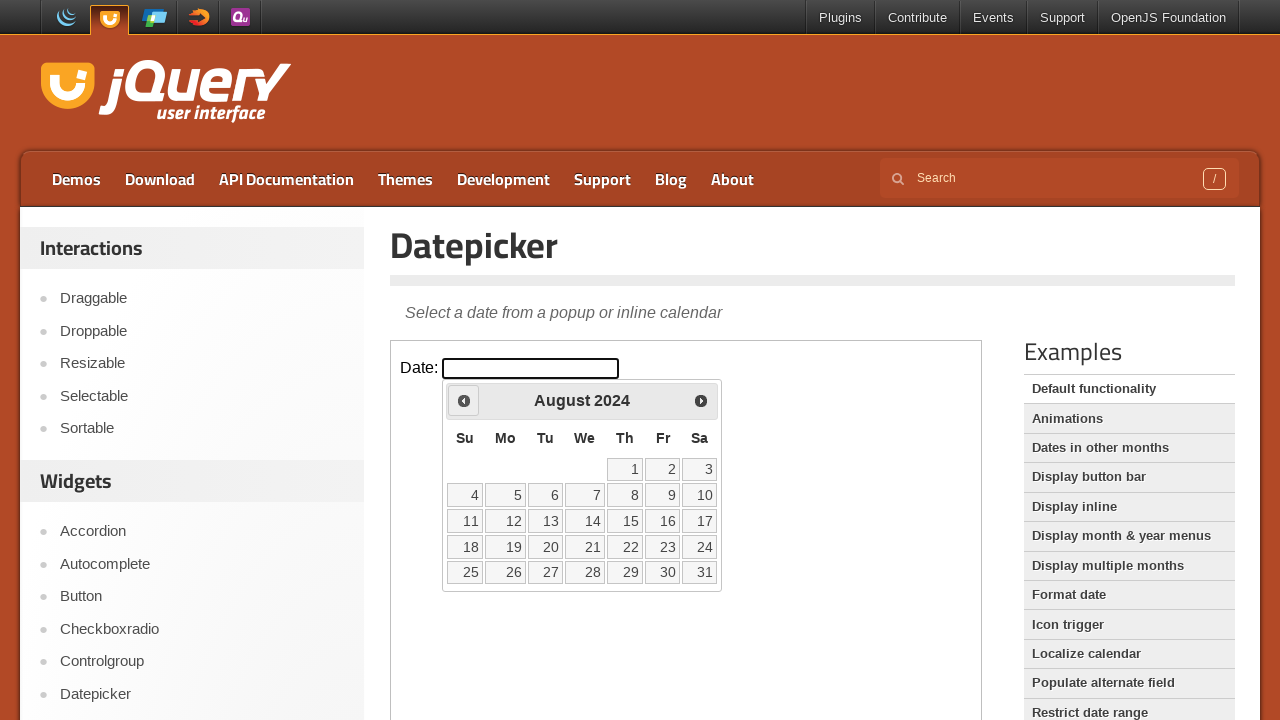

Clicked previous month button to navigate backwards (currently at August 2024) at (464, 400) on iframe.demo-frame >> internal:control=enter-frame >> span.ui-icon-circle-triangl
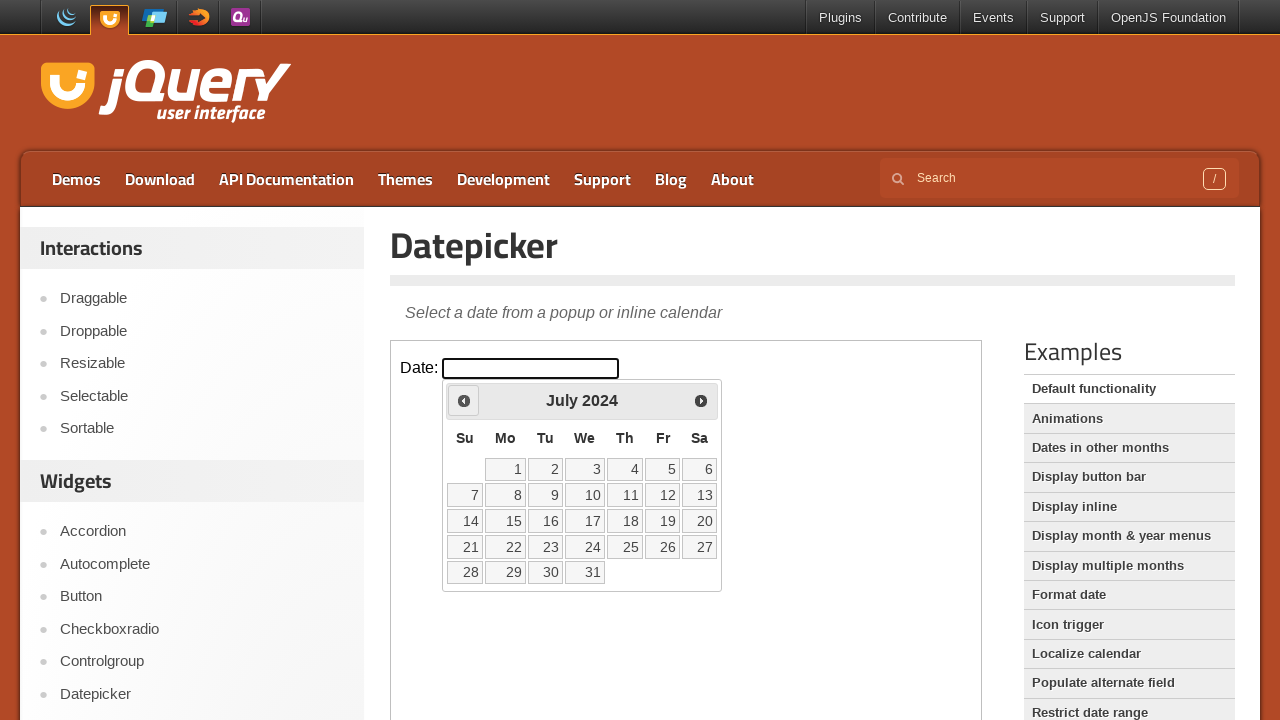

Waited 200ms for calendar to update
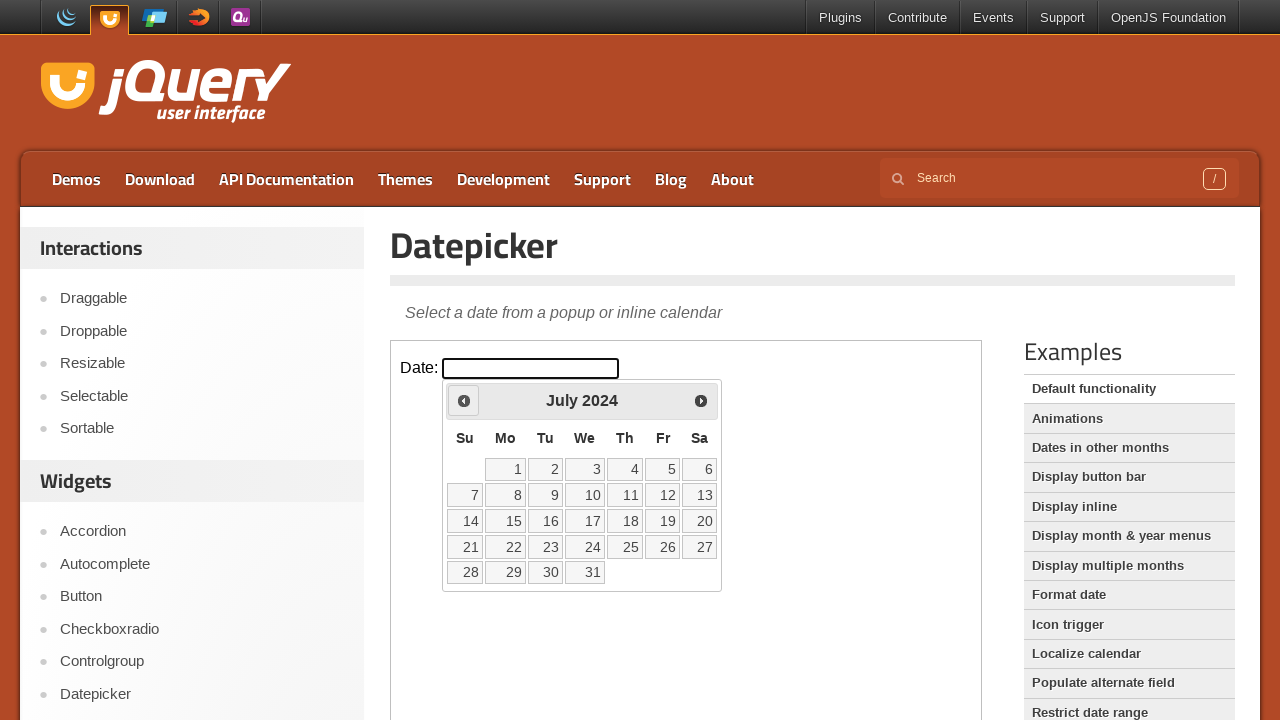

Clicked previous month button to navigate backwards (currently at July 2024) at (464, 400) on iframe.demo-frame >> internal:control=enter-frame >> span.ui-icon-circle-triangl
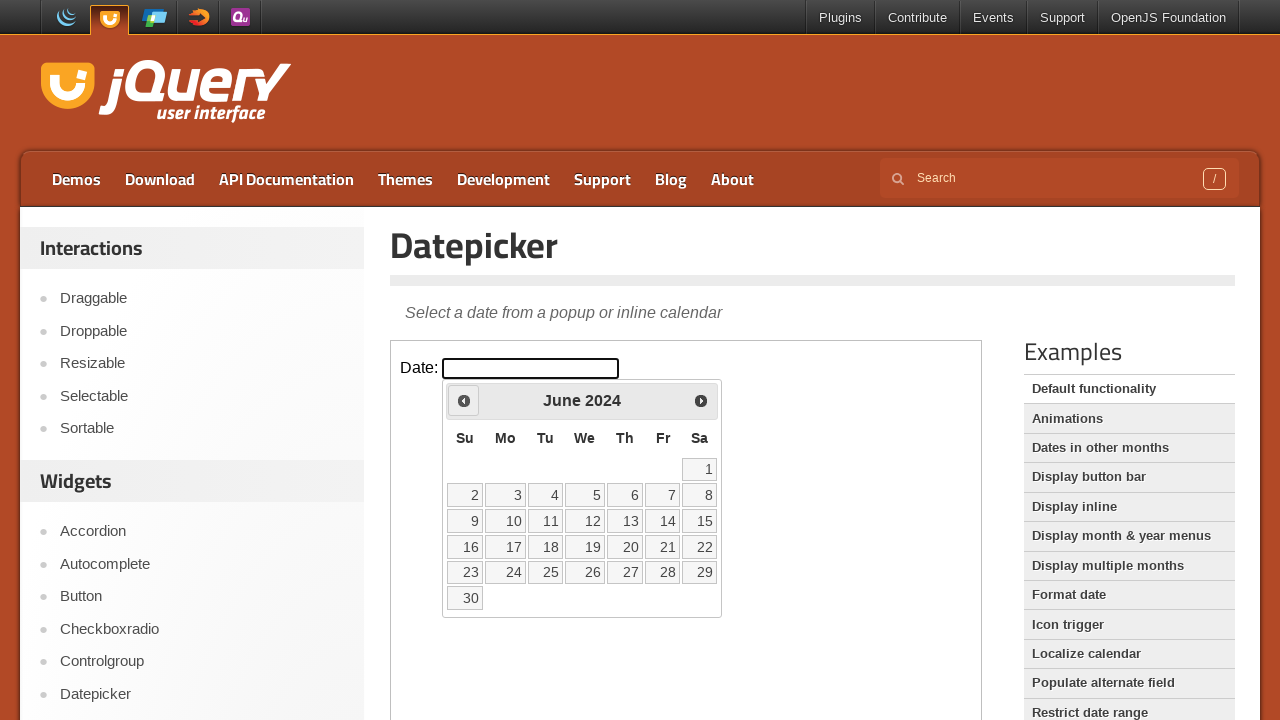

Waited 200ms for calendar to update
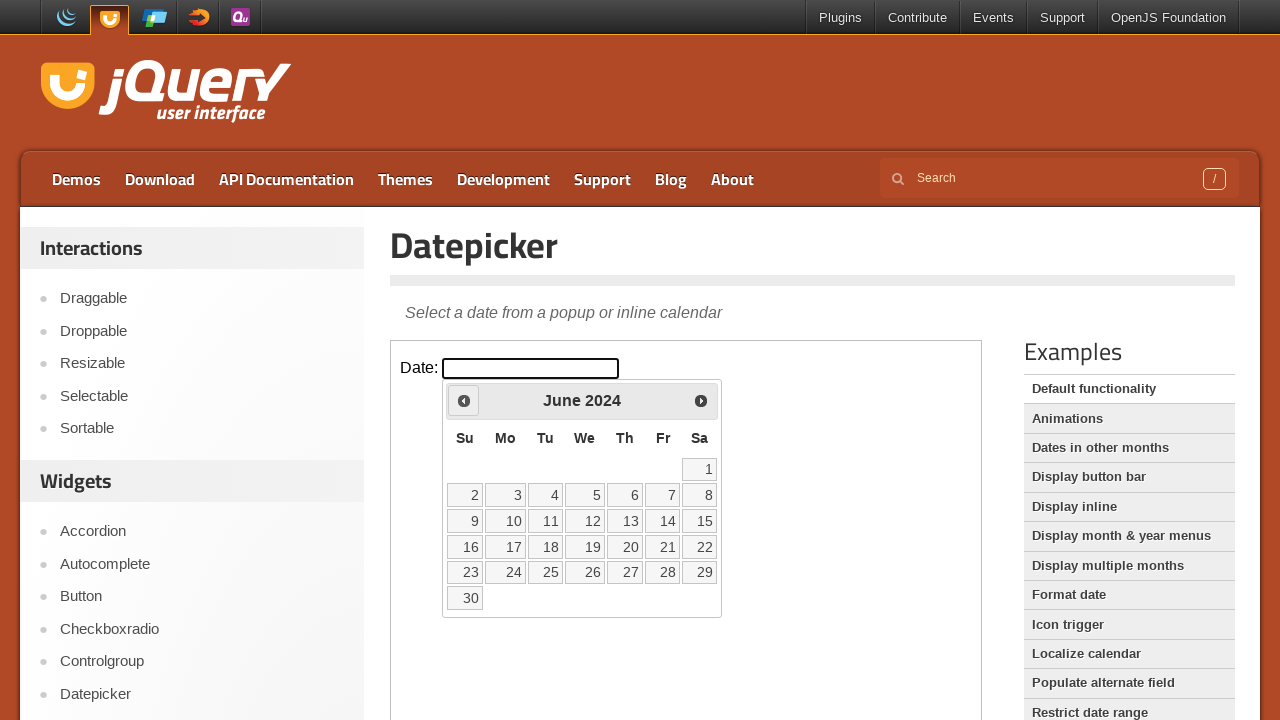

Clicked previous month button to navigate backwards (currently at June 2024) at (464, 400) on iframe.demo-frame >> internal:control=enter-frame >> span.ui-icon-circle-triangl
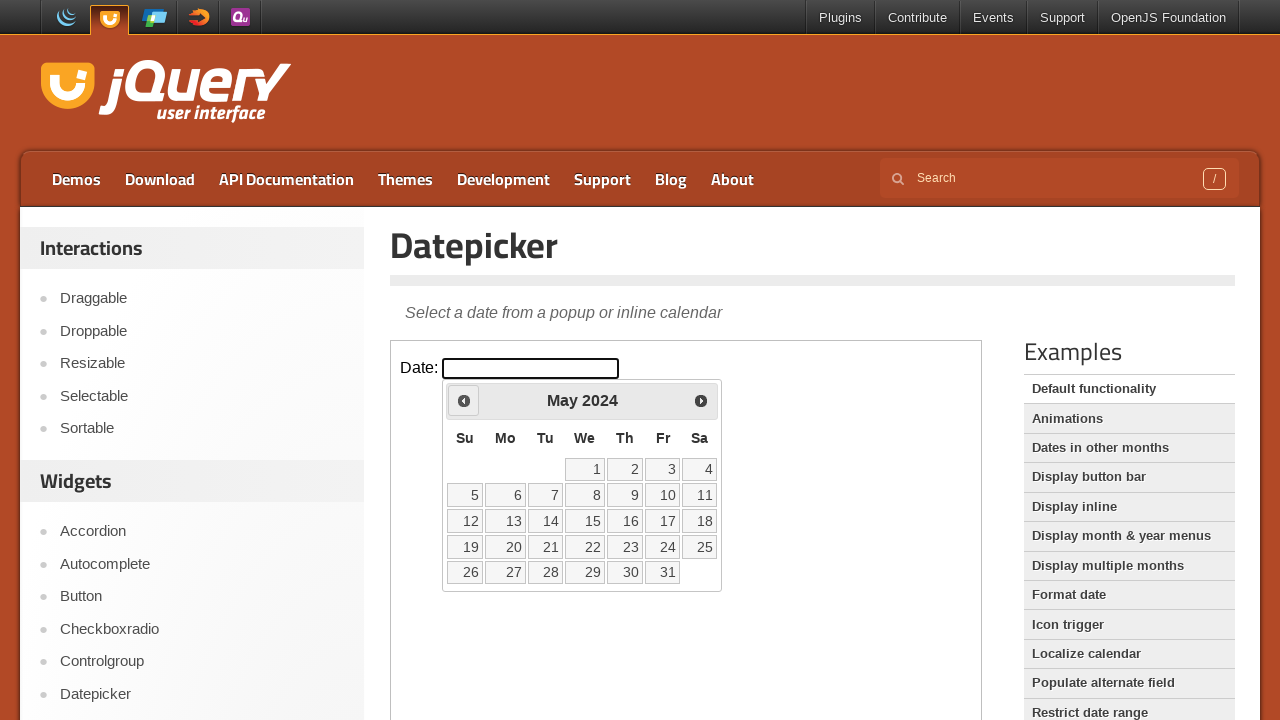

Waited 200ms for calendar to update
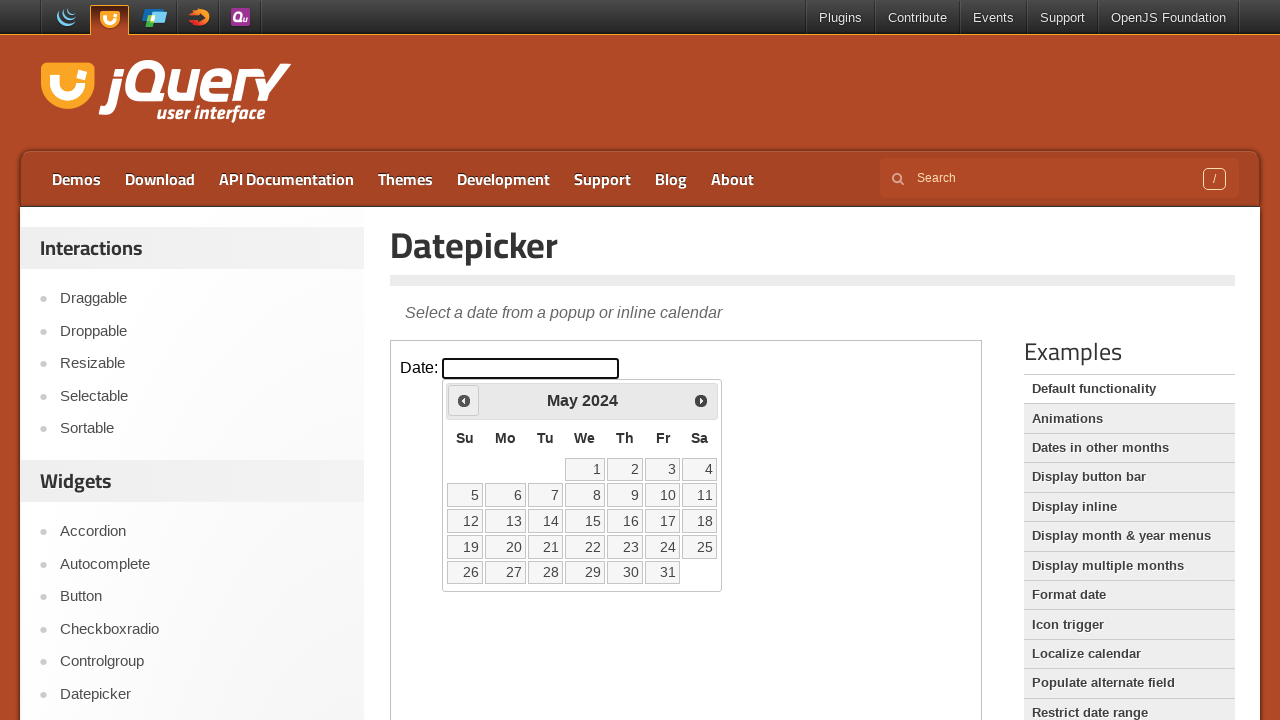

Clicked previous month button to navigate backwards (currently at May 2024) at (464, 400) on iframe.demo-frame >> internal:control=enter-frame >> span.ui-icon-circle-triangl
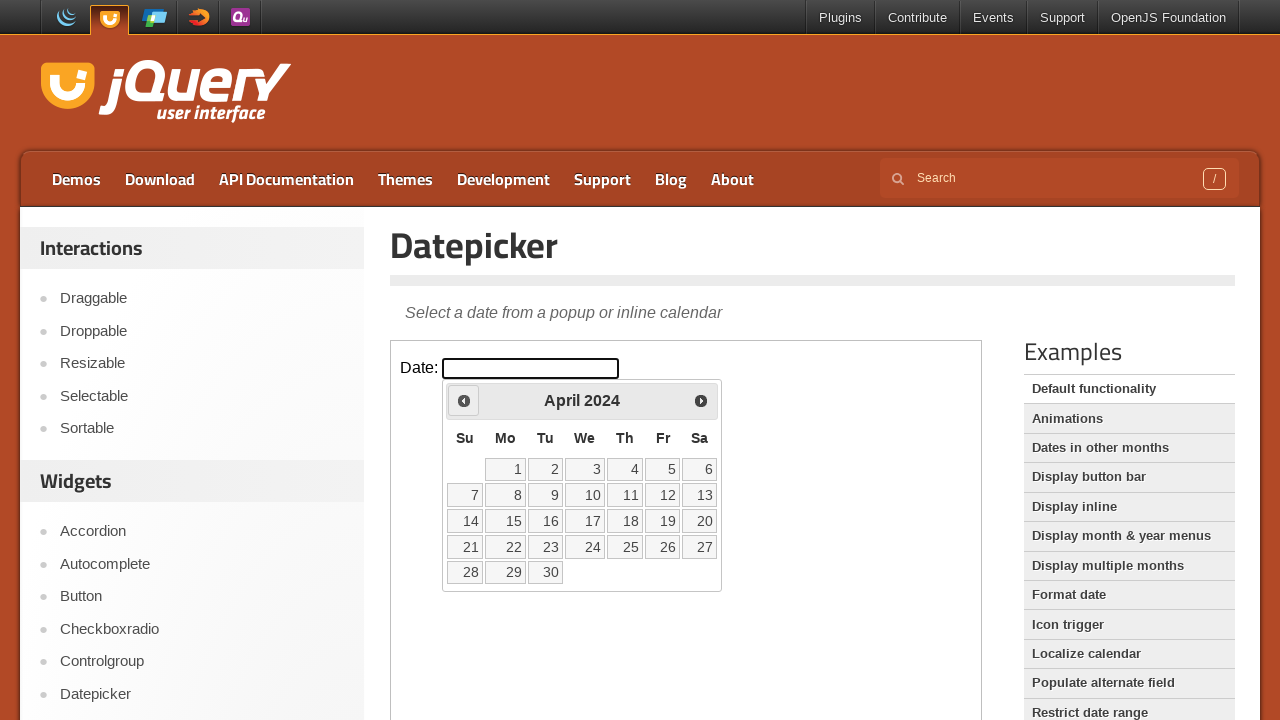

Waited 200ms for calendar to update
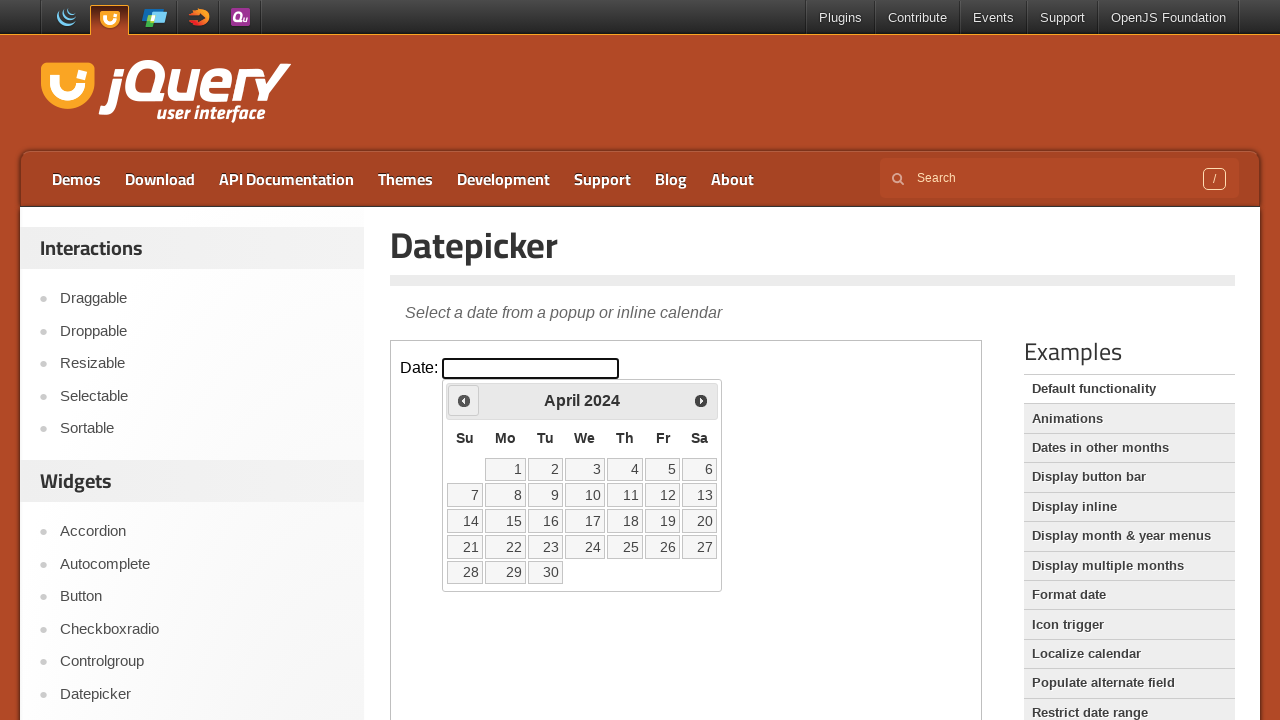

Clicked previous month button to navigate backwards (currently at April 2024) at (464, 400) on iframe.demo-frame >> internal:control=enter-frame >> span.ui-icon-circle-triangl
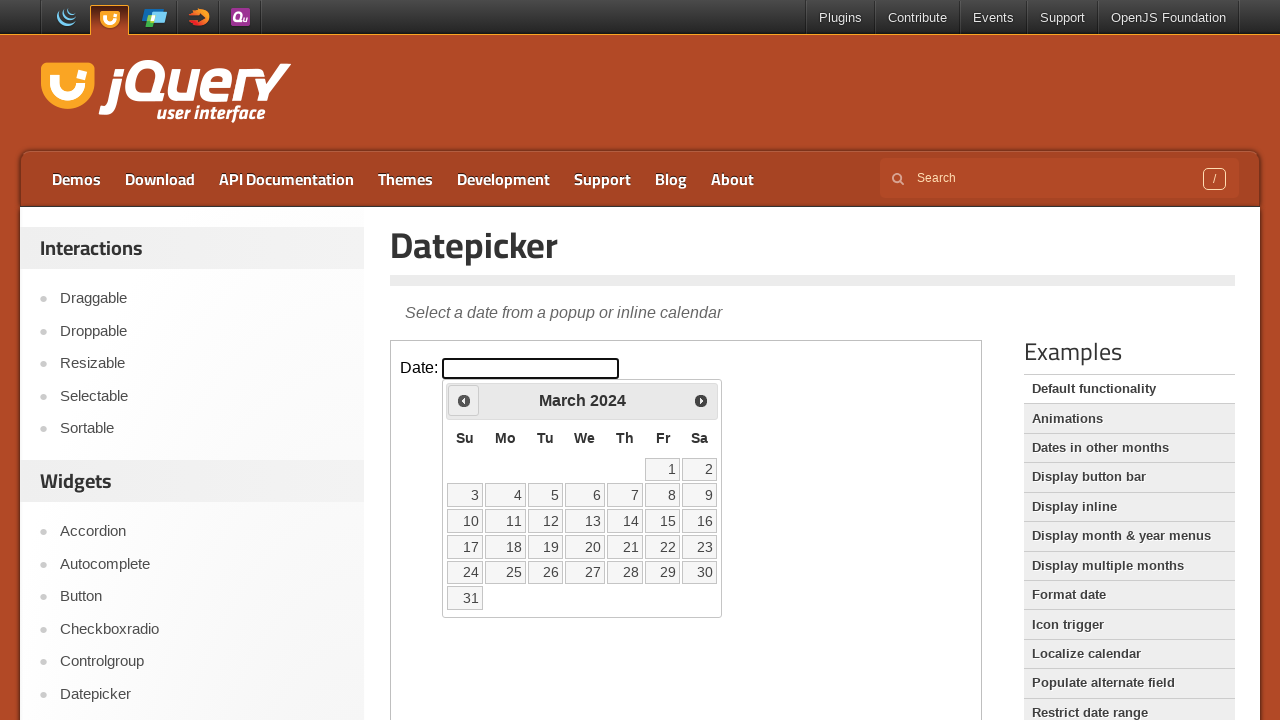

Waited 200ms for calendar to update
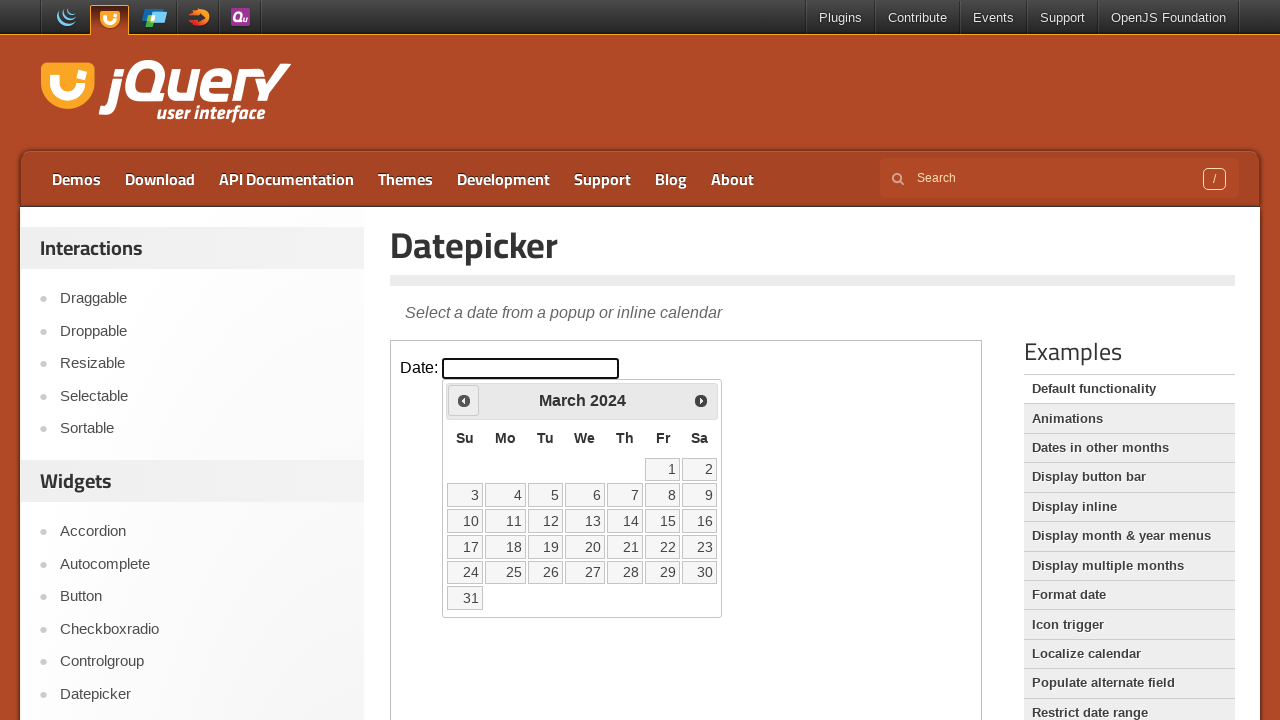

Clicked previous month button to navigate backwards (currently at March 2024) at (464, 400) on iframe.demo-frame >> internal:control=enter-frame >> span.ui-icon-circle-triangl
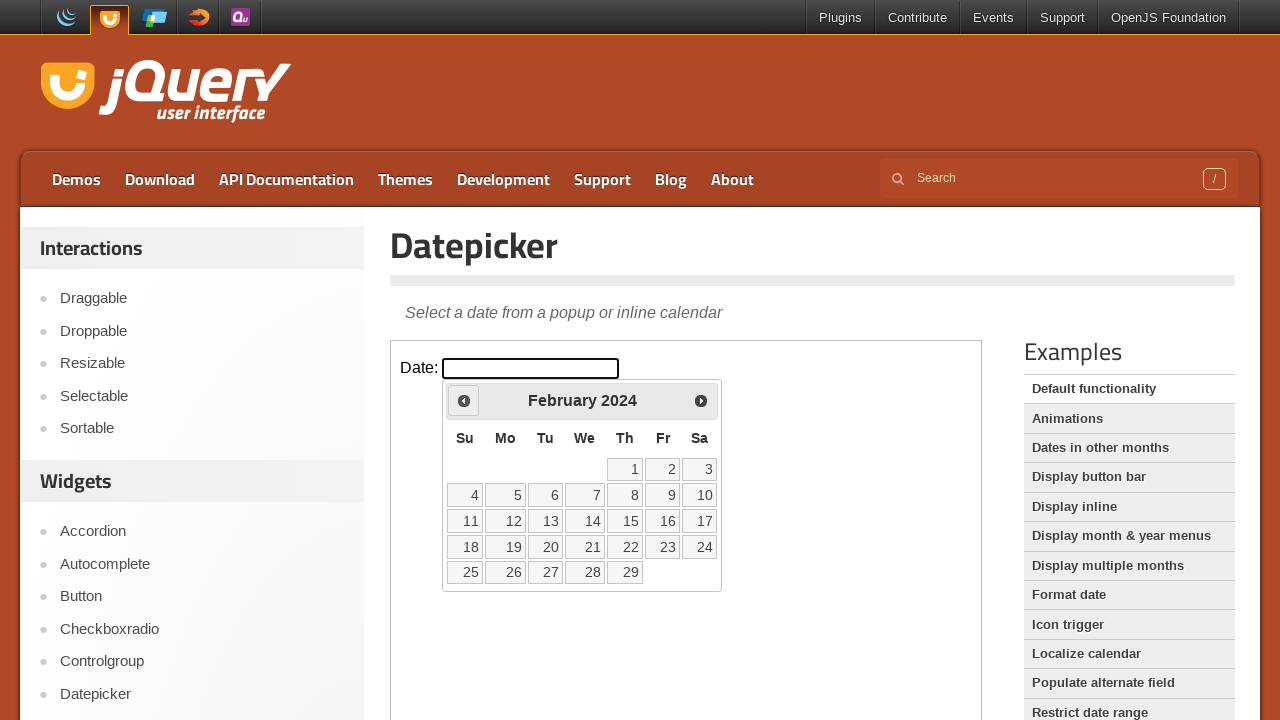

Waited 200ms for calendar to update
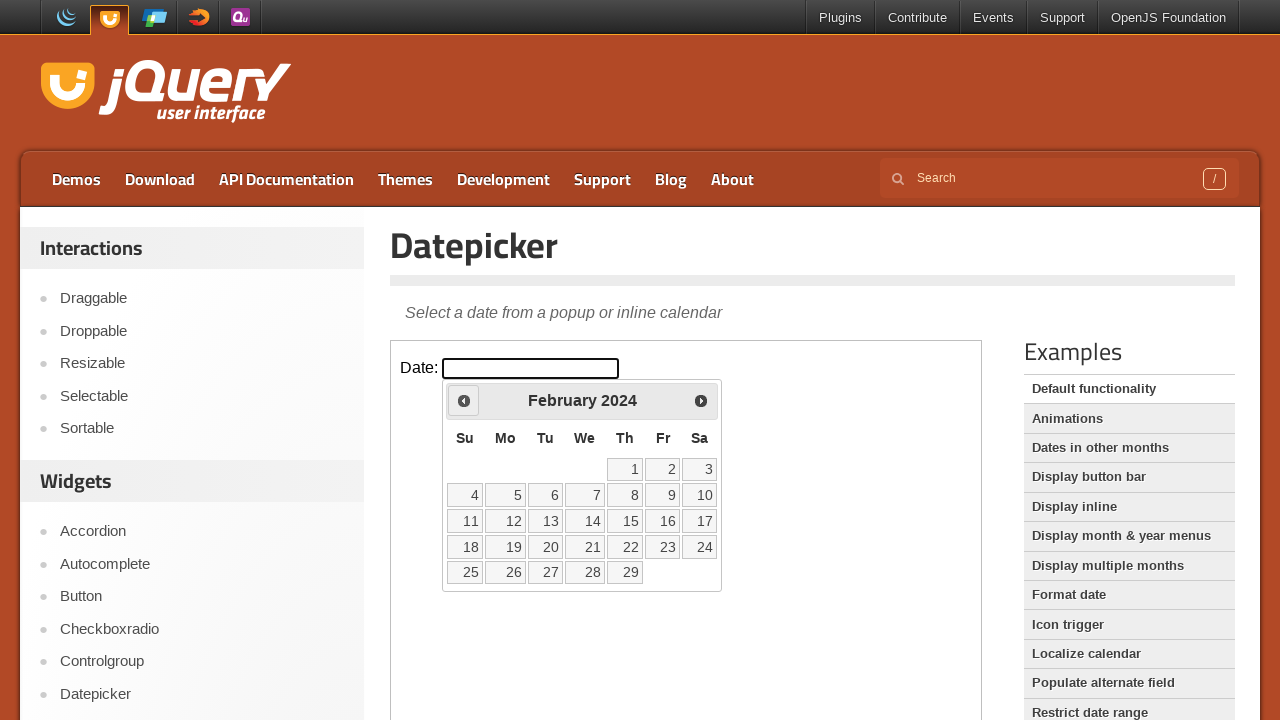

Clicked previous month button to navigate backwards (currently at February 2024) at (464, 400) on iframe.demo-frame >> internal:control=enter-frame >> span.ui-icon-circle-triangl
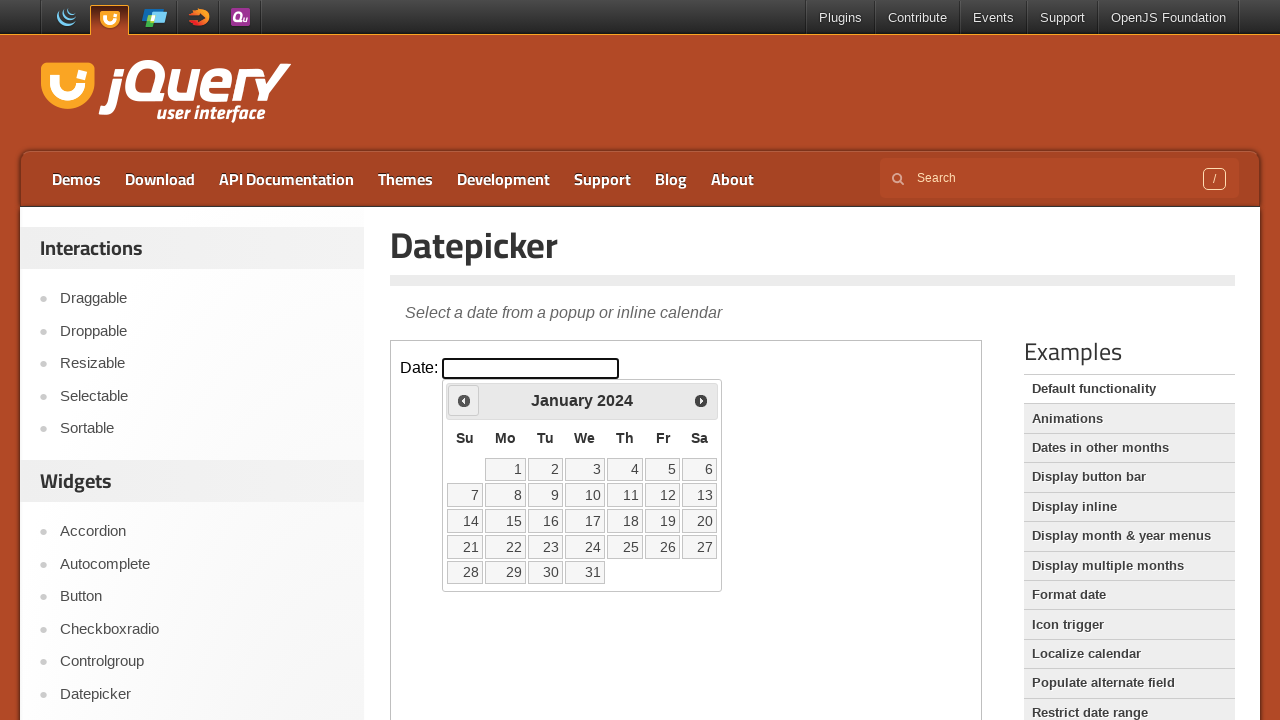

Waited 200ms for calendar to update
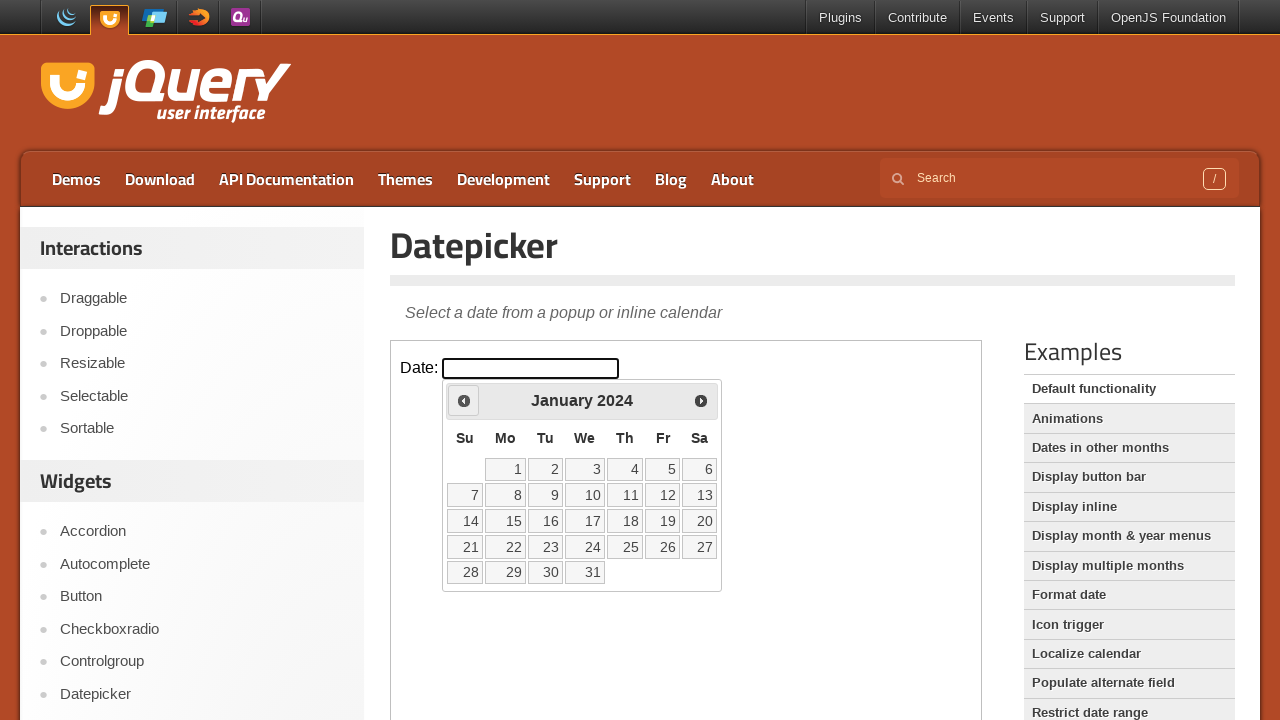

Clicked previous month button to navigate backwards (currently at January 2024) at (464, 400) on iframe.demo-frame >> internal:control=enter-frame >> span.ui-icon-circle-triangl
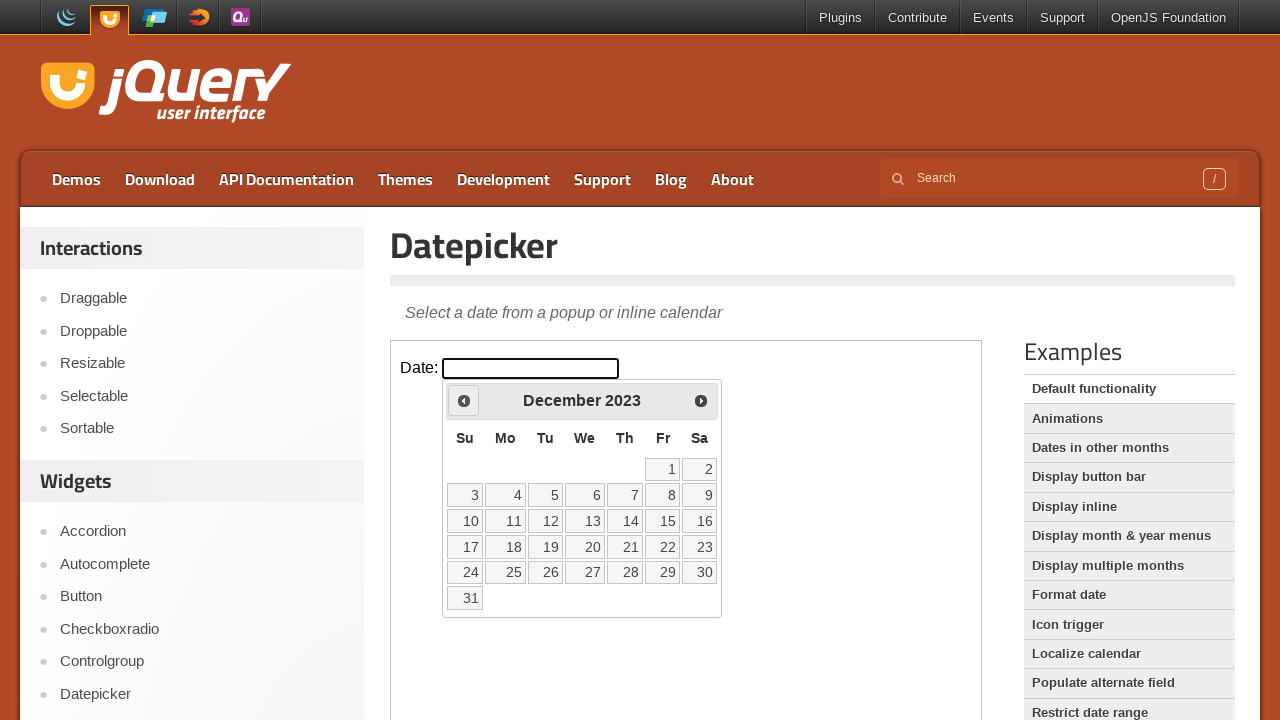

Waited 200ms for calendar to update
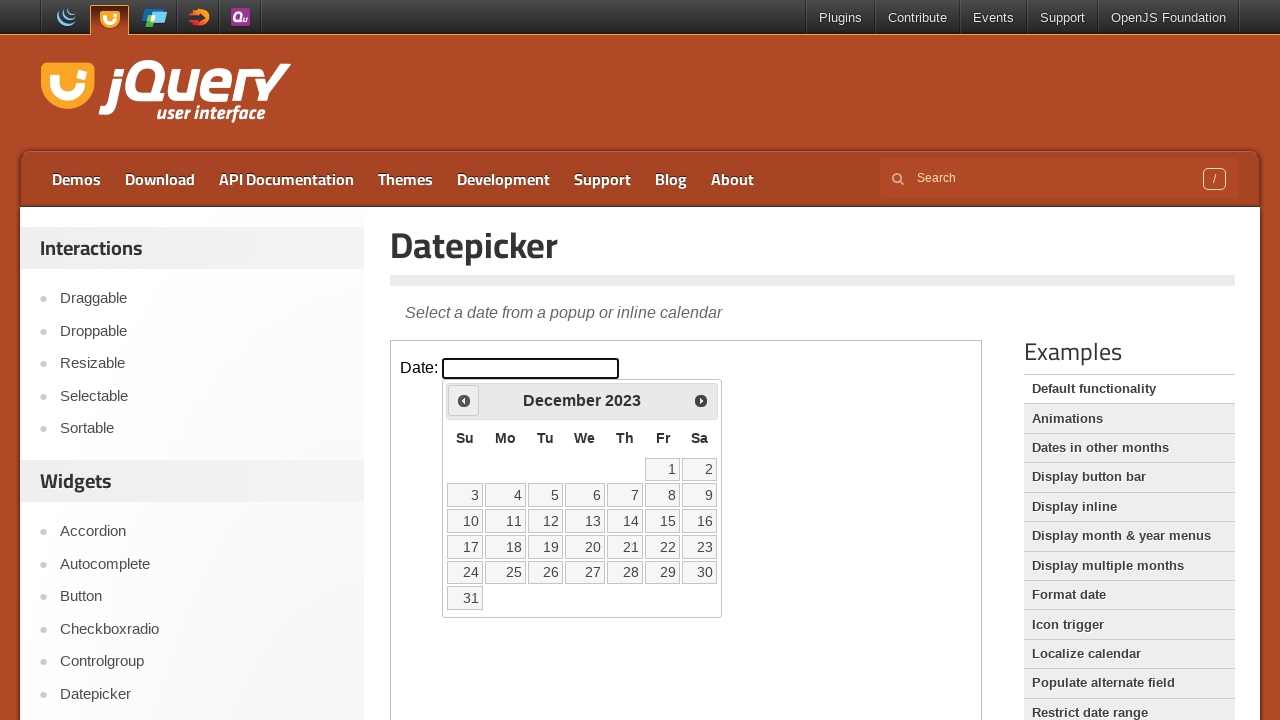

Clicked previous month button to navigate backwards (currently at December 2023) at (464, 400) on iframe.demo-frame >> internal:control=enter-frame >> span.ui-icon-circle-triangl
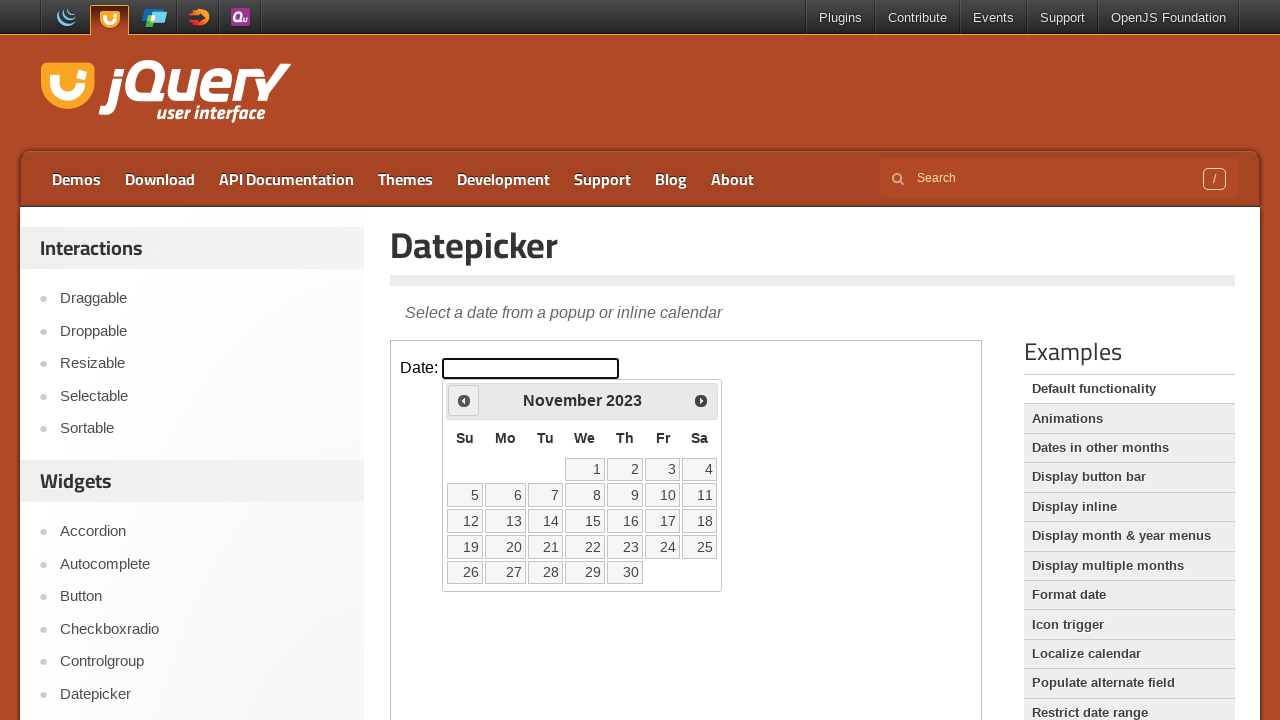

Waited 200ms for calendar to update
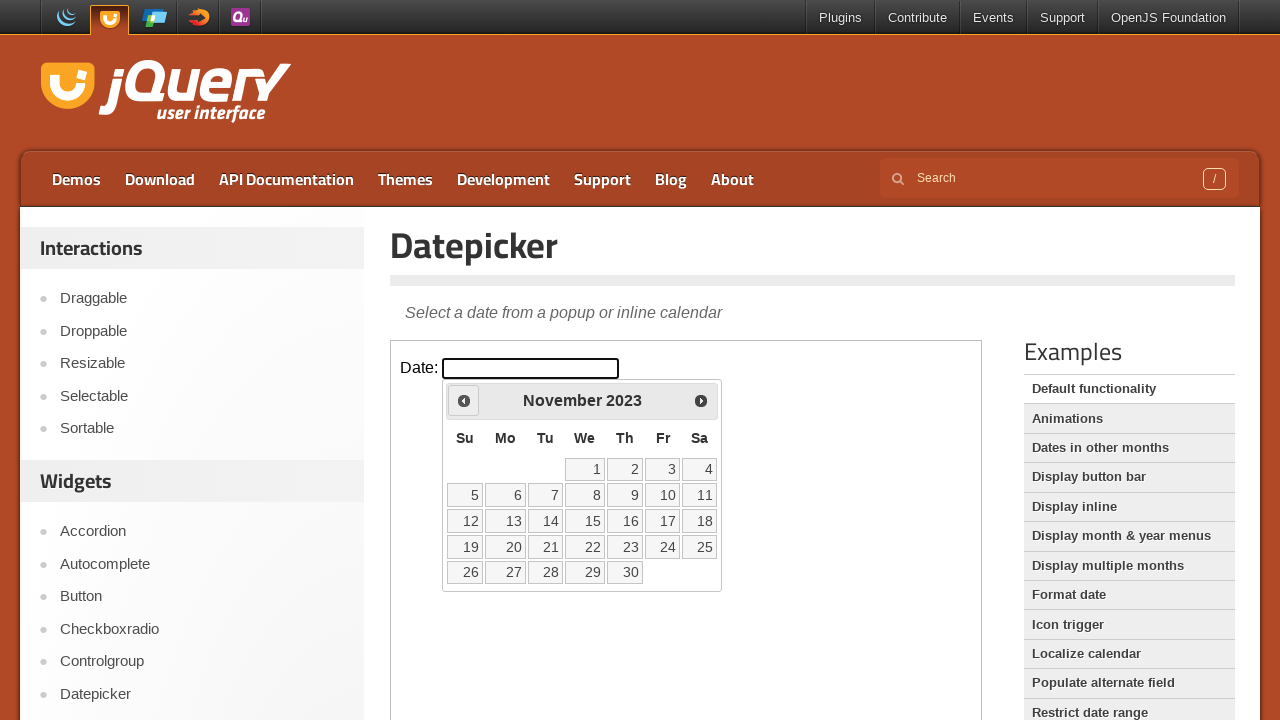

Clicked previous month button to navigate backwards (currently at November 2023) at (464, 400) on iframe.demo-frame >> internal:control=enter-frame >> span.ui-icon-circle-triangl
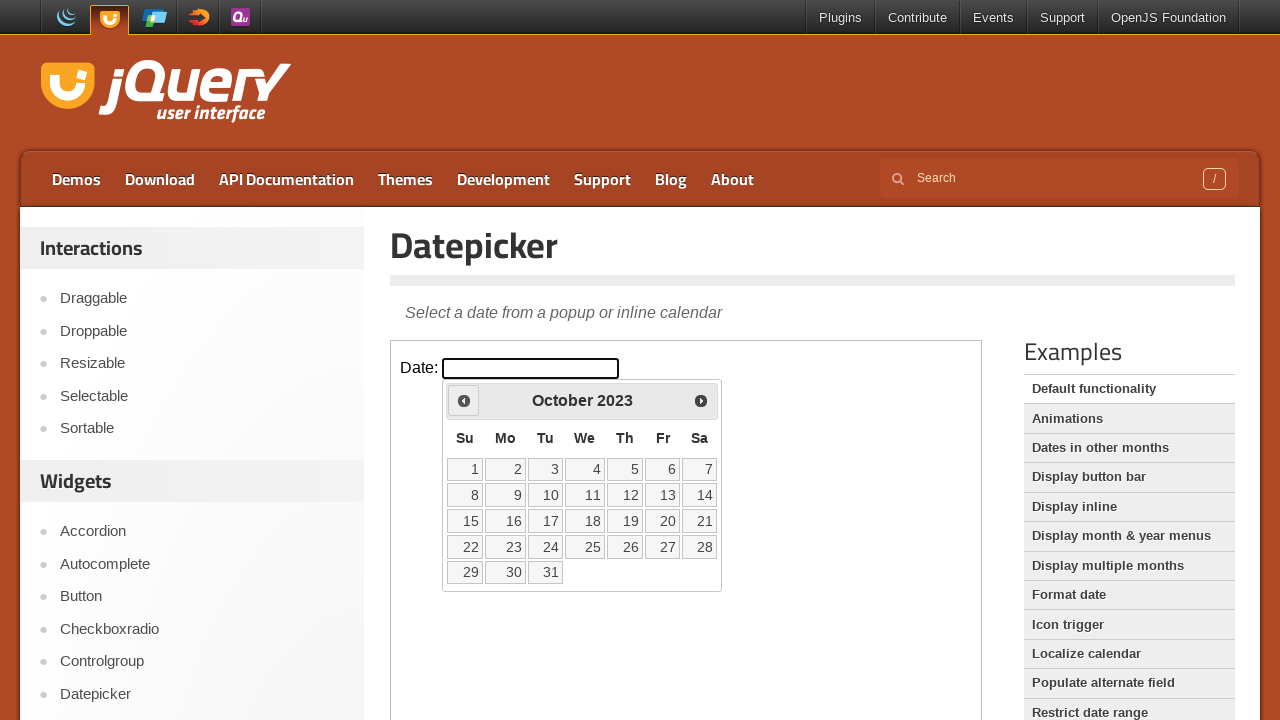

Waited 200ms for calendar to update
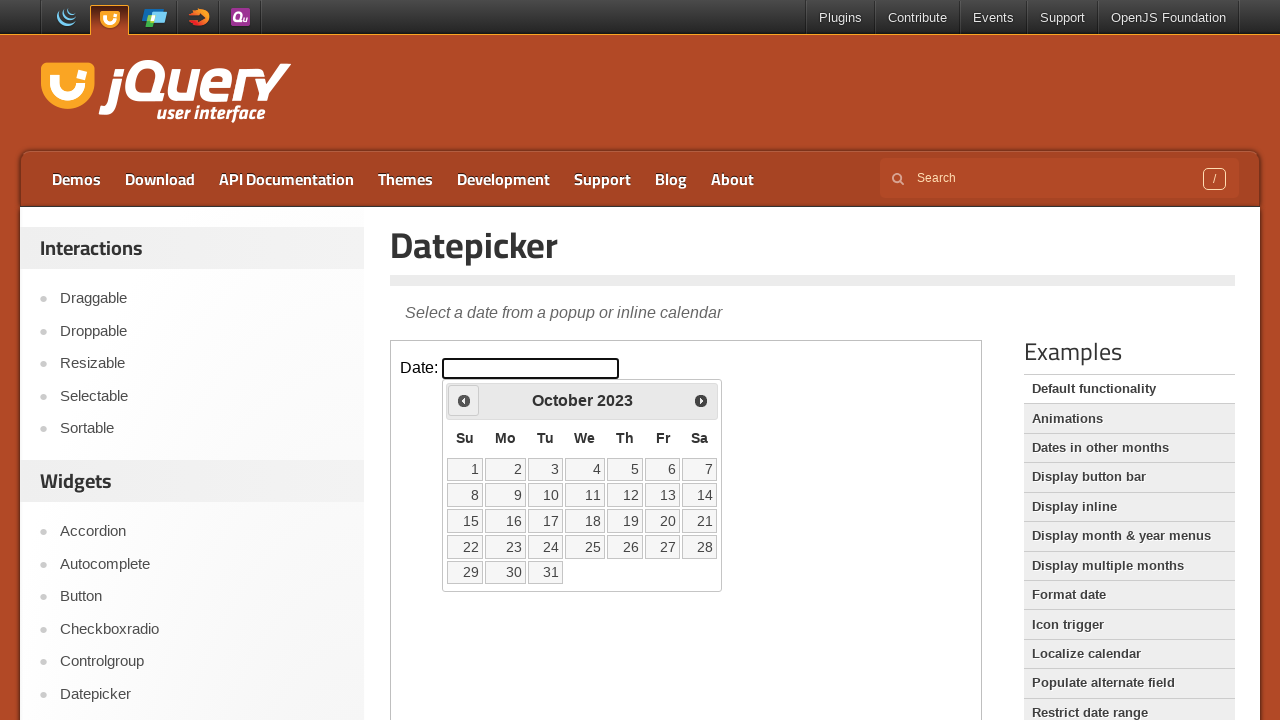

Clicked previous month button to navigate backwards (currently at October 2023) at (464, 400) on iframe.demo-frame >> internal:control=enter-frame >> span.ui-icon-circle-triangl
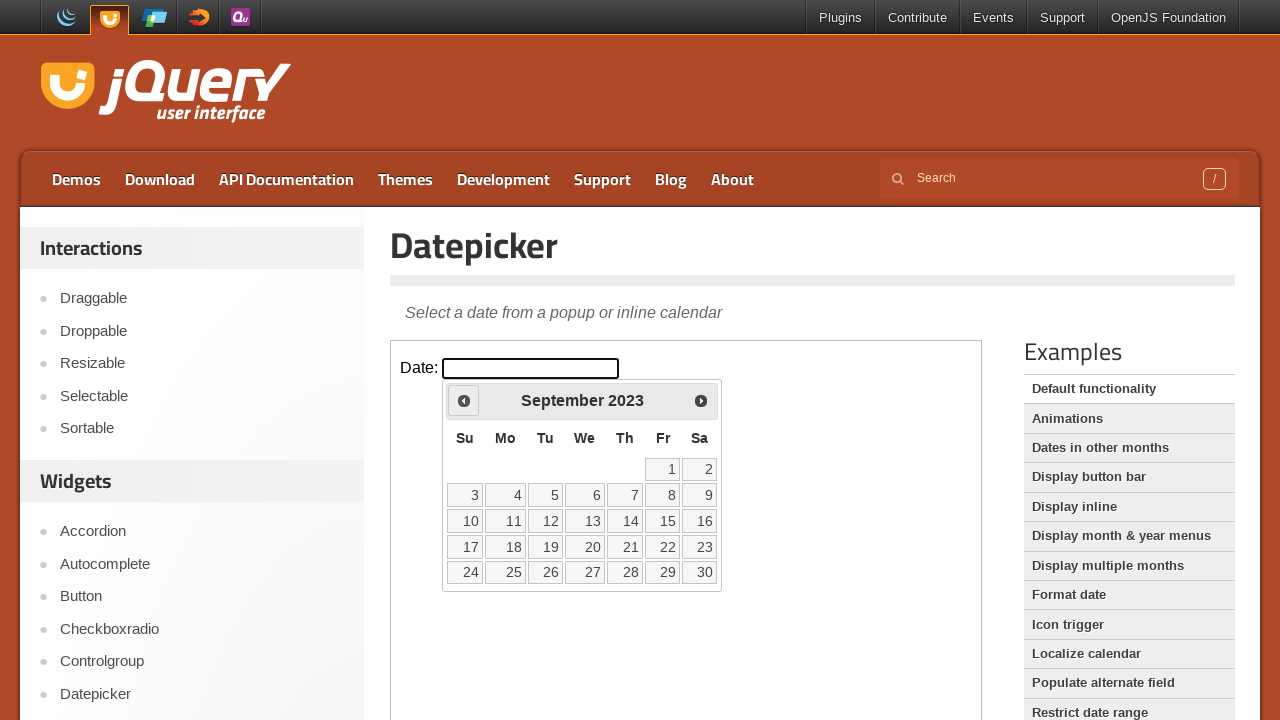

Waited 200ms for calendar to update
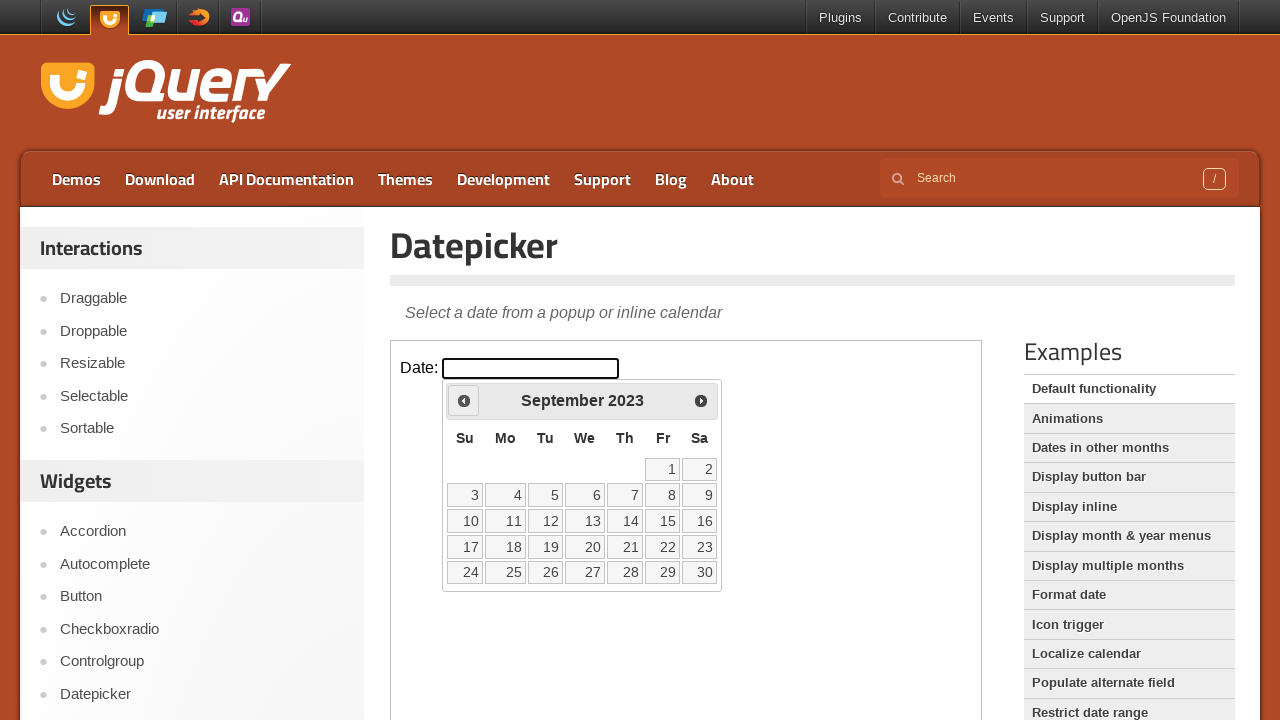

Clicked previous month button to navigate backwards (currently at September 2023) at (464, 400) on iframe.demo-frame >> internal:control=enter-frame >> span.ui-icon-circle-triangl
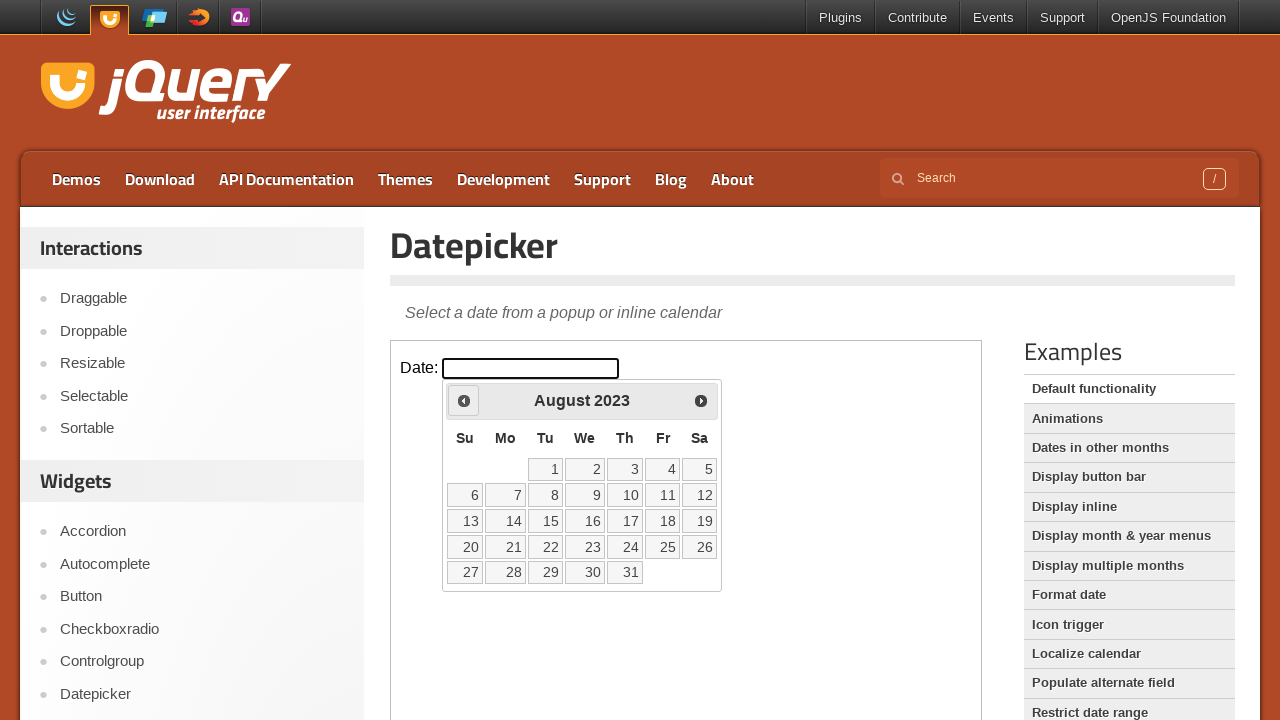

Waited 200ms for calendar to update
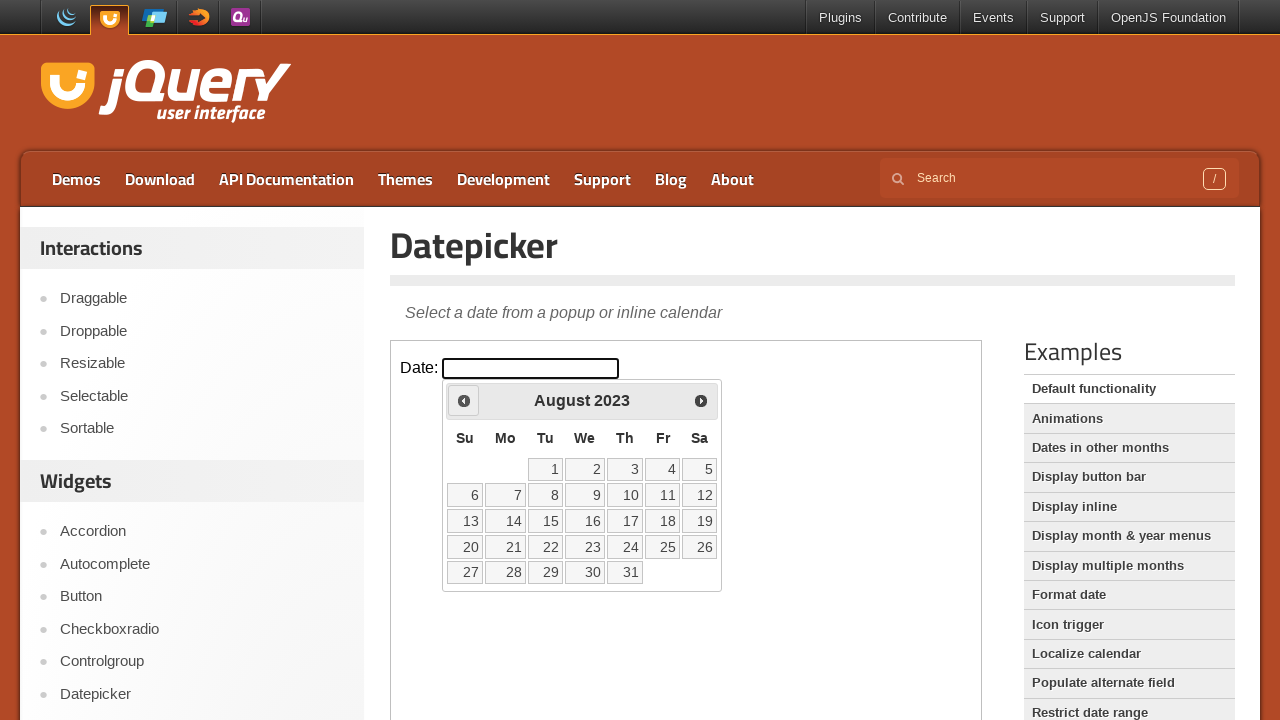

Clicked previous month button to navigate backwards (currently at August 2023) at (464, 400) on iframe.demo-frame >> internal:control=enter-frame >> span.ui-icon-circle-triangl
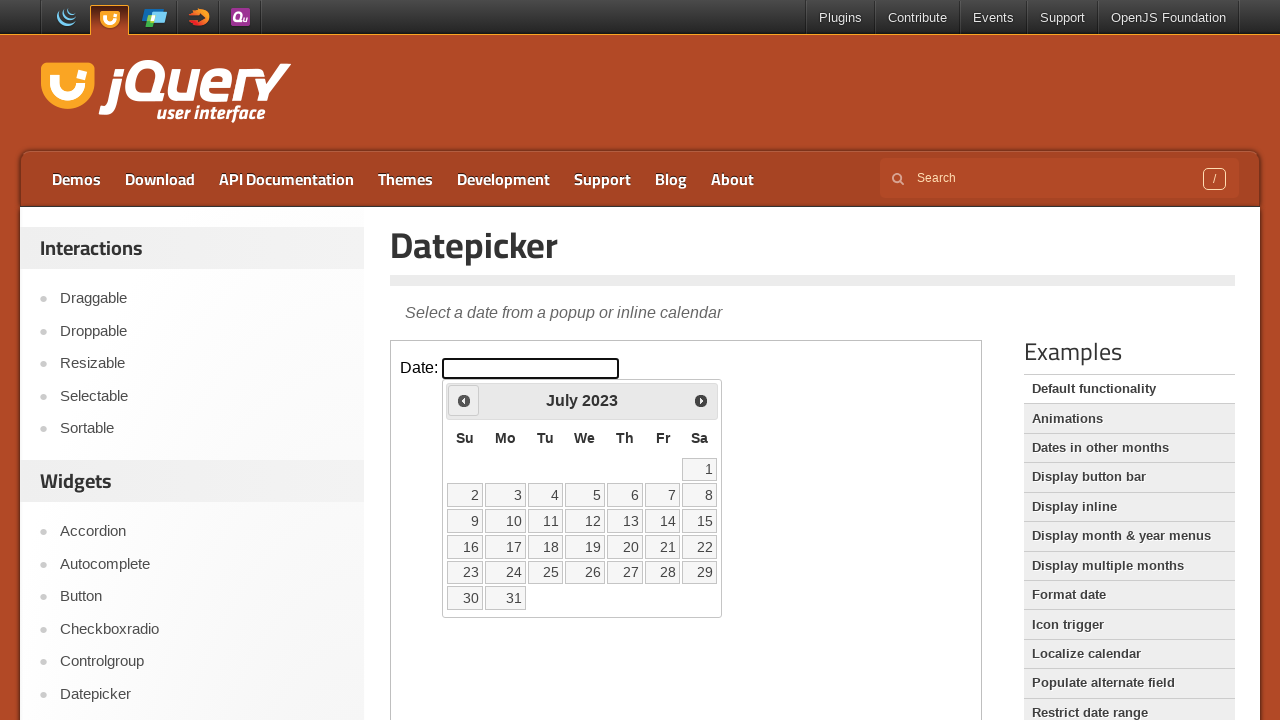

Waited 200ms for calendar to update
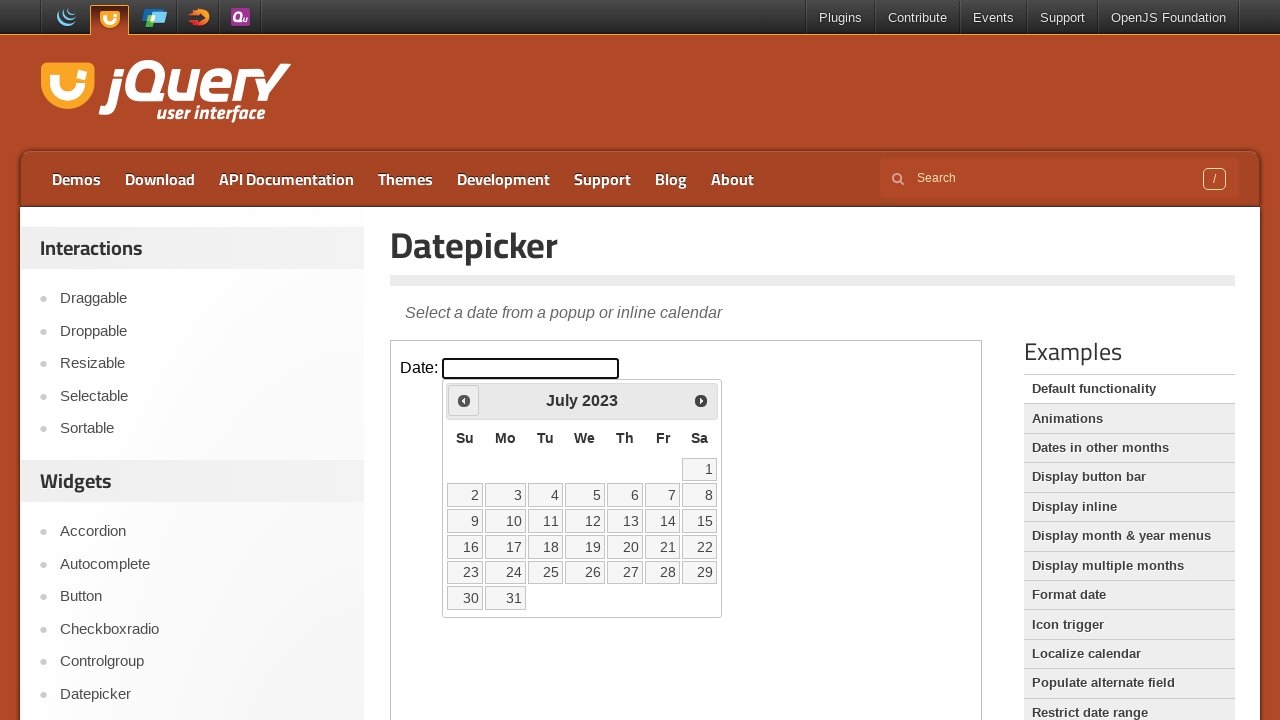

Clicked previous month button to navigate backwards (currently at July 2023) at (464, 400) on iframe.demo-frame >> internal:control=enter-frame >> span.ui-icon-circle-triangl
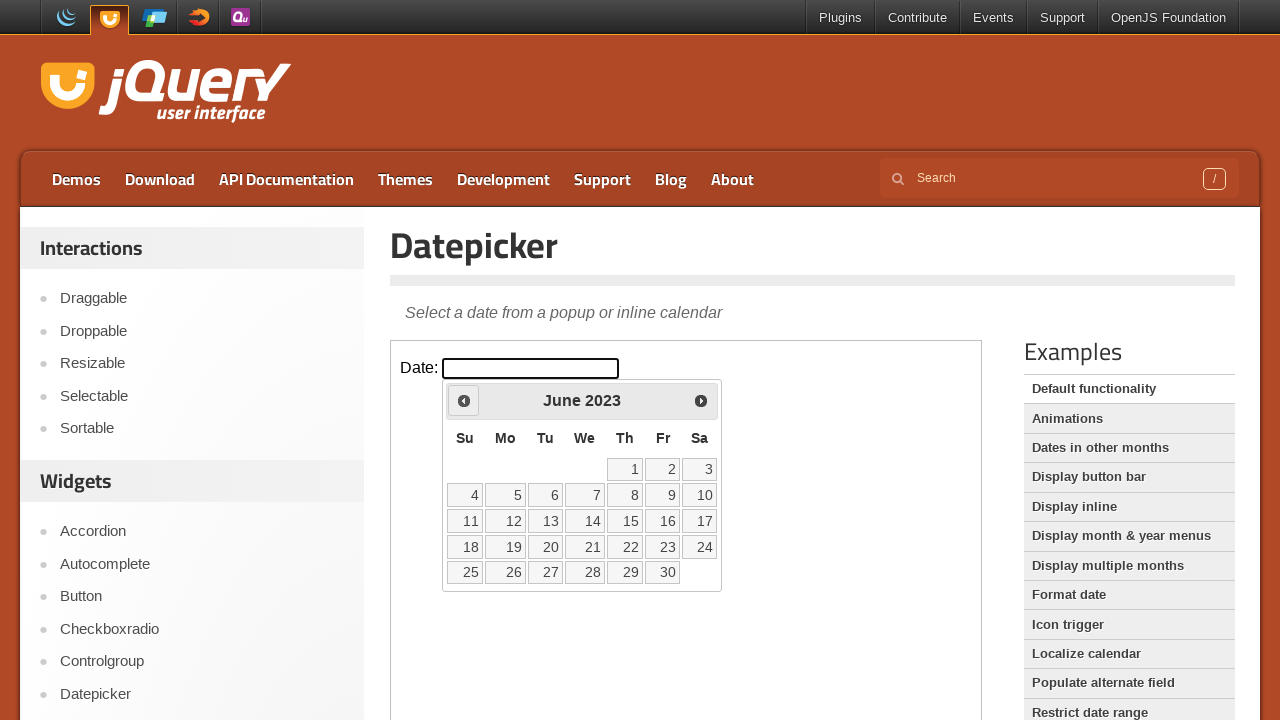

Waited 200ms for calendar to update
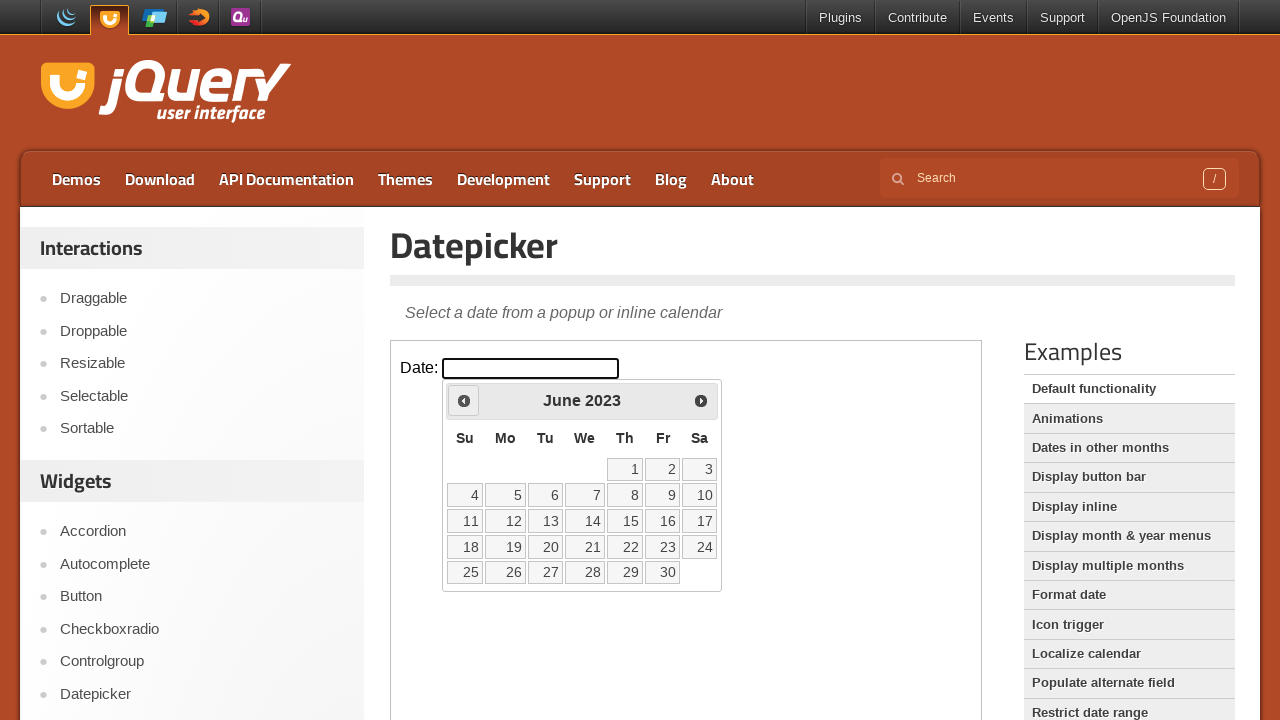

Clicked previous month button to navigate backwards (currently at June 2023) at (464, 400) on iframe.demo-frame >> internal:control=enter-frame >> span.ui-icon-circle-triangl
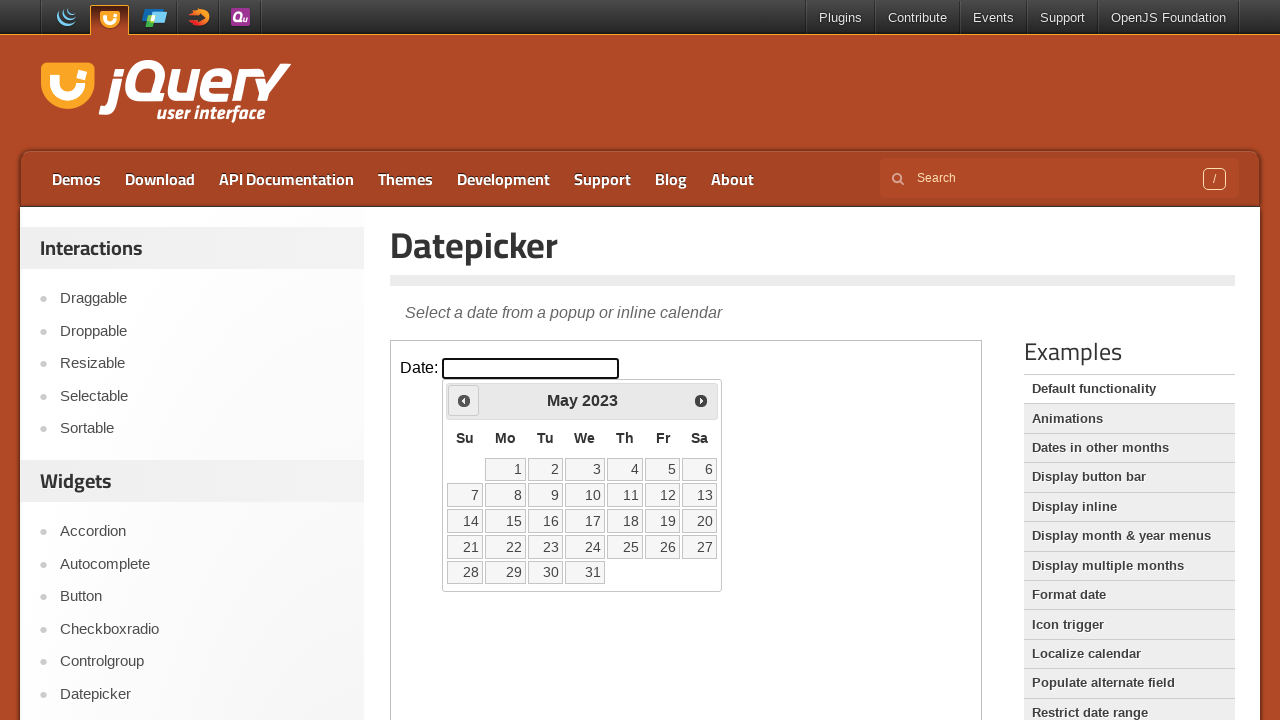

Waited 200ms for calendar to update
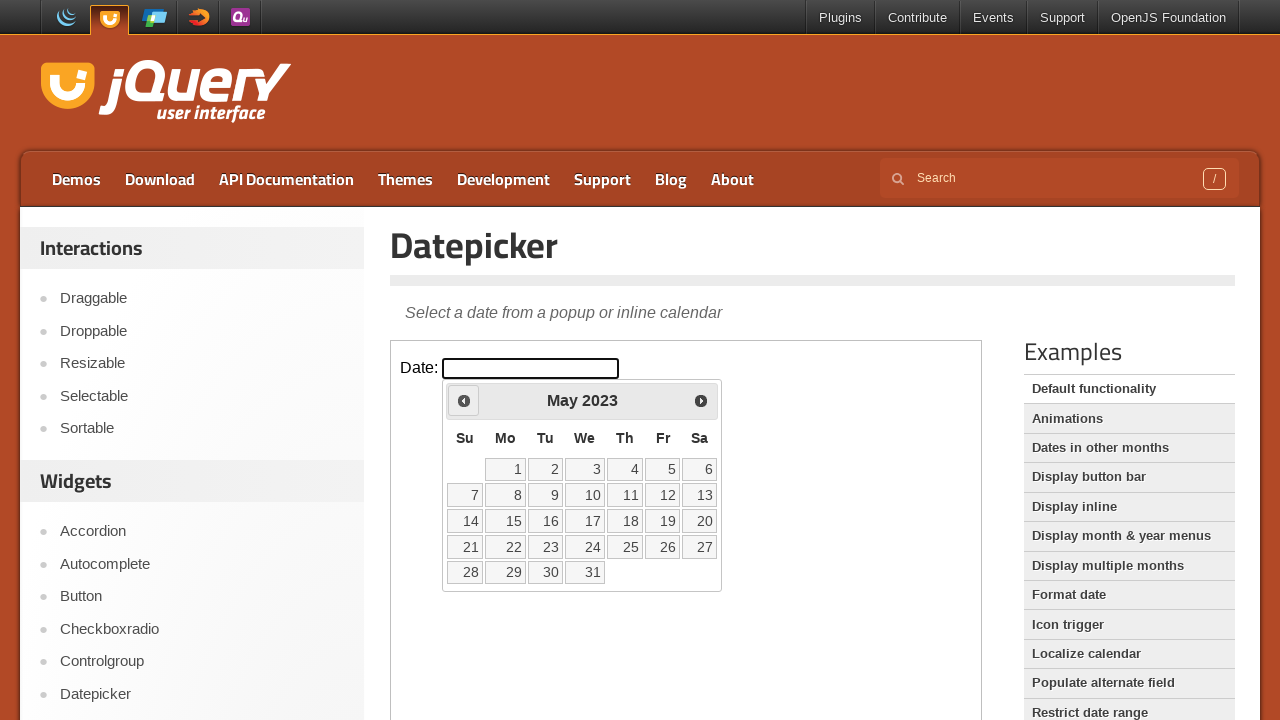

Clicked previous month button to navigate backwards (currently at May 2023) at (464, 400) on iframe.demo-frame >> internal:control=enter-frame >> span.ui-icon-circle-triangl
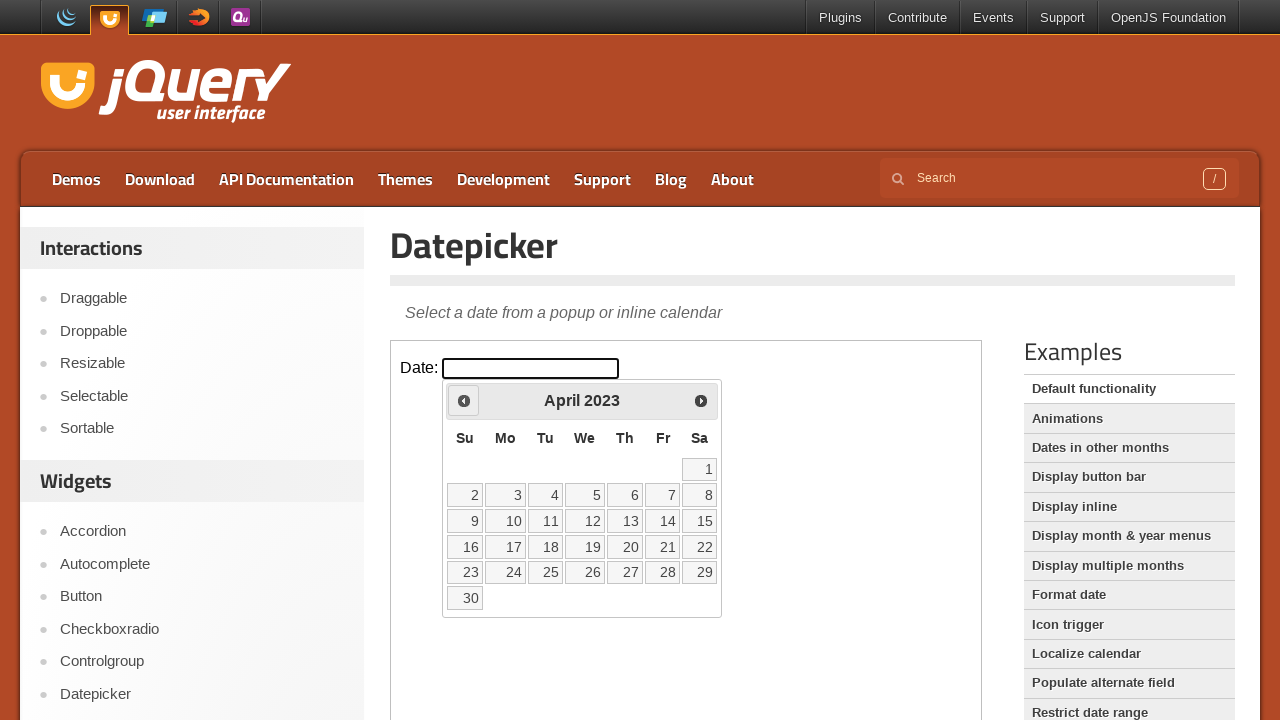

Waited 200ms for calendar to update
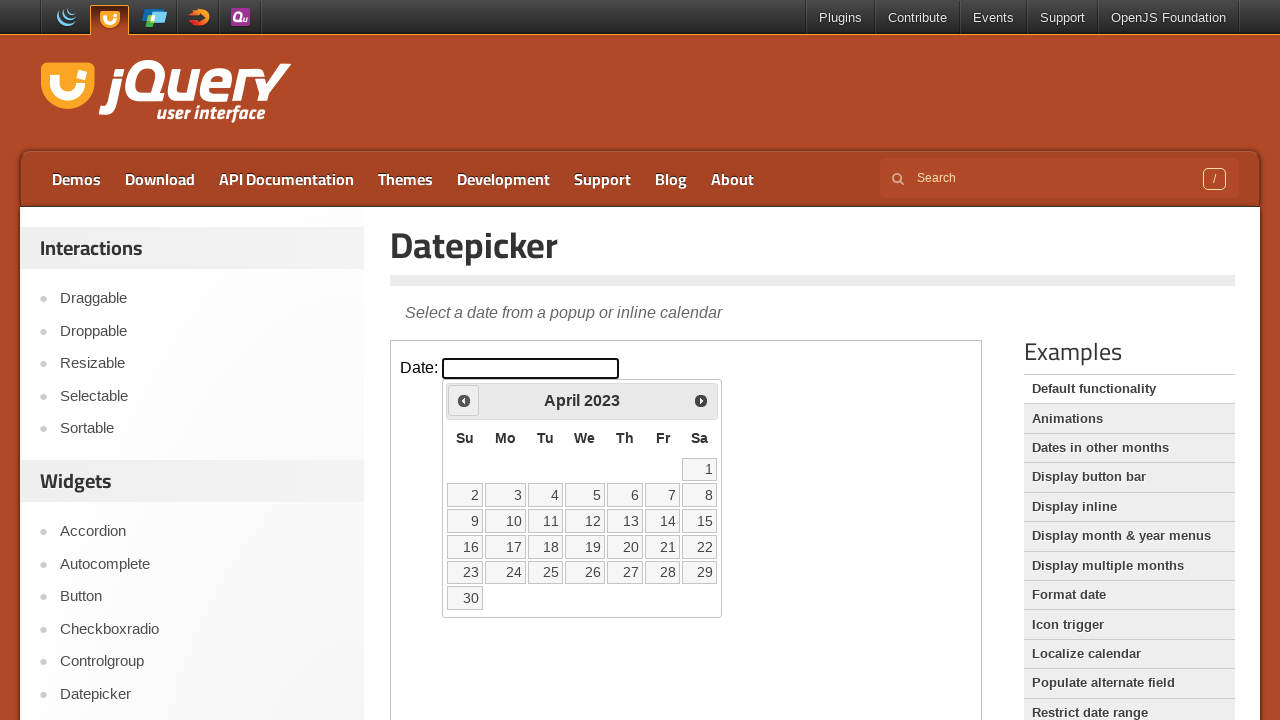

Clicked previous month button to navigate backwards (currently at April 2023) at (464, 400) on iframe.demo-frame >> internal:control=enter-frame >> span.ui-icon-circle-triangl
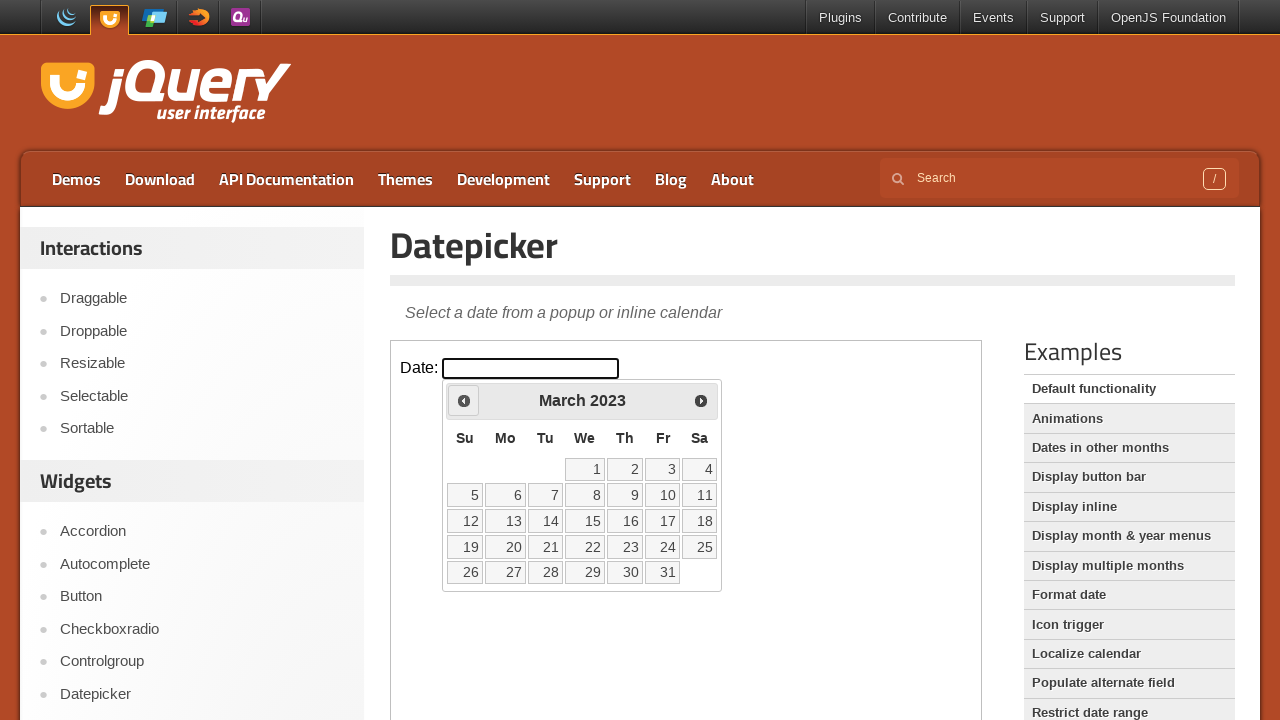

Waited 200ms for calendar to update
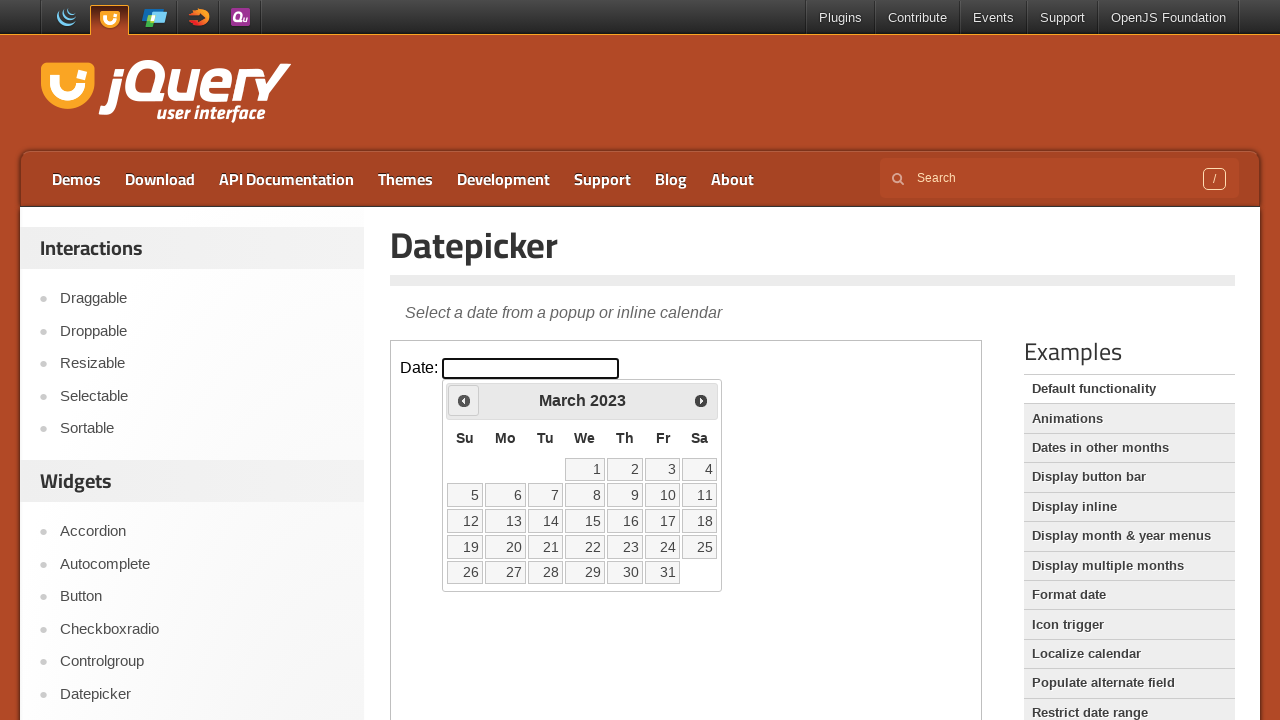

Clicked previous month button to navigate backwards (currently at March 2023) at (464, 400) on iframe.demo-frame >> internal:control=enter-frame >> span.ui-icon-circle-triangl
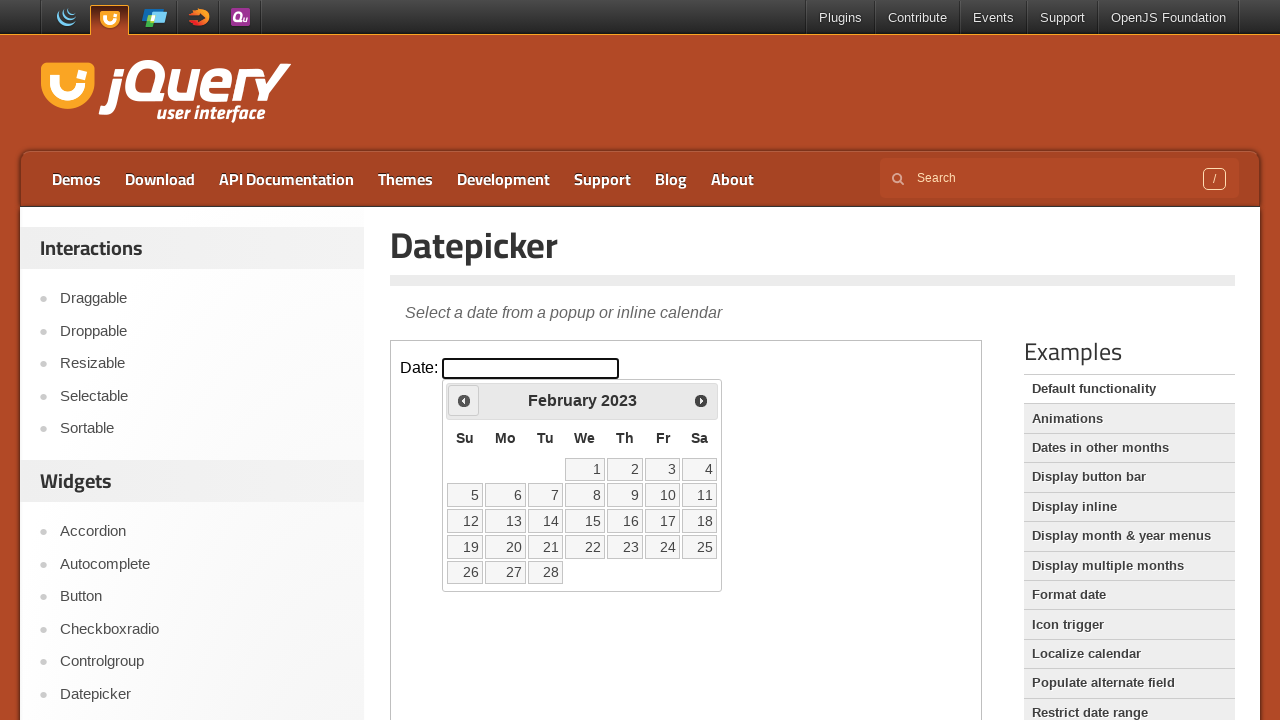

Waited 200ms for calendar to update
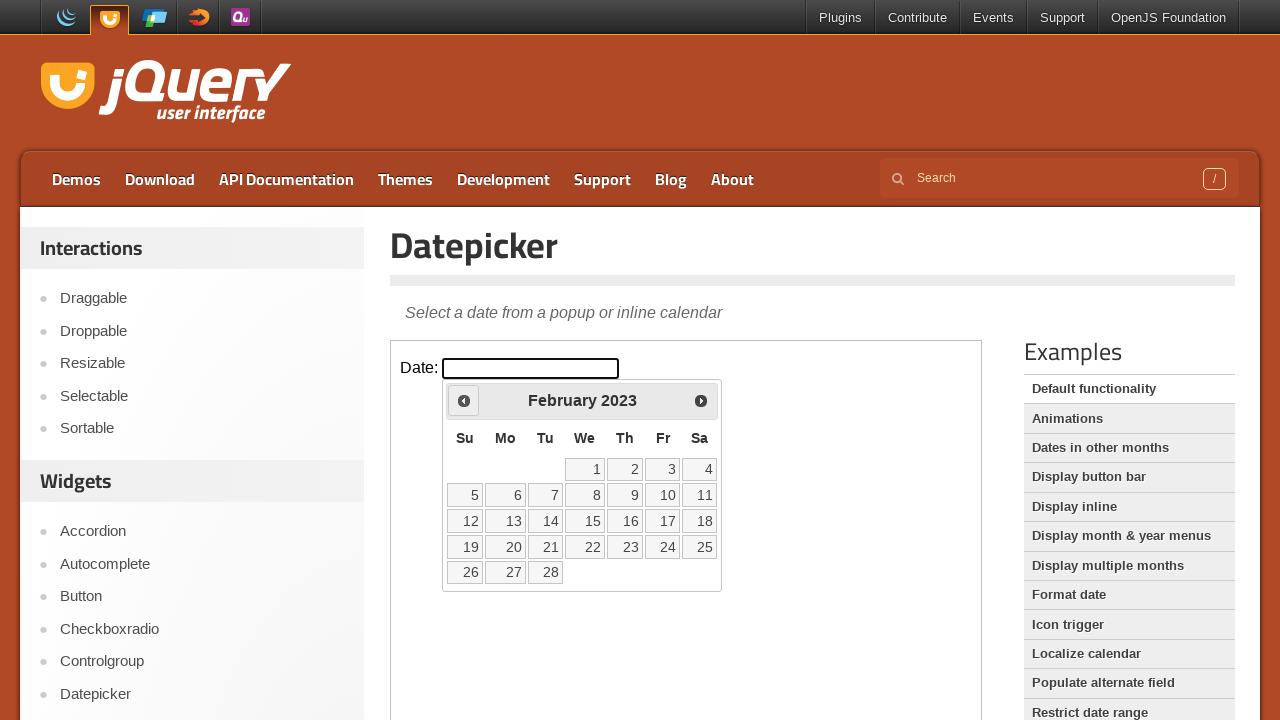

Clicked previous month button to navigate backwards (currently at February 2023) at (464, 400) on iframe.demo-frame >> internal:control=enter-frame >> span.ui-icon-circle-triangl
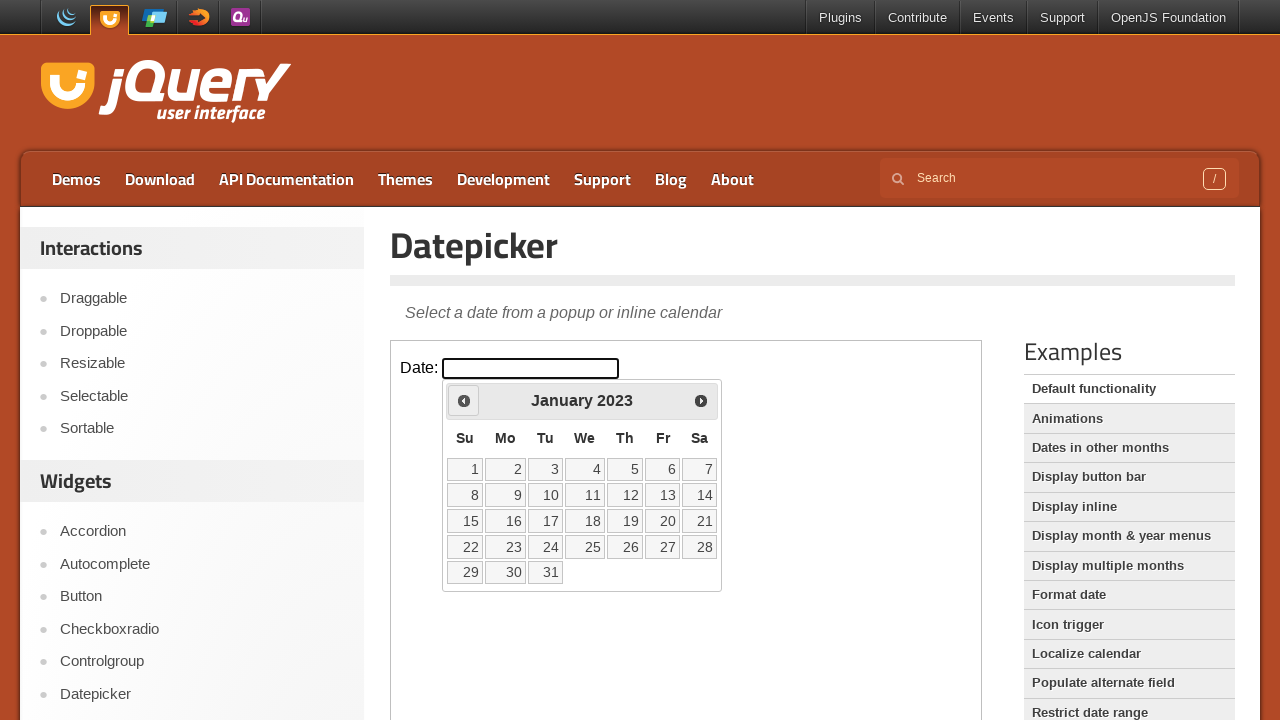

Waited 200ms for calendar to update
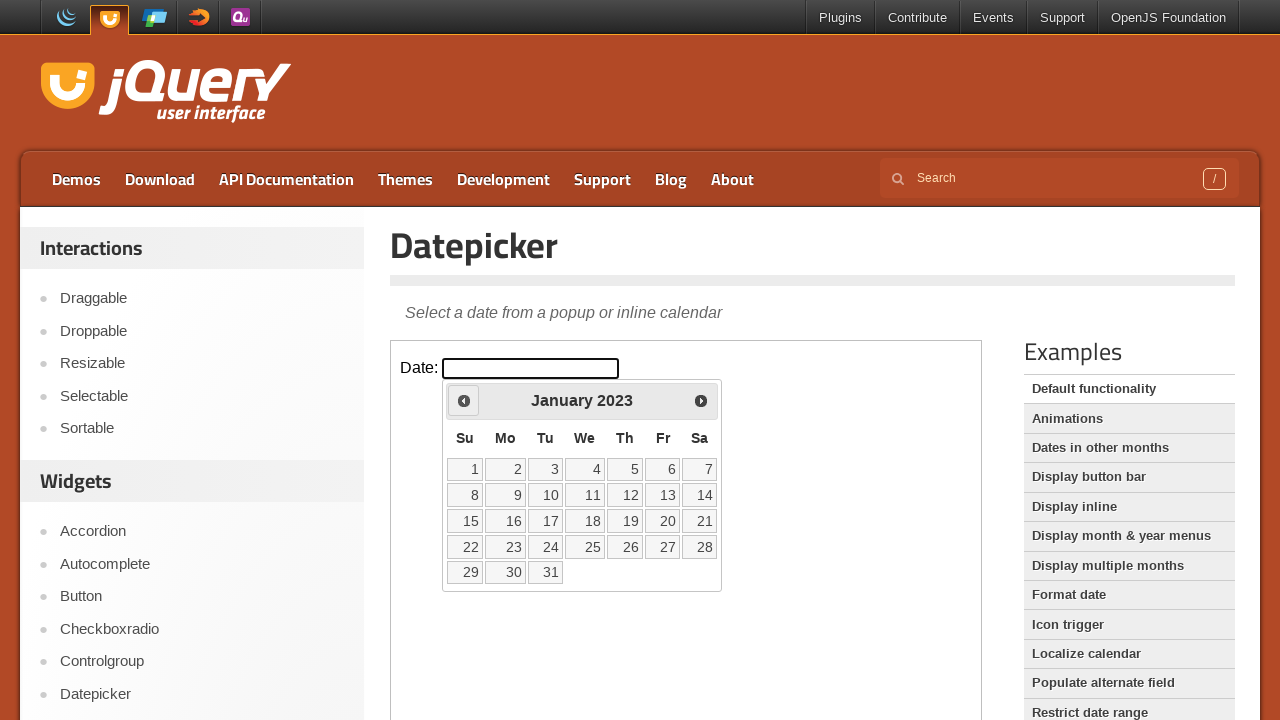

Clicked previous month button to navigate backwards (currently at January 2023) at (464, 400) on iframe.demo-frame >> internal:control=enter-frame >> span.ui-icon-circle-triangl
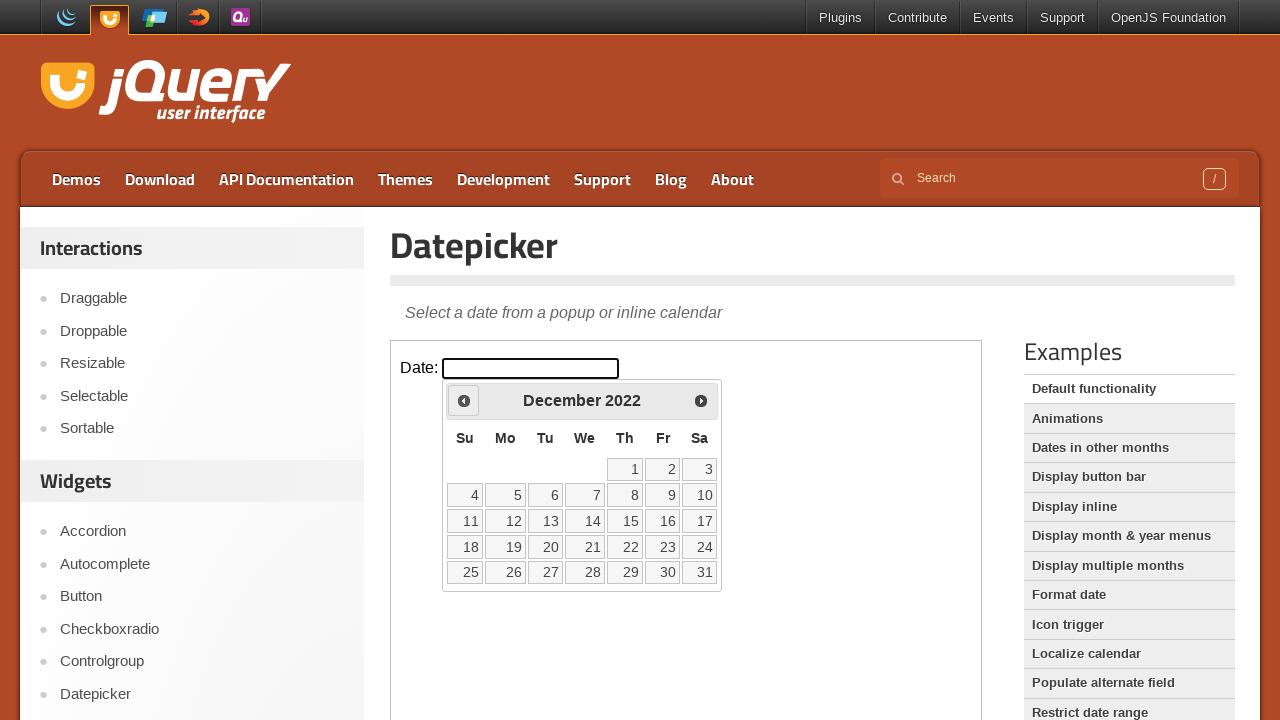

Waited 200ms for calendar to update
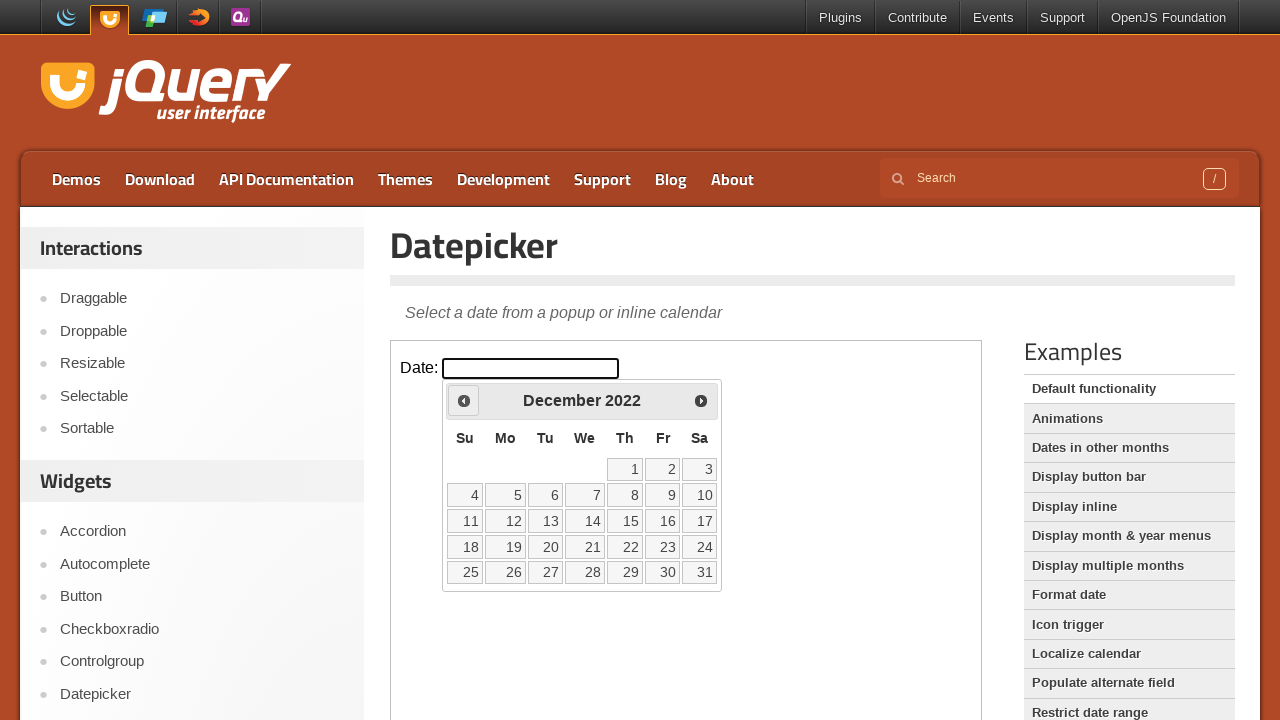

Clicked previous month button to navigate backwards (currently at December 2022) at (464, 400) on iframe.demo-frame >> internal:control=enter-frame >> span.ui-icon-circle-triangl
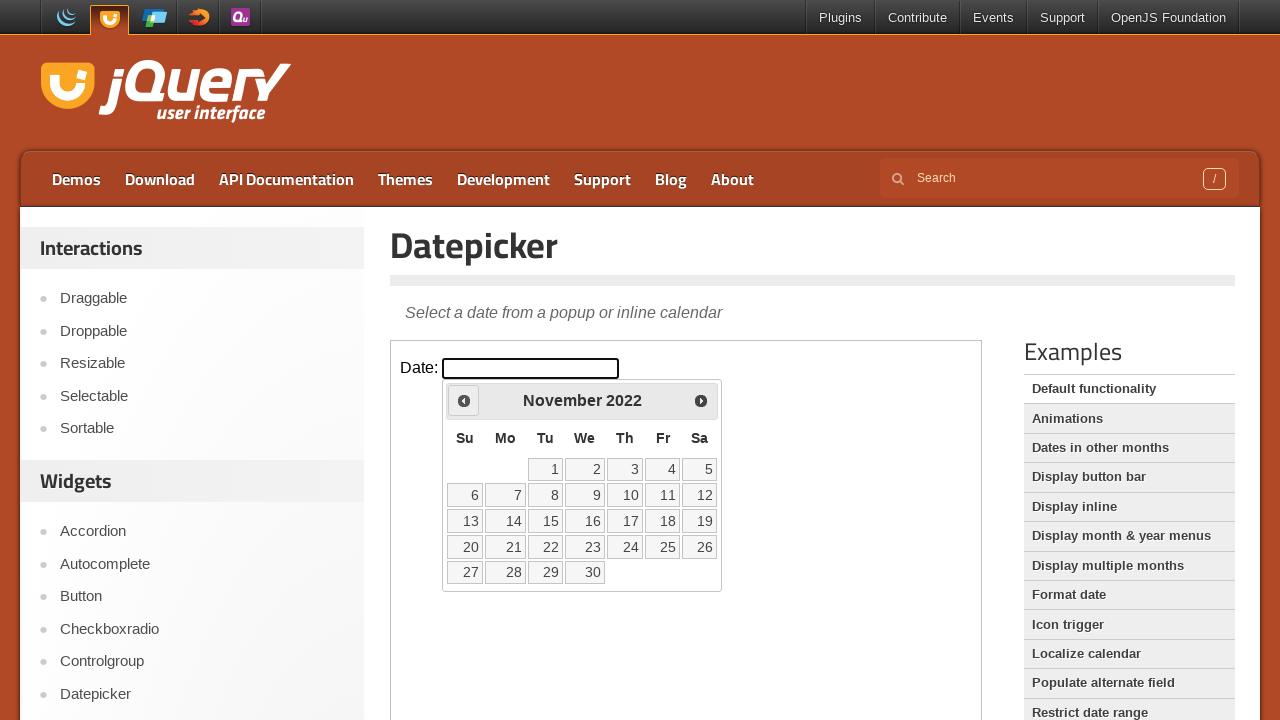

Waited 200ms for calendar to update
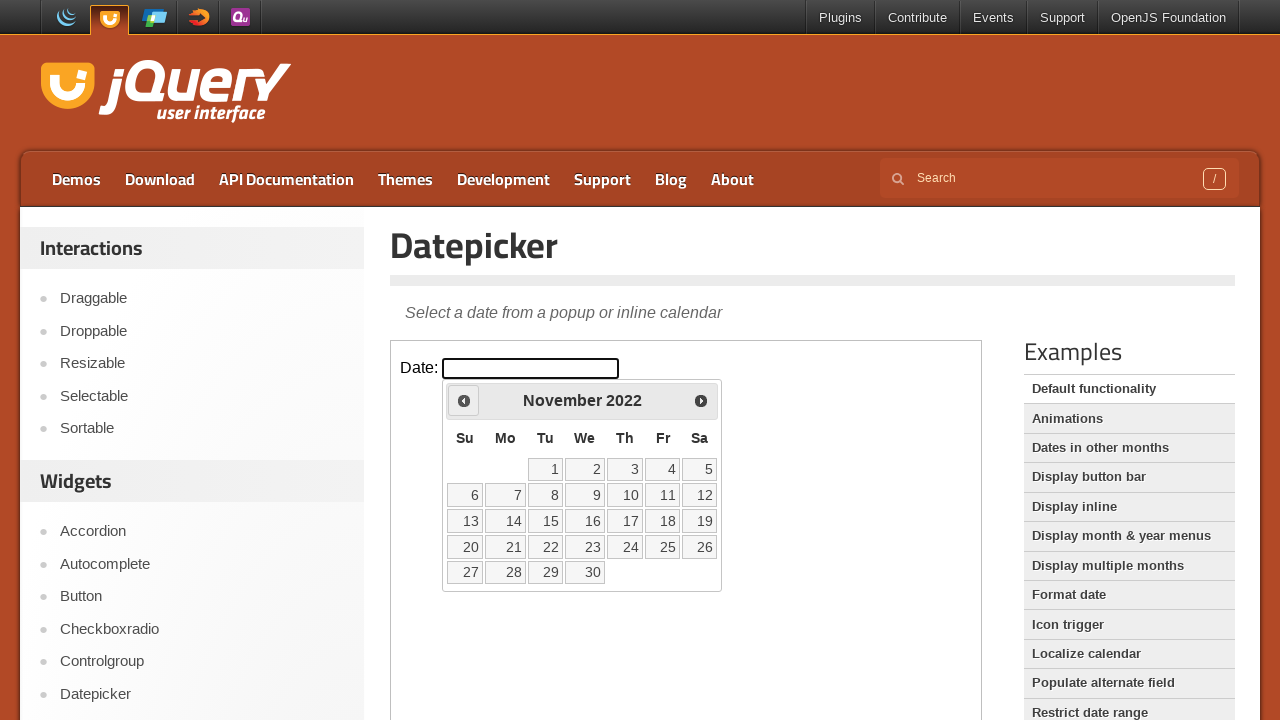

Clicked previous month button to navigate backwards (currently at November 2022) at (464, 400) on iframe.demo-frame >> internal:control=enter-frame >> span.ui-icon-circle-triangl
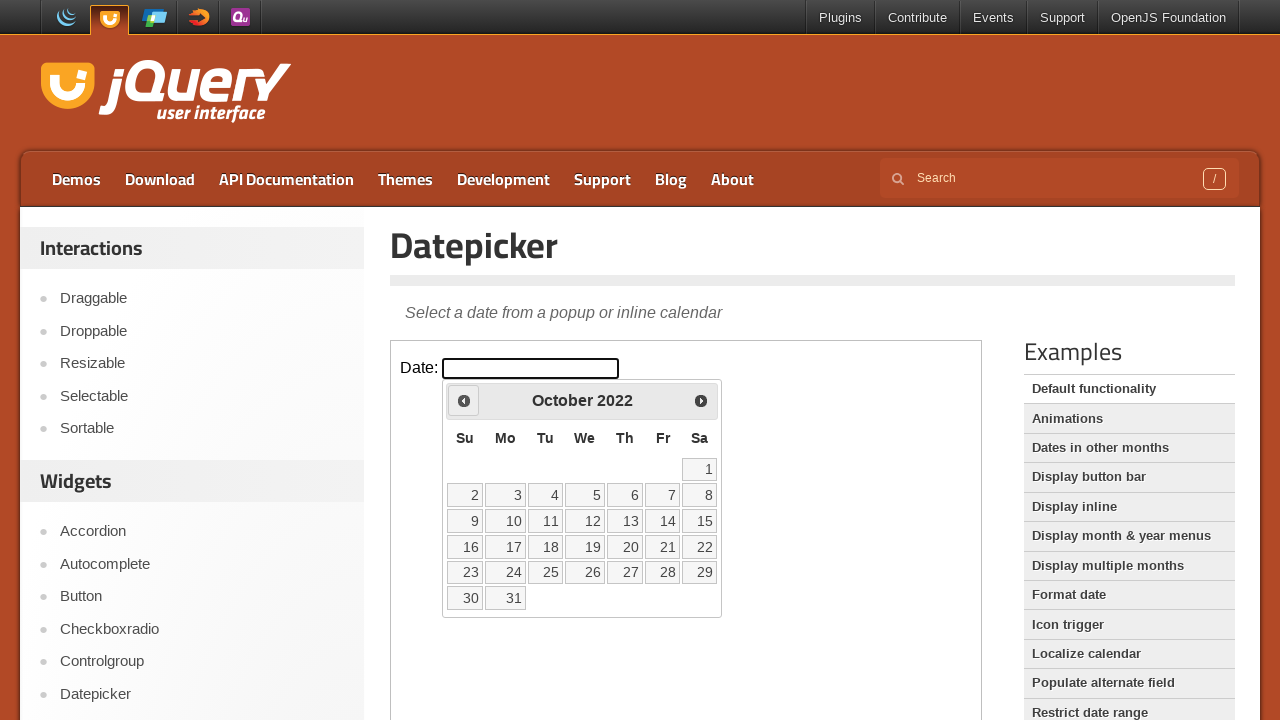

Waited 200ms for calendar to update
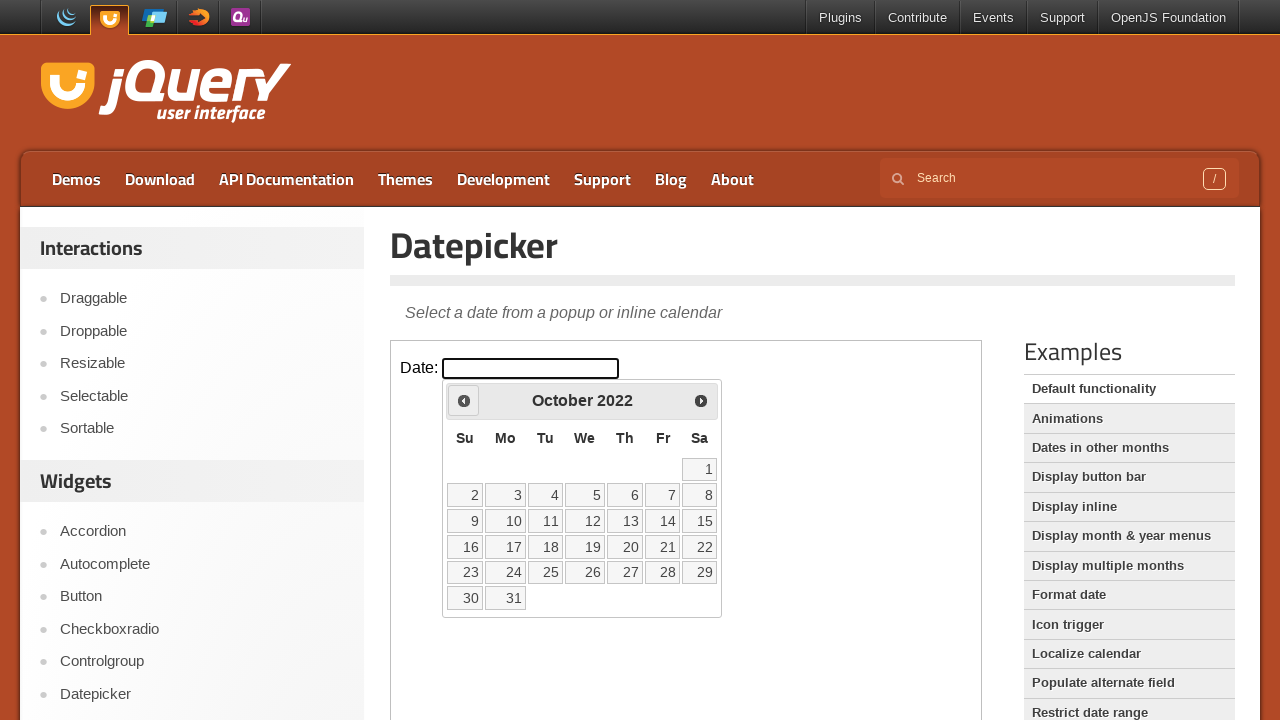

Clicked previous month button to navigate backwards (currently at October 2022) at (464, 400) on iframe.demo-frame >> internal:control=enter-frame >> span.ui-icon-circle-triangl
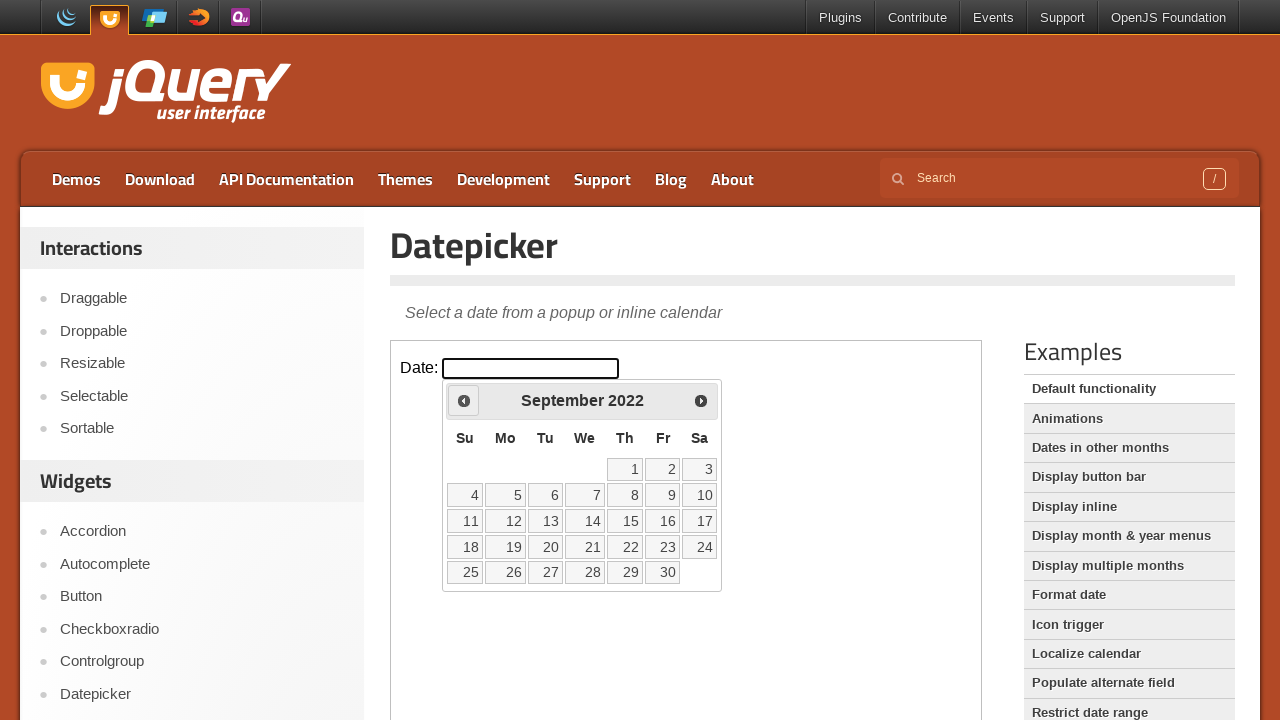

Waited 200ms for calendar to update
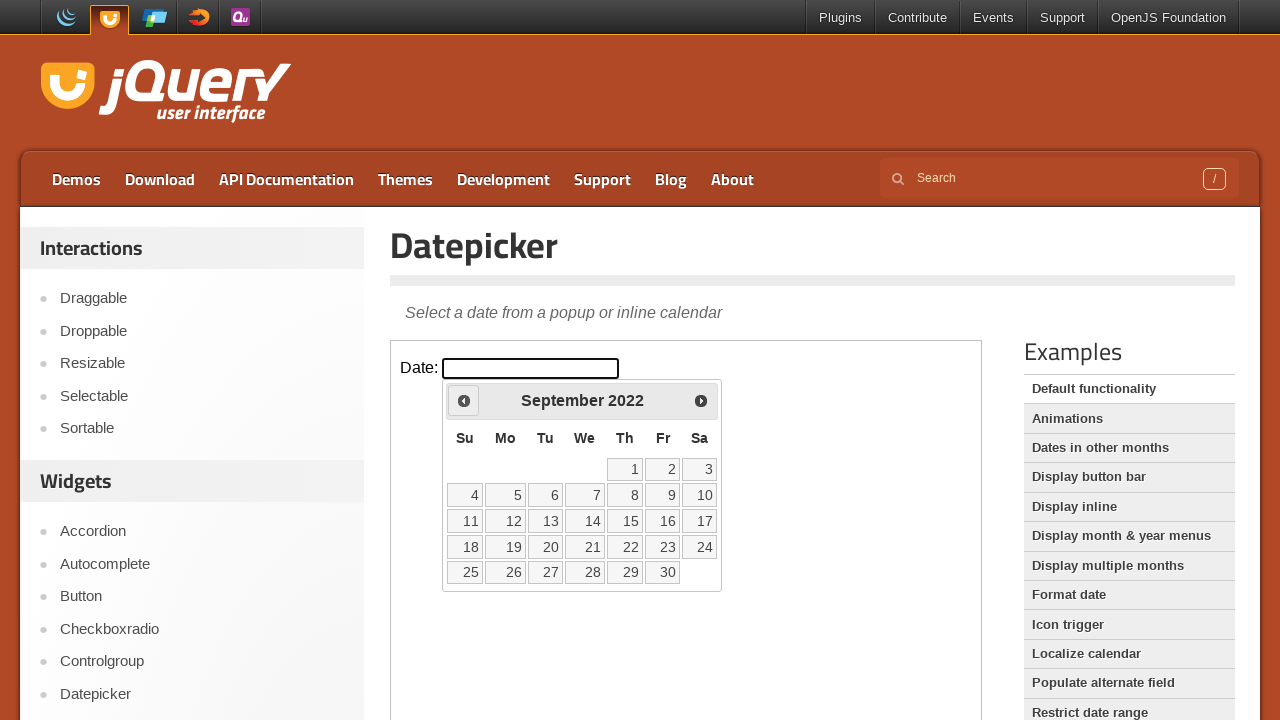

Clicked previous month button to navigate backwards (currently at September 2022) at (464, 400) on iframe.demo-frame >> internal:control=enter-frame >> span.ui-icon-circle-triangl
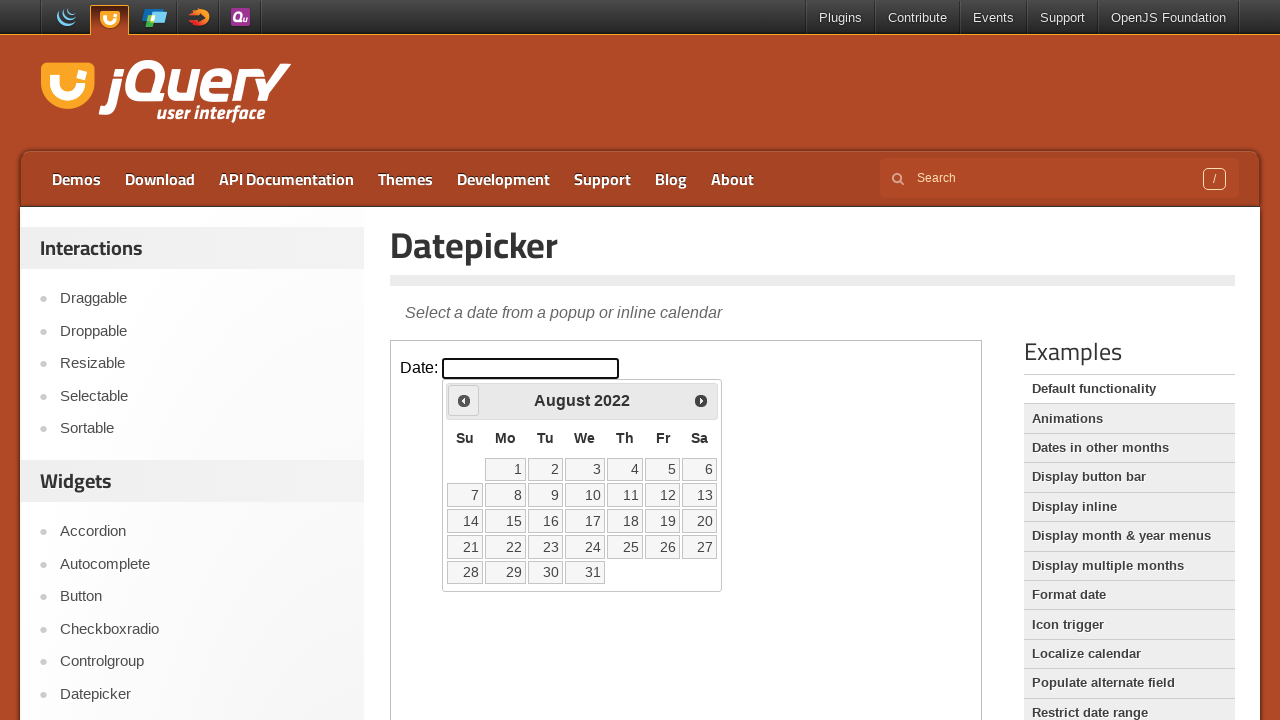

Waited 200ms for calendar to update
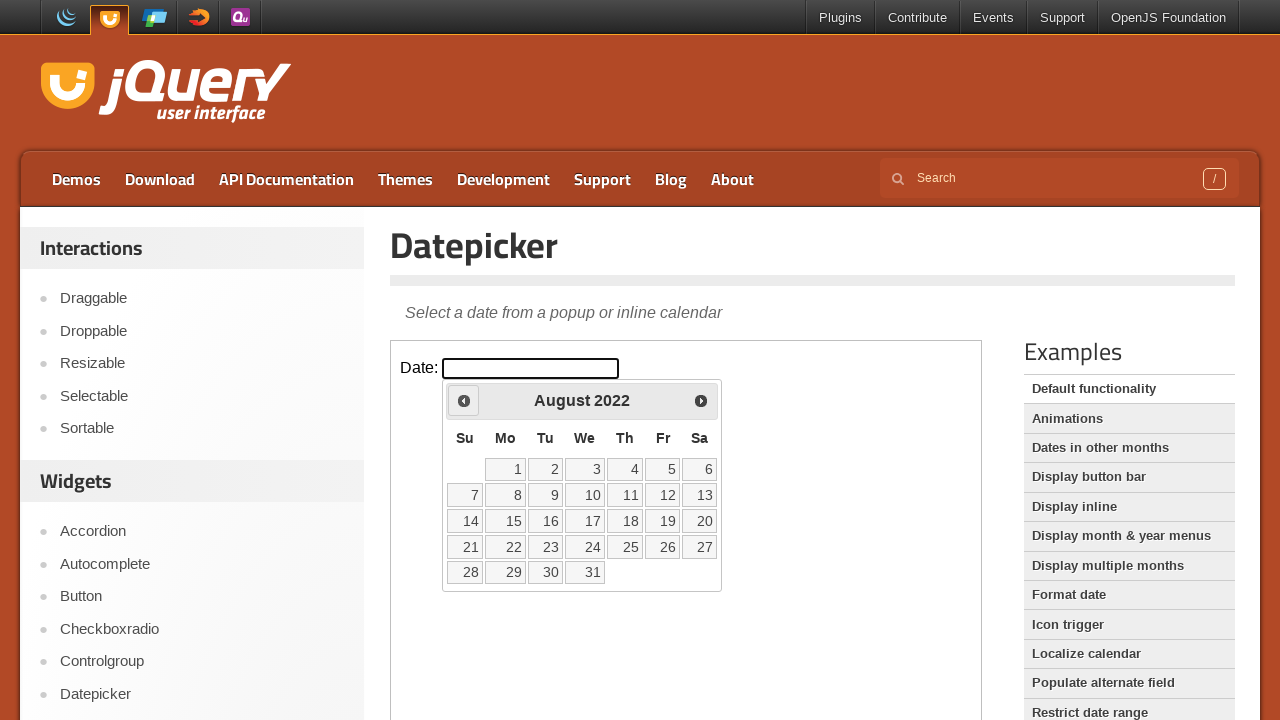

Clicked previous month button to navigate backwards (currently at August 2022) at (464, 400) on iframe.demo-frame >> internal:control=enter-frame >> span.ui-icon-circle-triangl
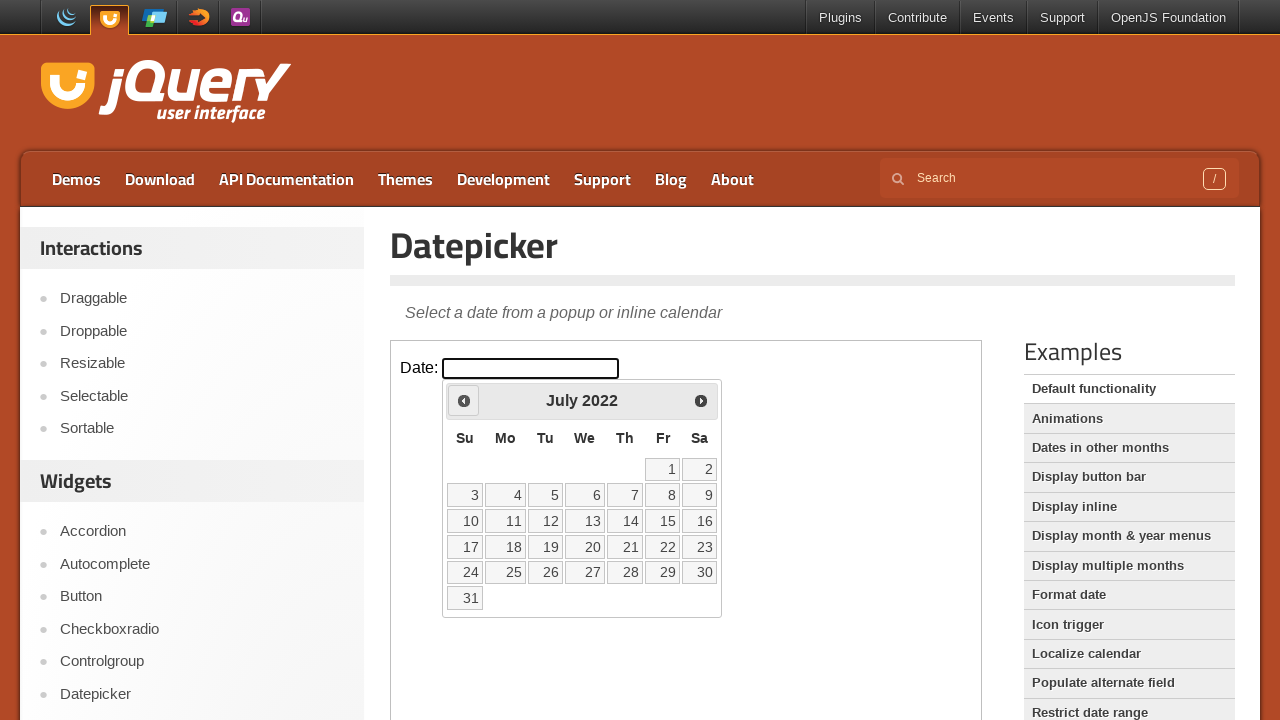

Waited 200ms for calendar to update
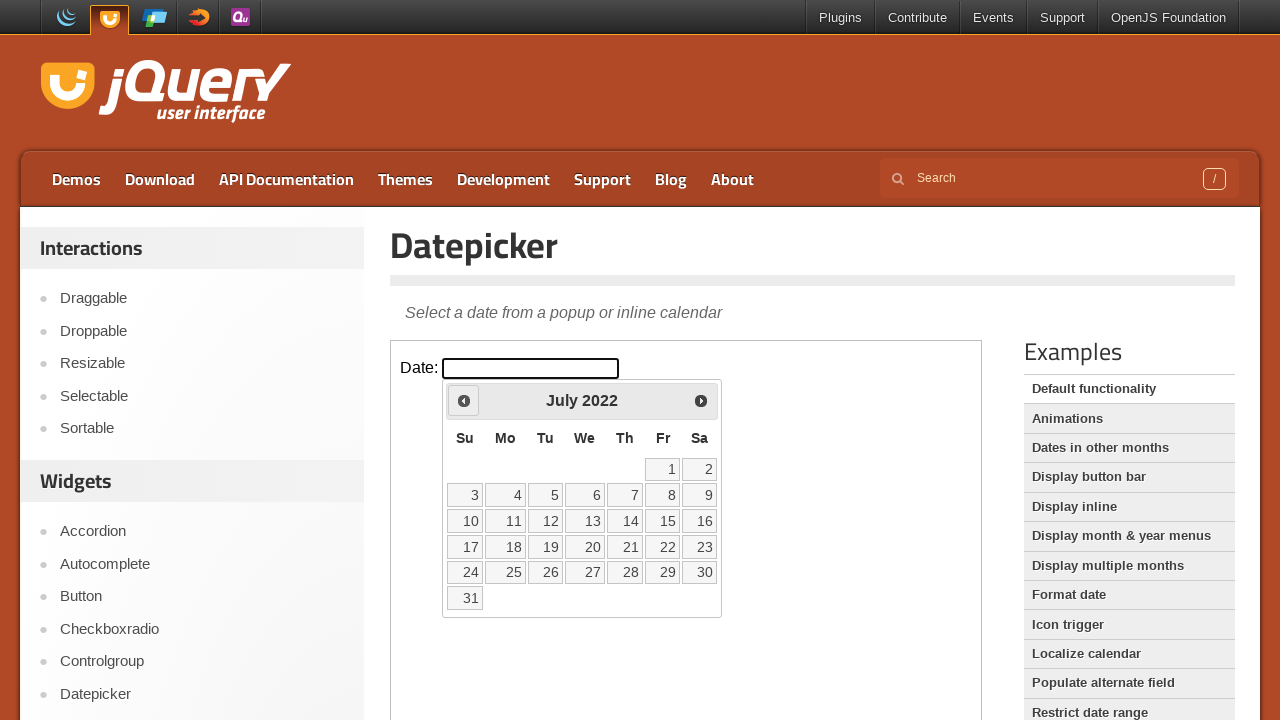

Clicked previous month button to navigate backwards (currently at July 2022) at (464, 400) on iframe.demo-frame >> internal:control=enter-frame >> span.ui-icon-circle-triangl
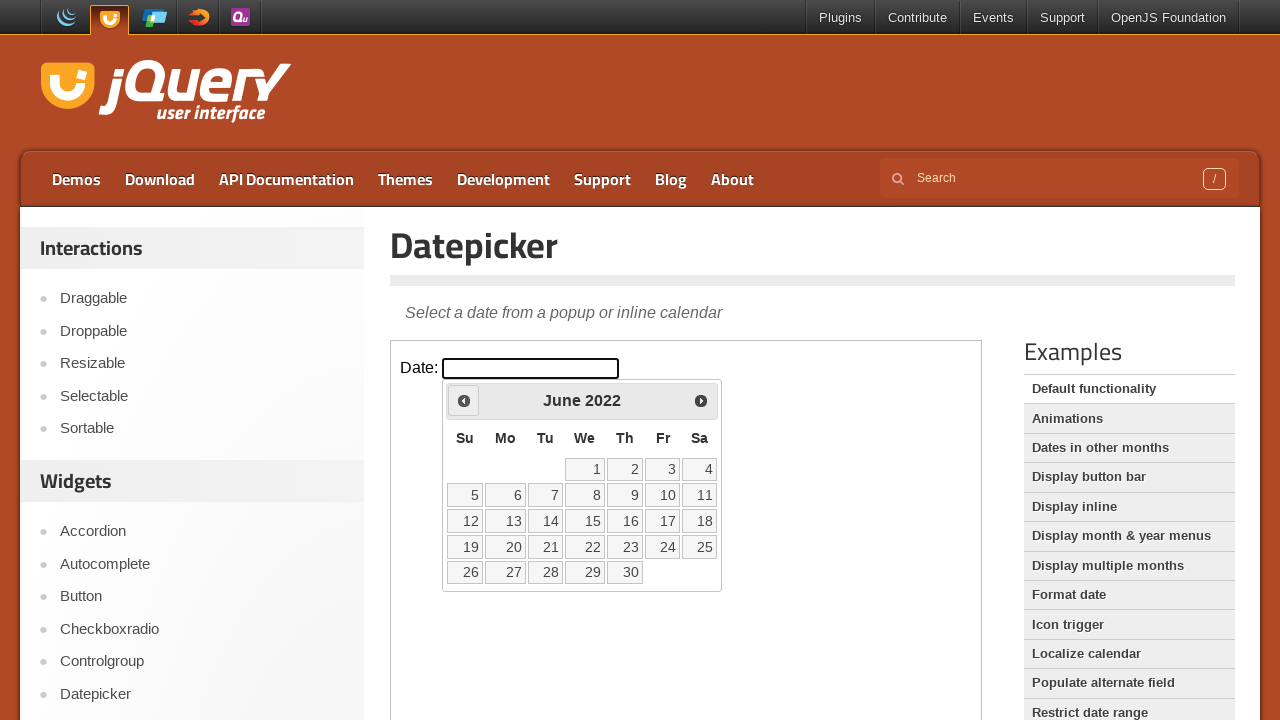

Waited 200ms for calendar to update
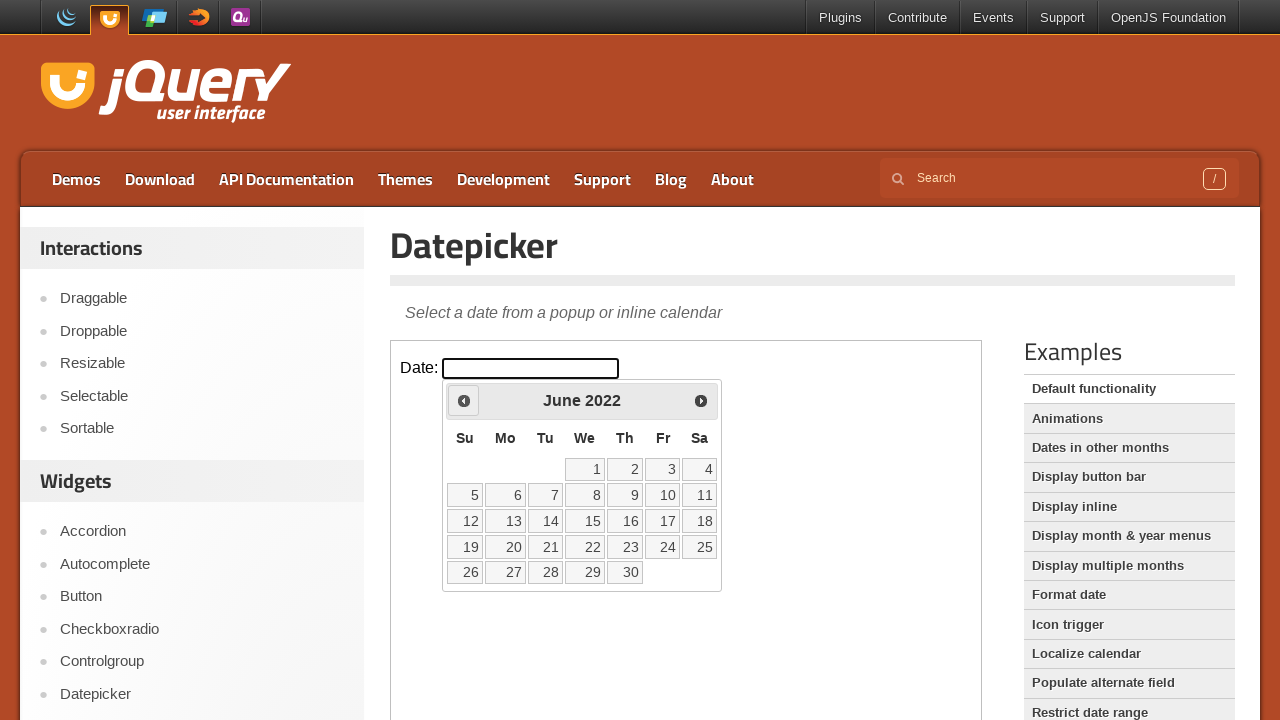

Clicked previous month button to navigate backwards (currently at June 2022) at (464, 400) on iframe.demo-frame >> internal:control=enter-frame >> span.ui-icon-circle-triangl
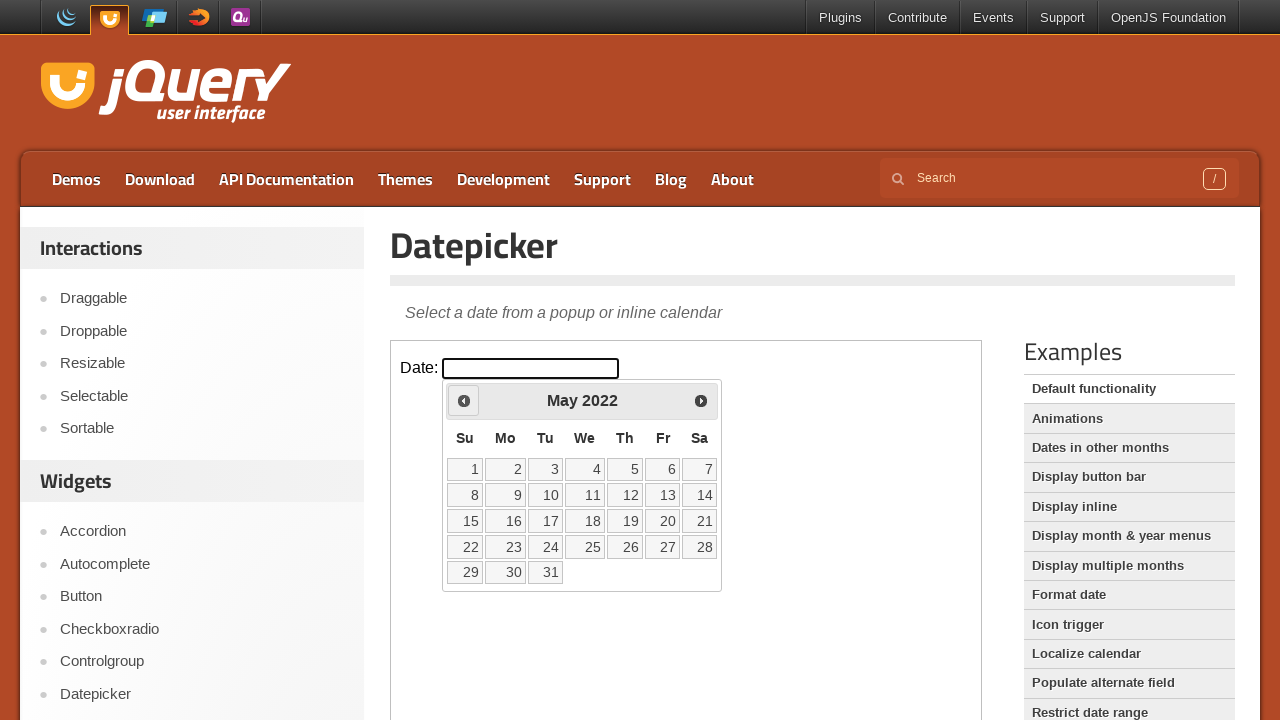

Waited 200ms for calendar to update
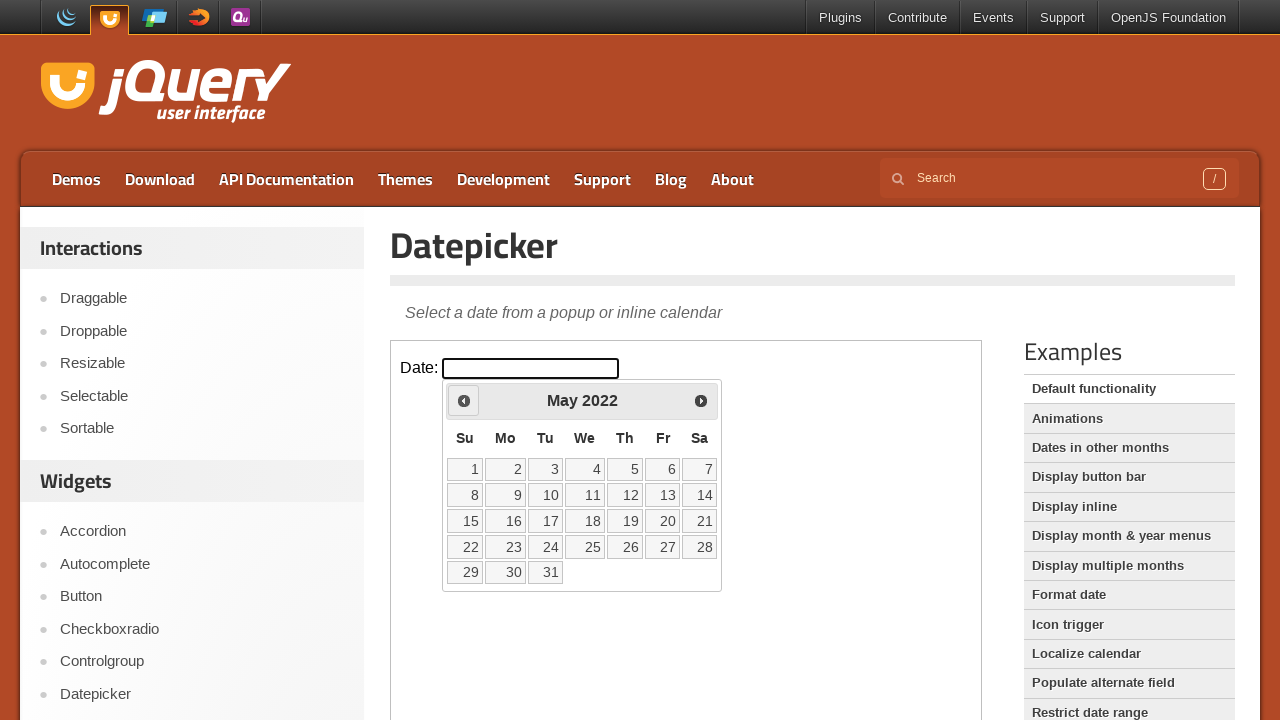

Navigated to target month/year: May 2022
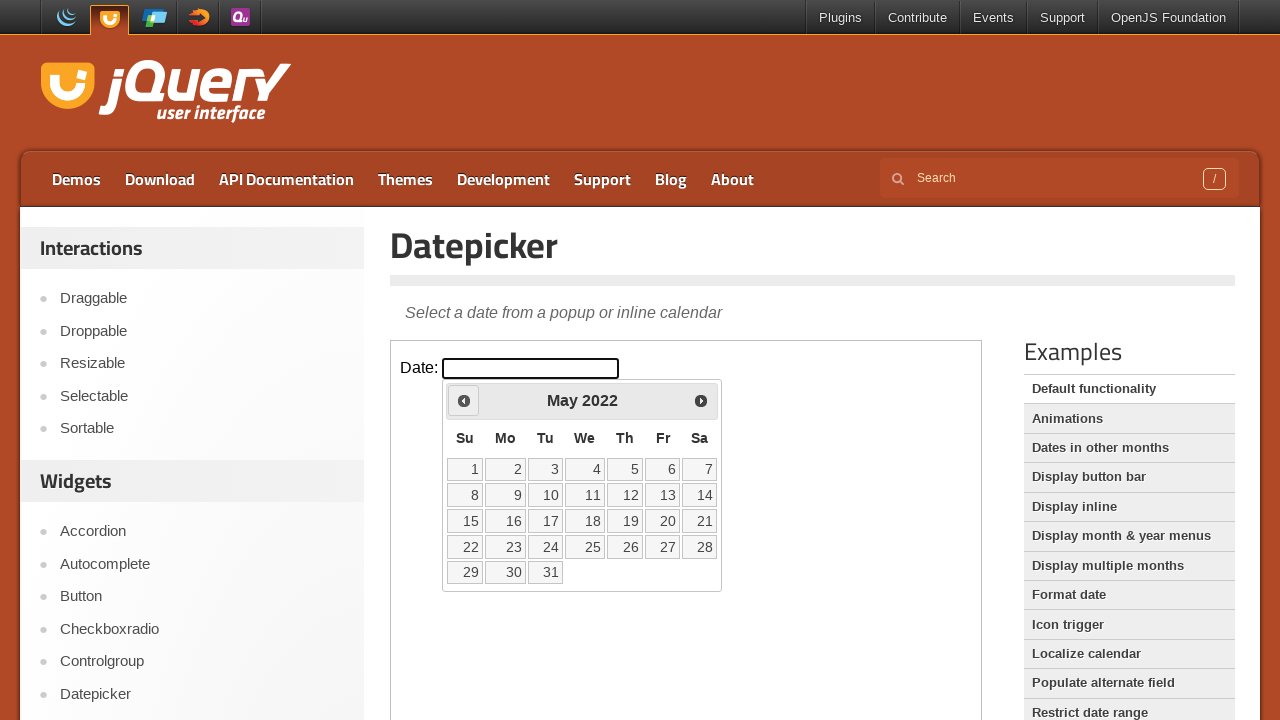

Selected date 10 in the calendar (May 10, 2022) at (545, 495) on iframe.demo-frame >> internal:control=enter-frame >> table.ui-datepicker-calenda
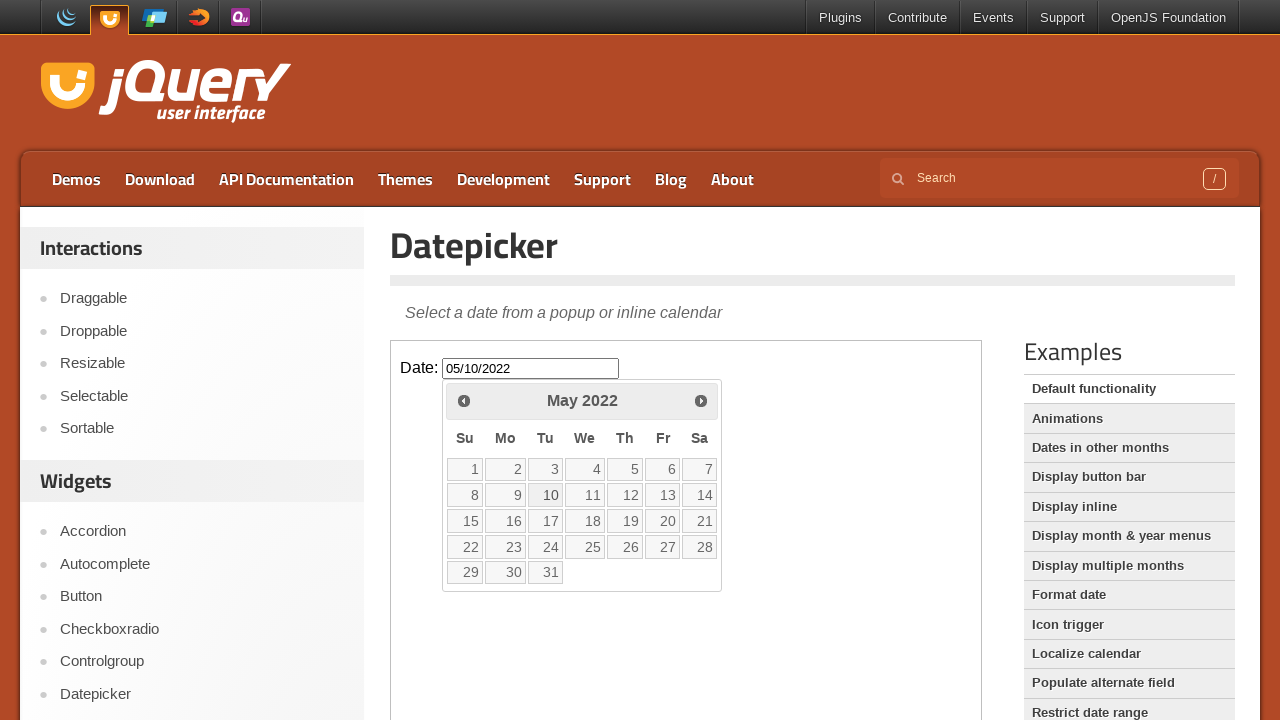

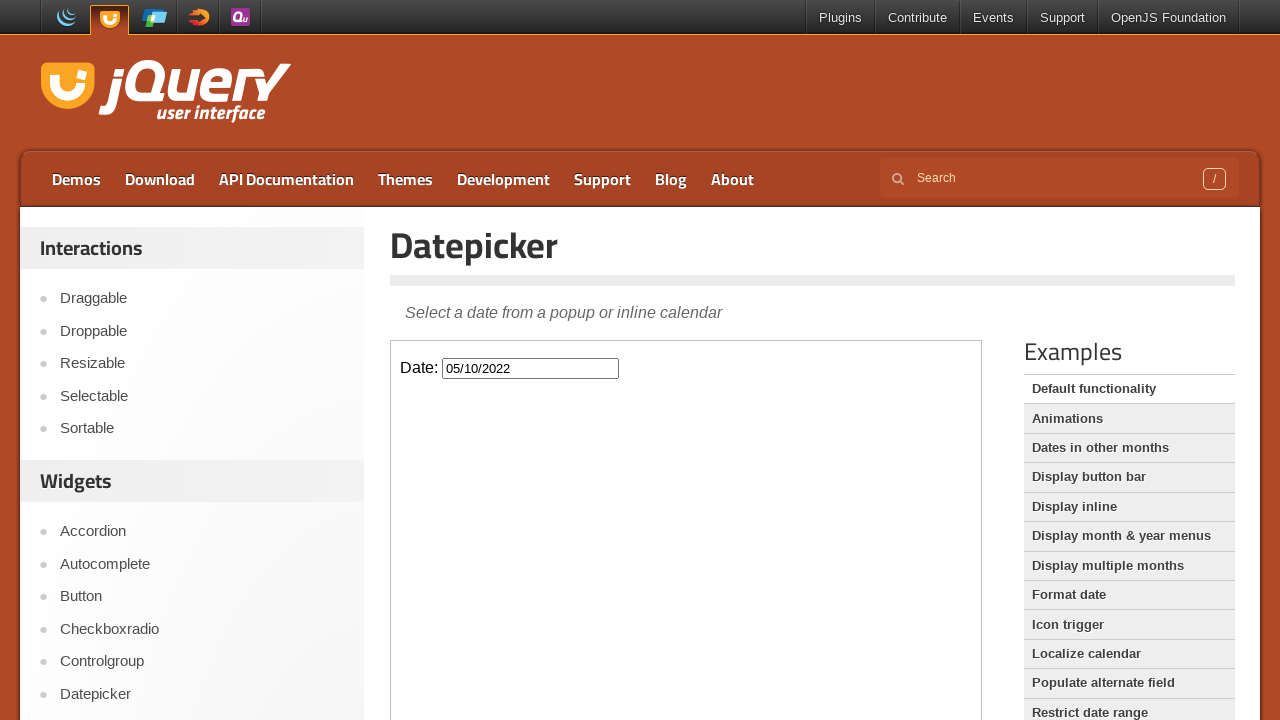